Tests filling a large form by entering text into all text input fields and clicking the submit button

Starting URL: http://suninjuly.github.io/huge_form.html

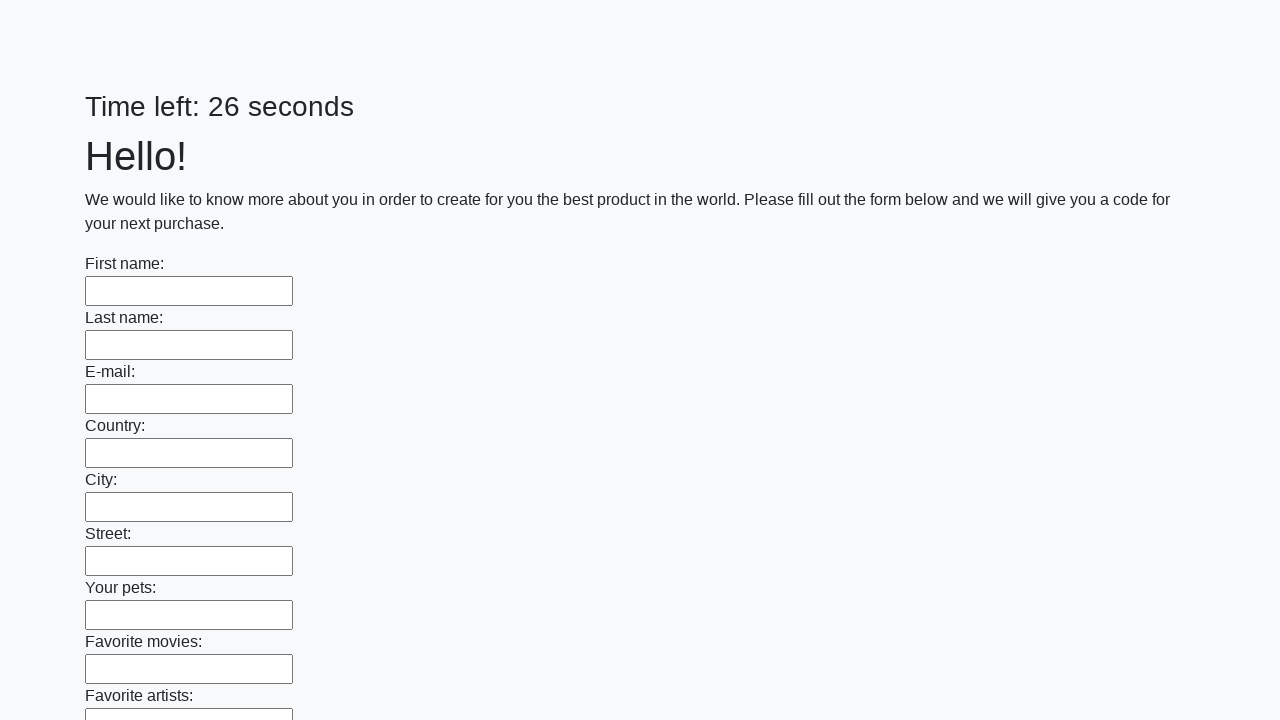

Located all text input fields on the huge form
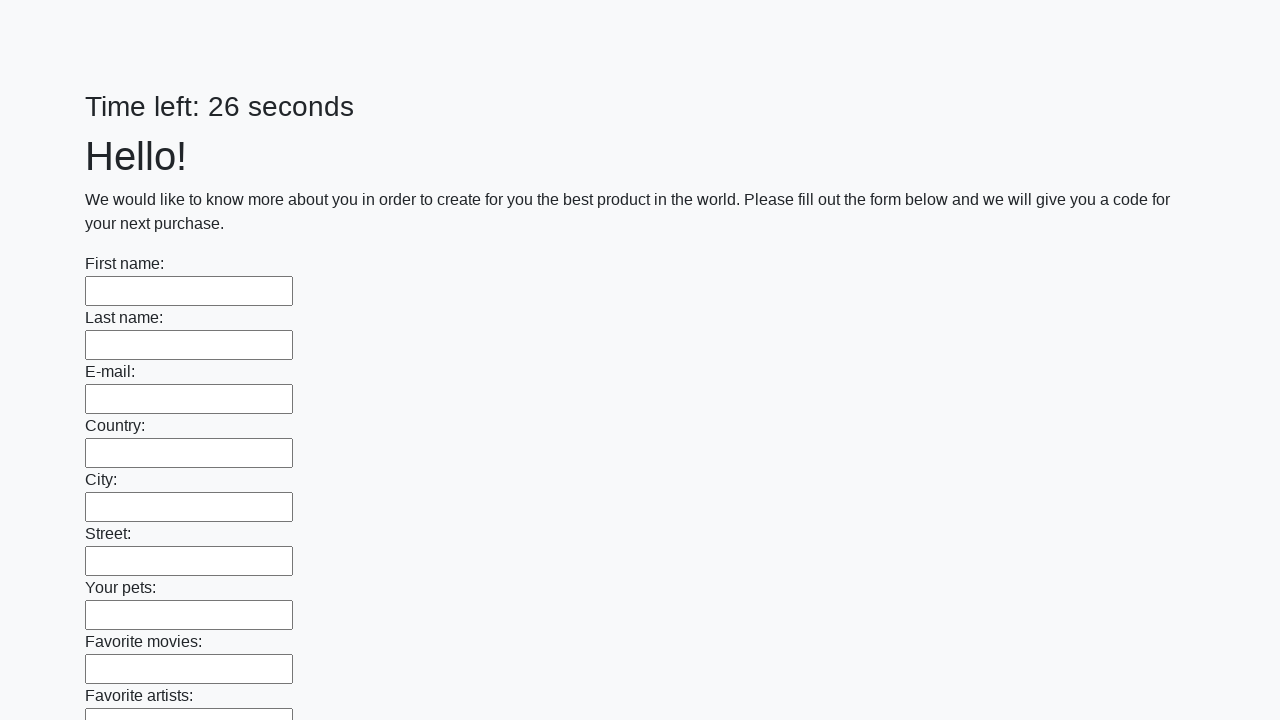

Found 100 text input fields to fill
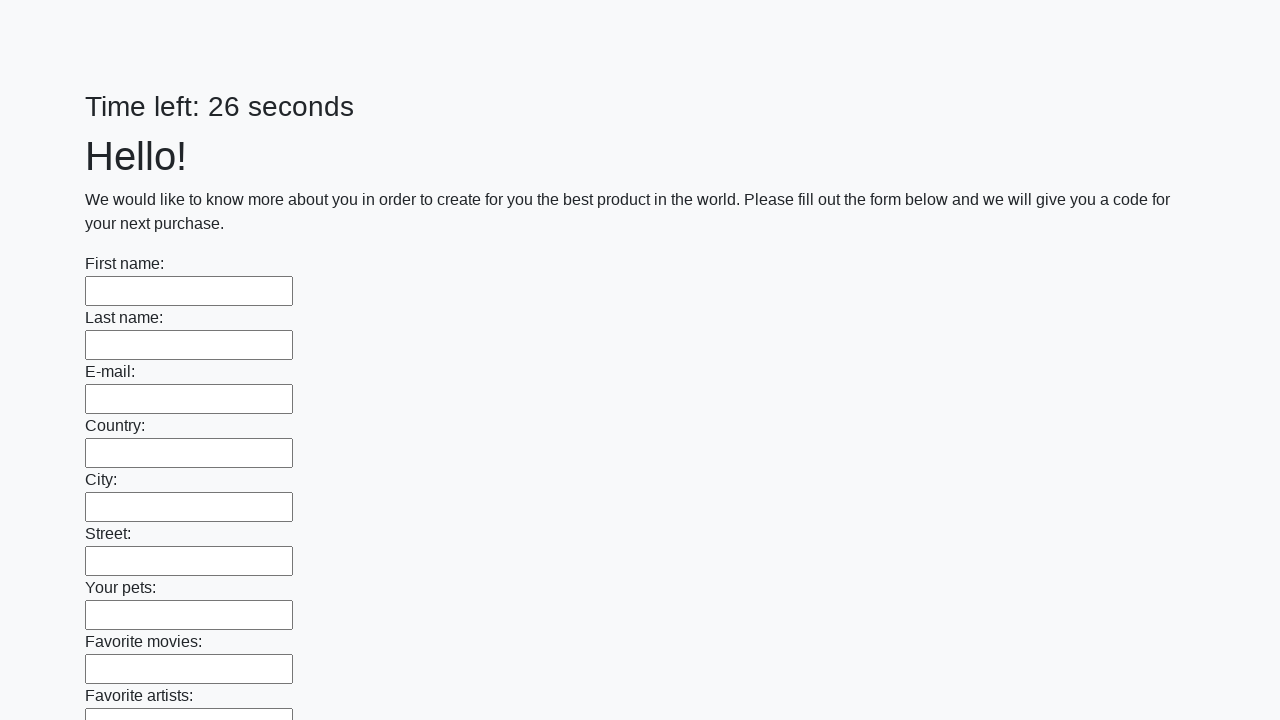

Filled text input field 1 of 100 with 'Мой ответ' on input[type=text] >> nth=0
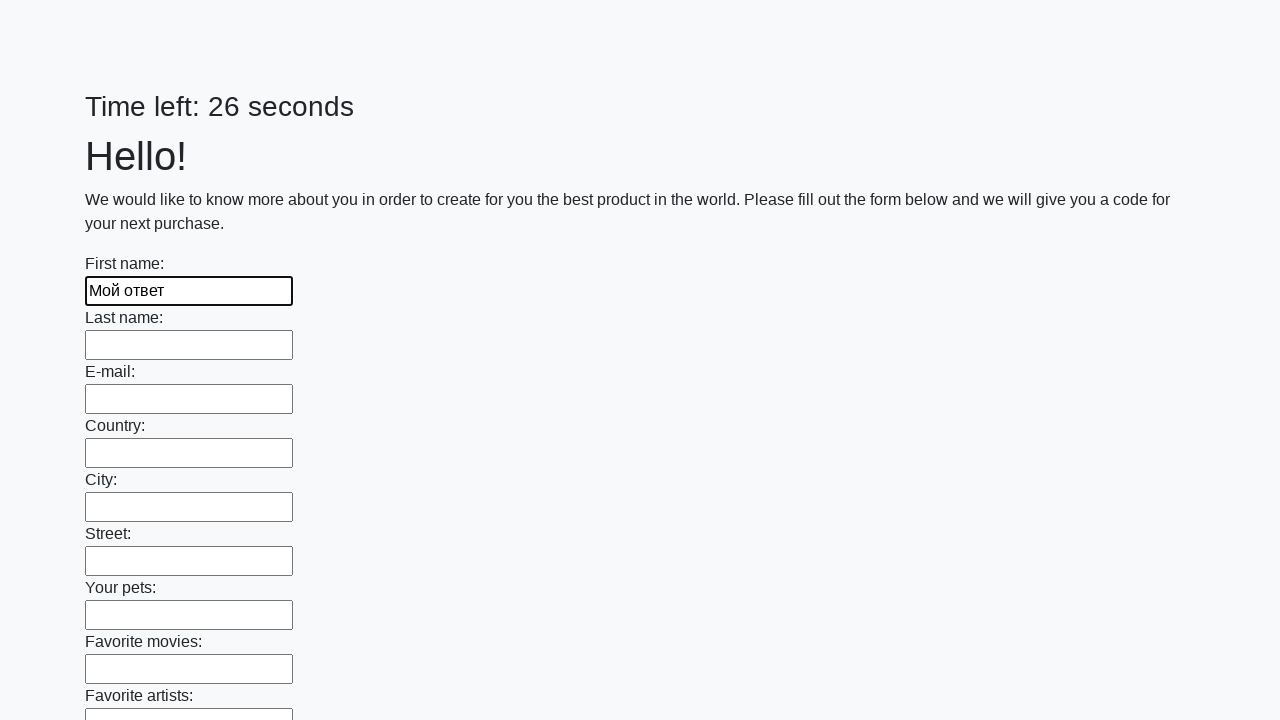

Filled text input field 2 of 100 with 'Мой ответ' on input[type=text] >> nth=1
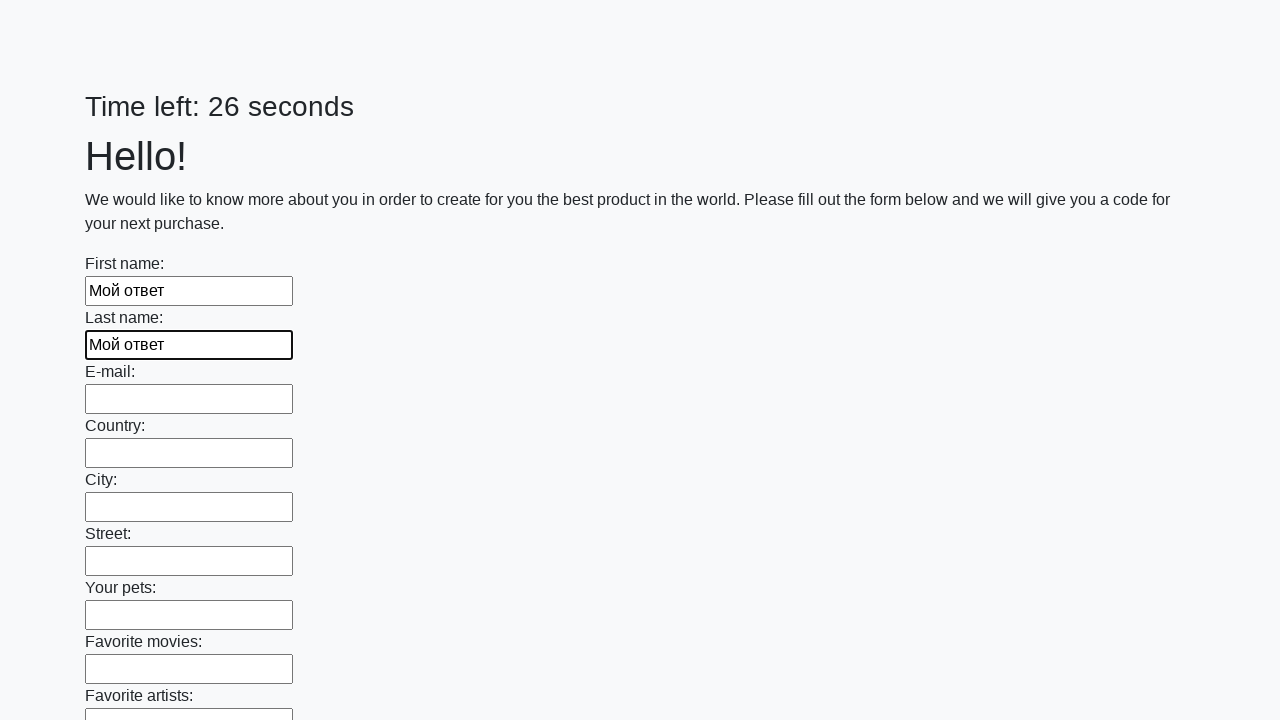

Filled text input field 3 of 100 with 'Мой ответ' on input[type=text] >> nth=2
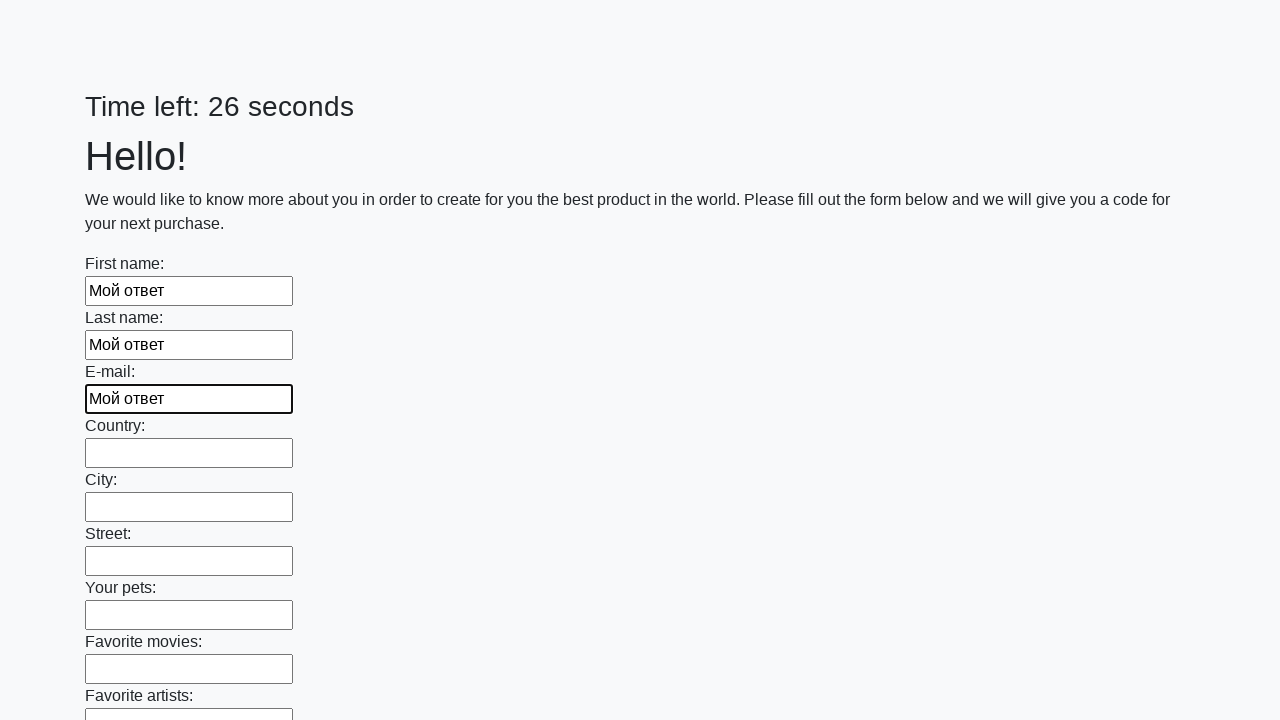

Filled text input field 4 of 100 with 'Мой ответ' on input[type=text] >> nth=3
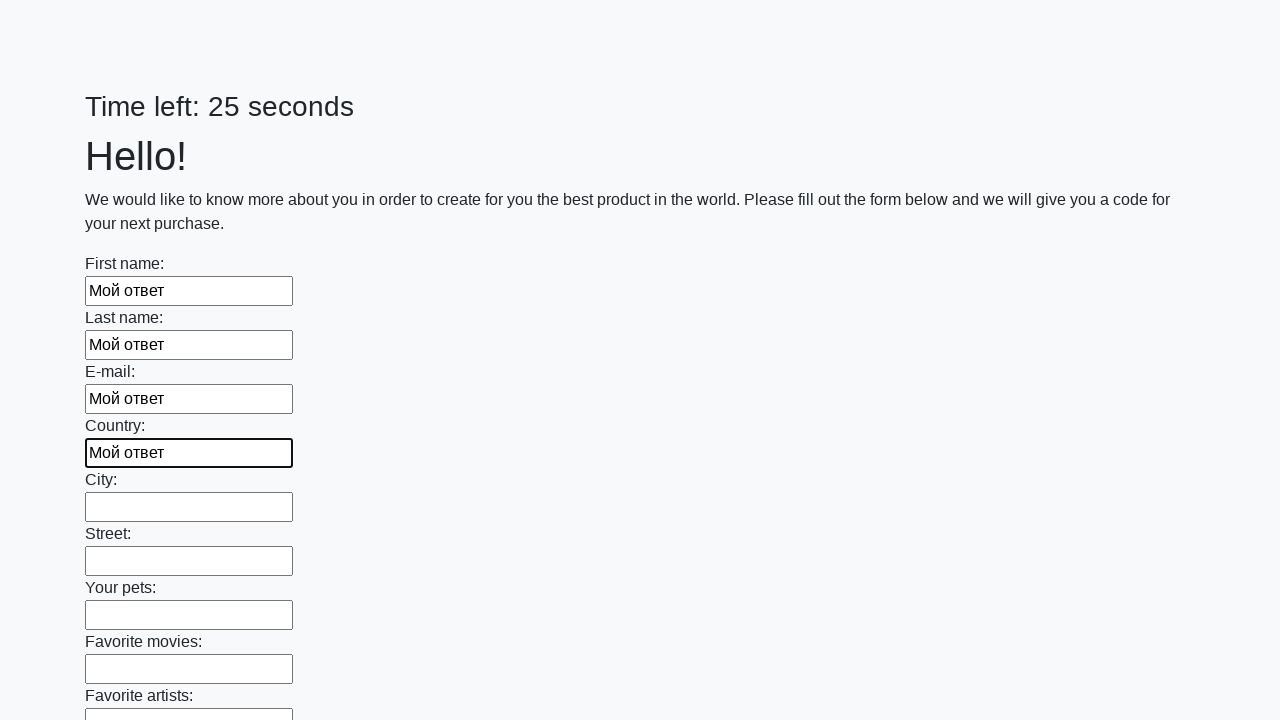

Filled text input field 5 of 100 with 'Мой ответ' on input[type=text] >> nth=4
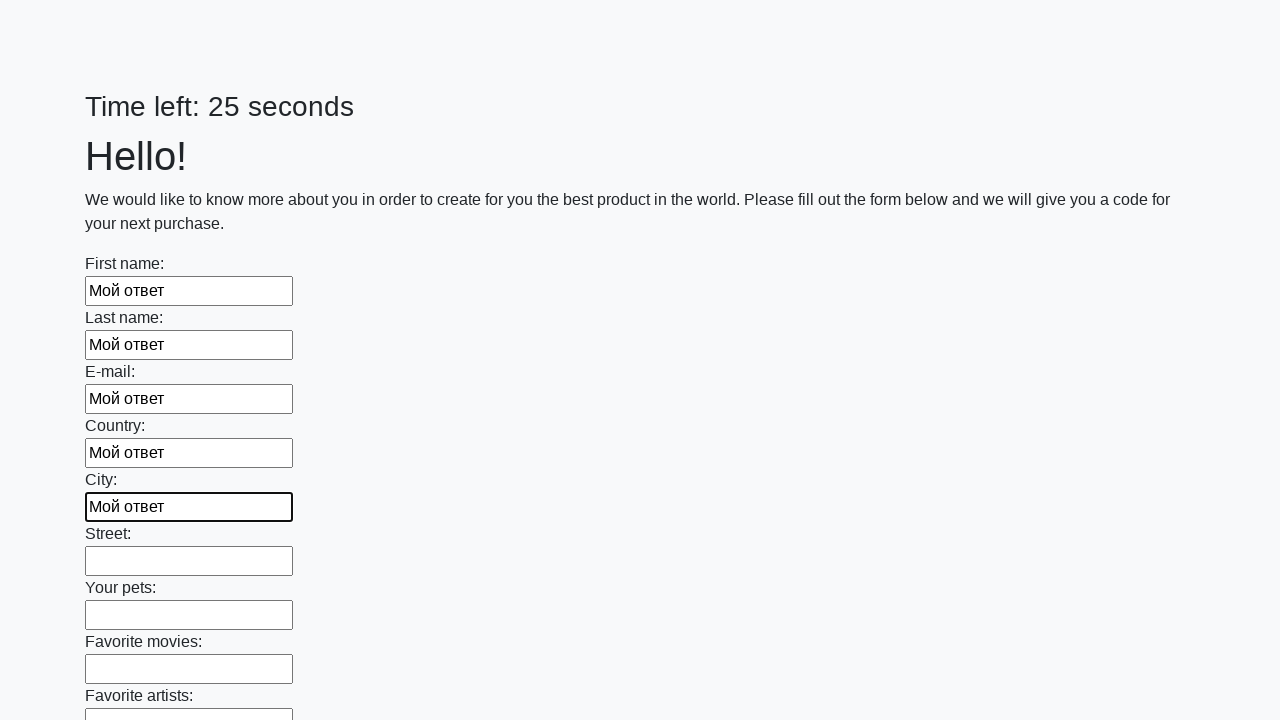

Filled text input field 6 of 100 with 'Мой ответ' on input[type=text] >> nth=5
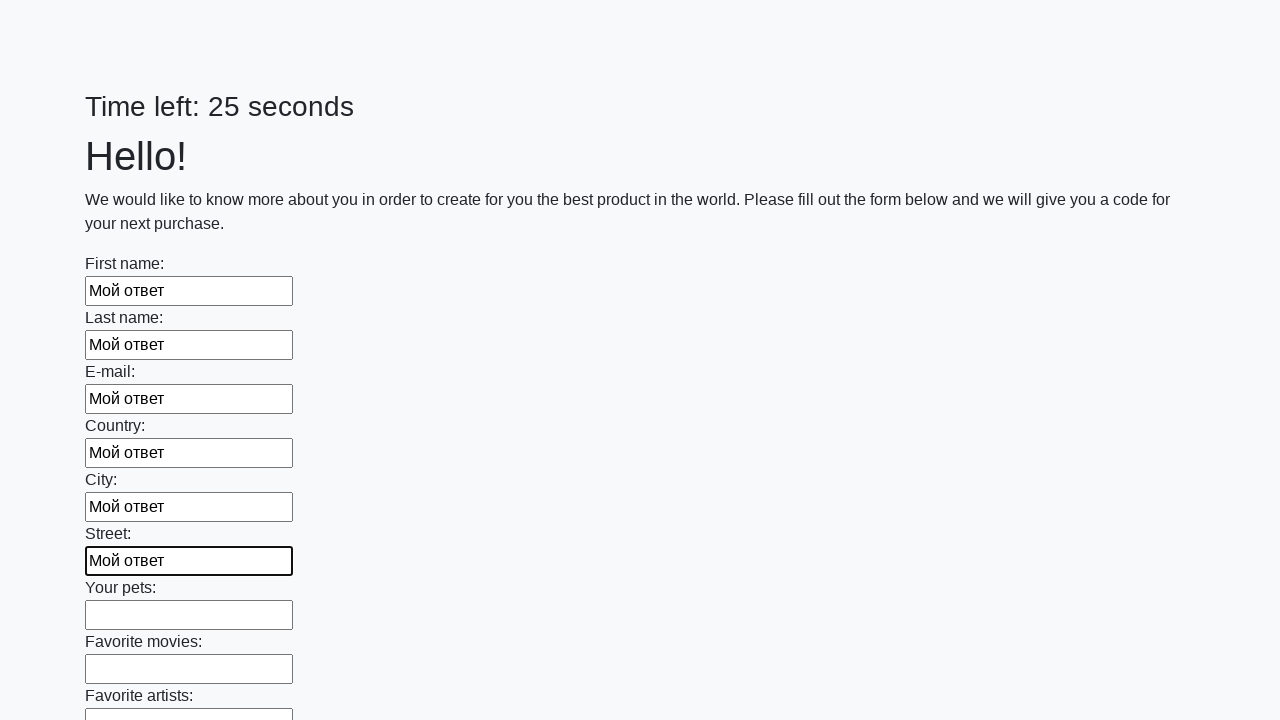

Filled text input field 7 of 100 with 'Мой ответ' on input[type=text] >> nth=6
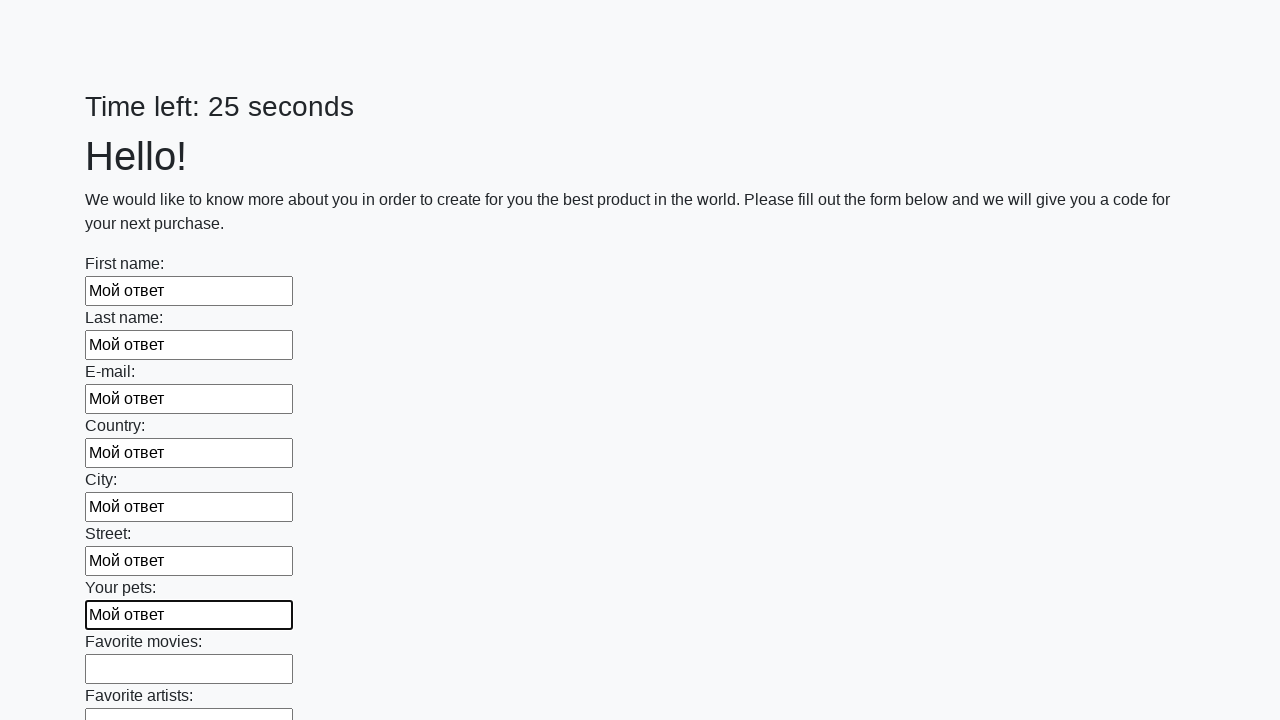

Filled text input field 8 of 100 with 'Мой ответ' on input[type=text] >> nth=7
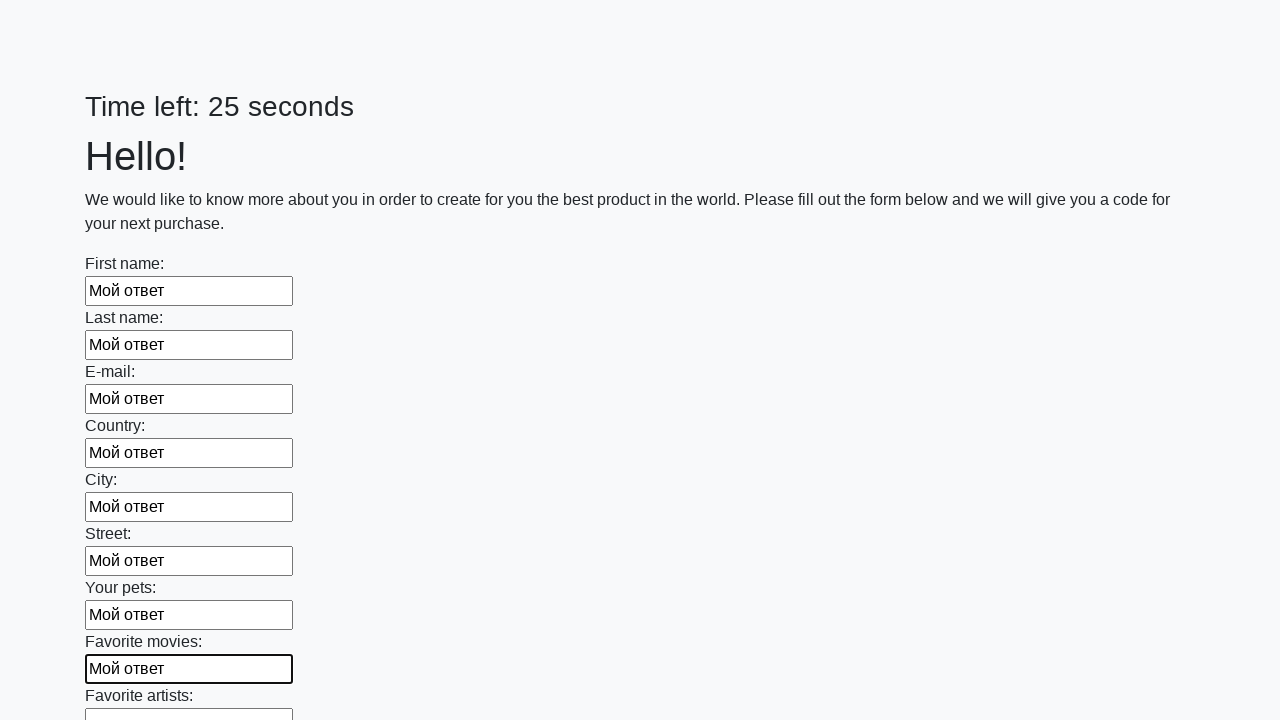

Filled text input field 9 of 100 with 'Мой ответ' on input[type=text] >> nth=8
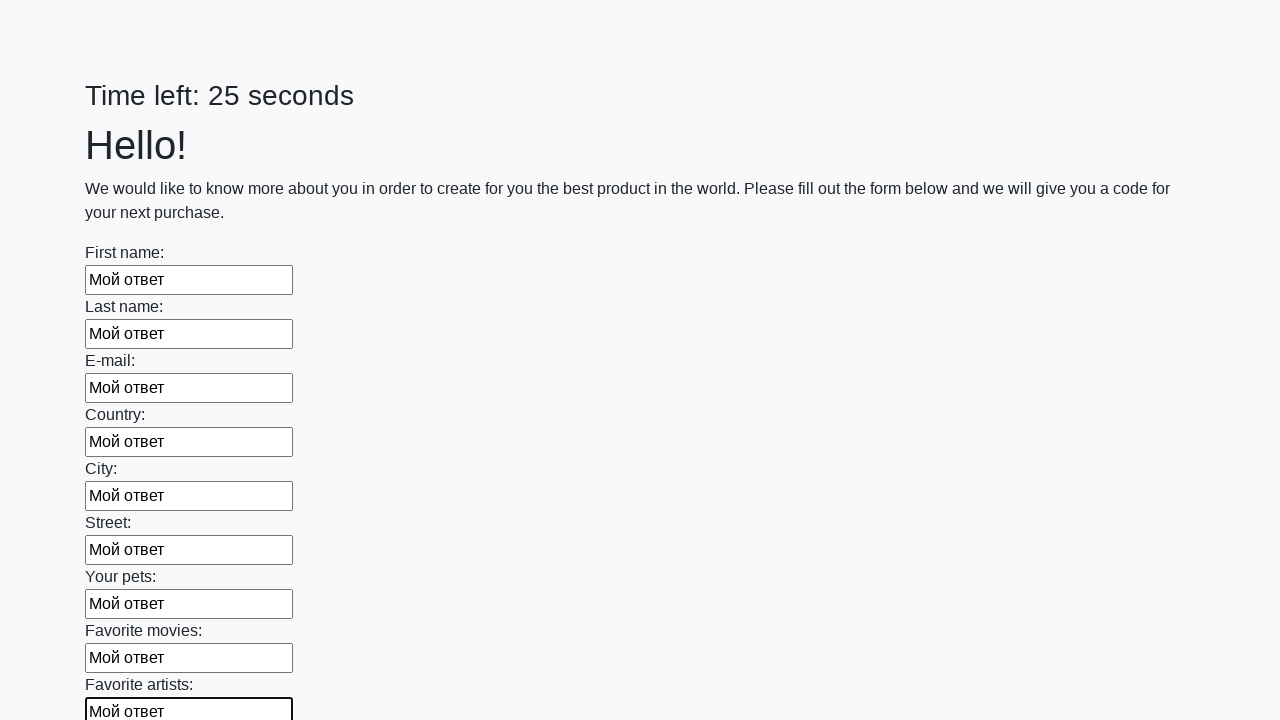

Filled text input field 10 of 100 with 'Мой ответ' on input[type=text] >> nth=9
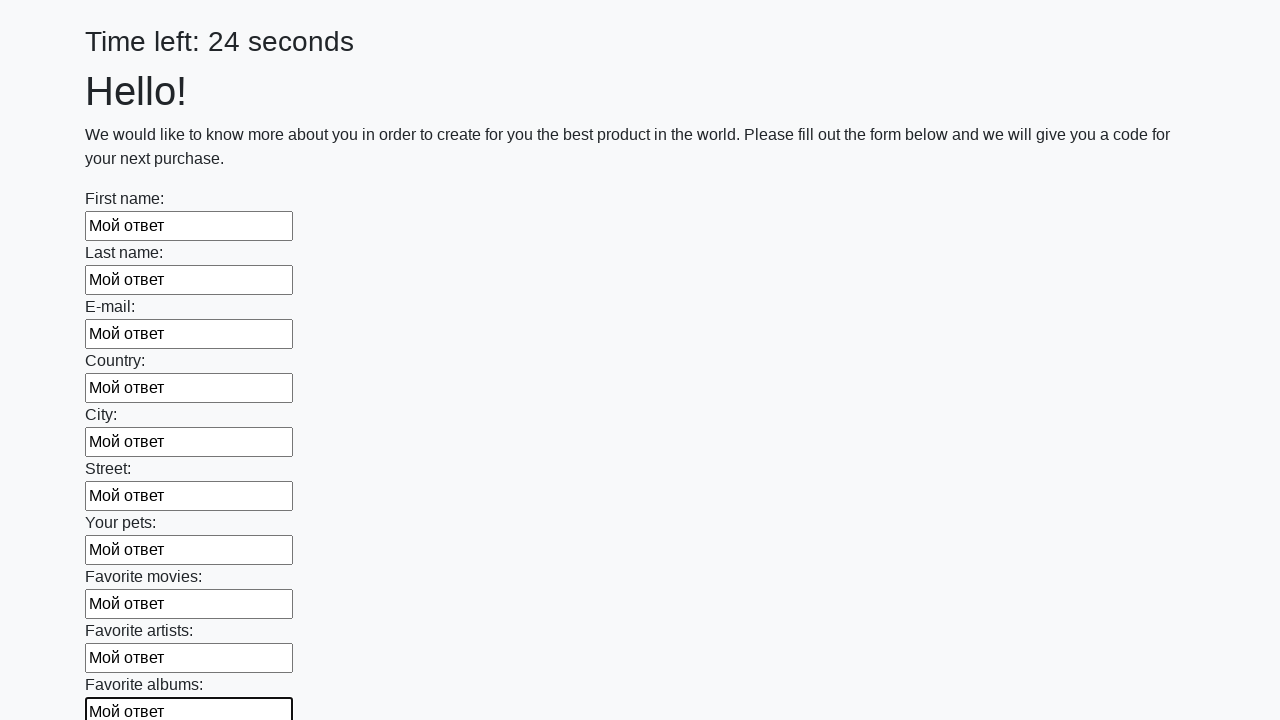

Filled text input field 11 of 100 with 'Мой ответ' on input[type=text] >> nth=10
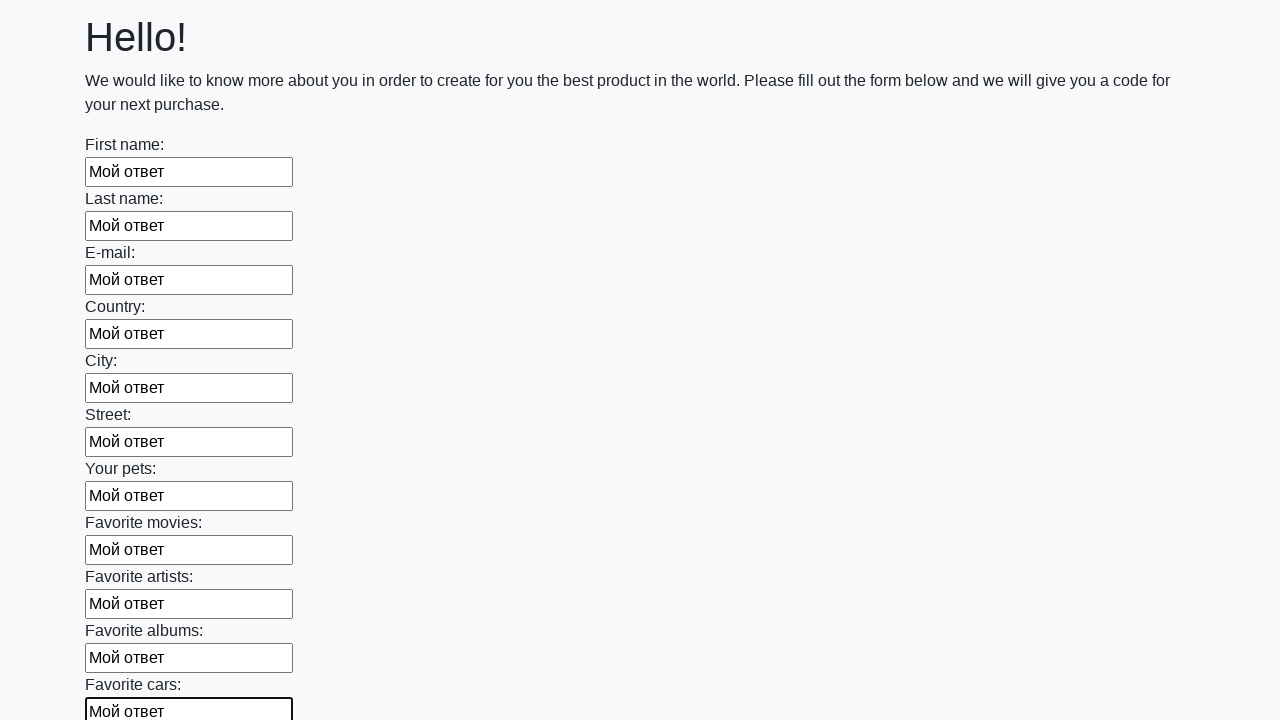

Filled text input field 12 of 100 with 'Мой ответ' on input[type=text] >> nth=11
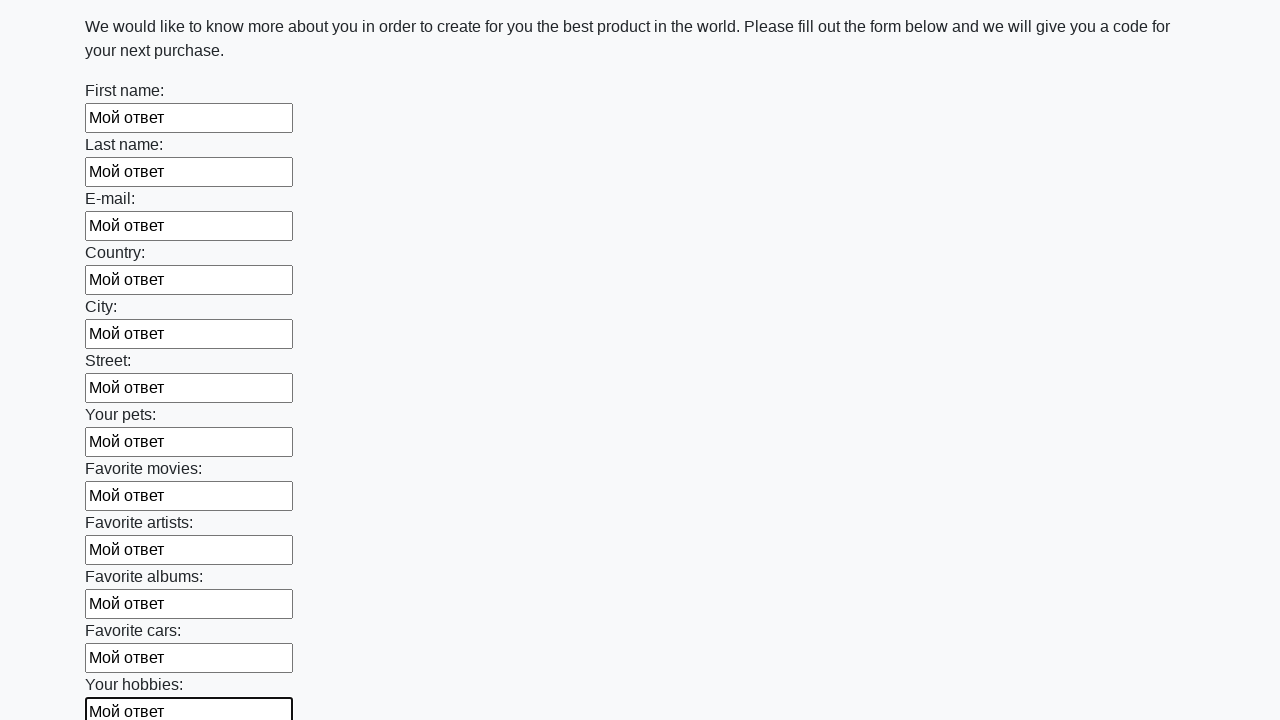

Filled text input field 13 of 100 with 'Мой ответ' on input[type=text] >> nth=12
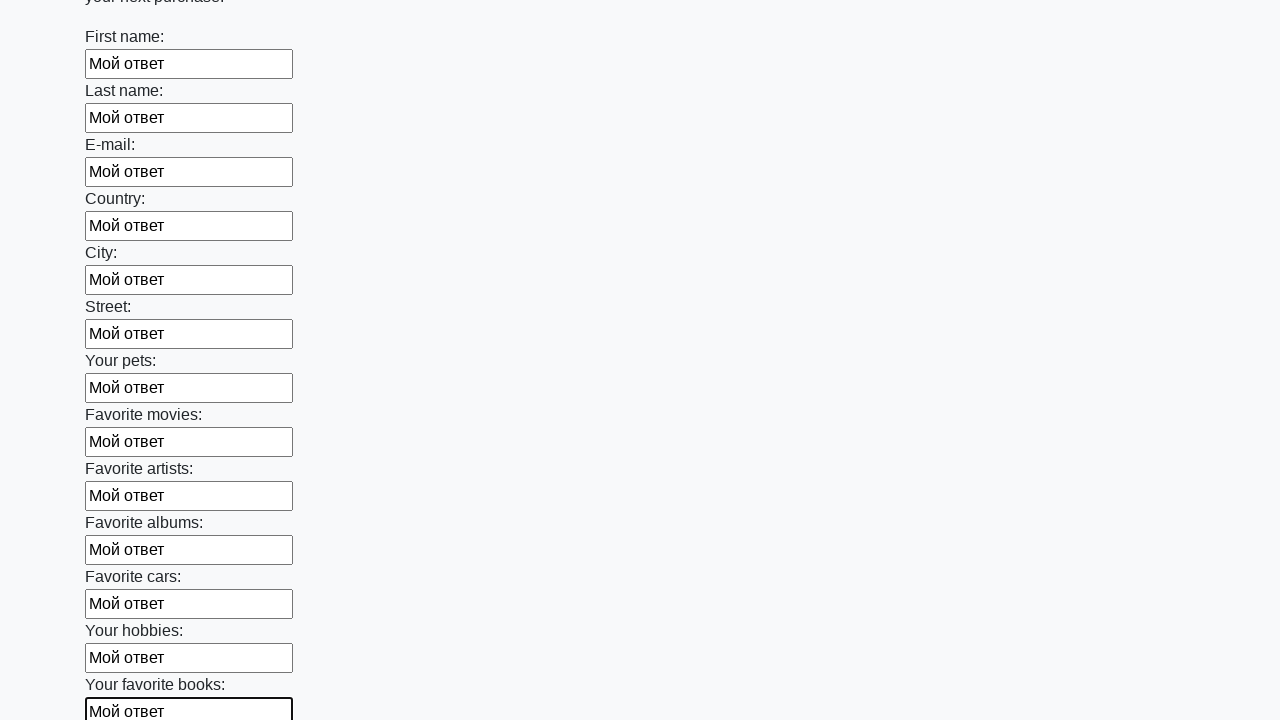

Filled text input field 14 of 100 with 'Мой ответ' on input[type=text] >> nth=13
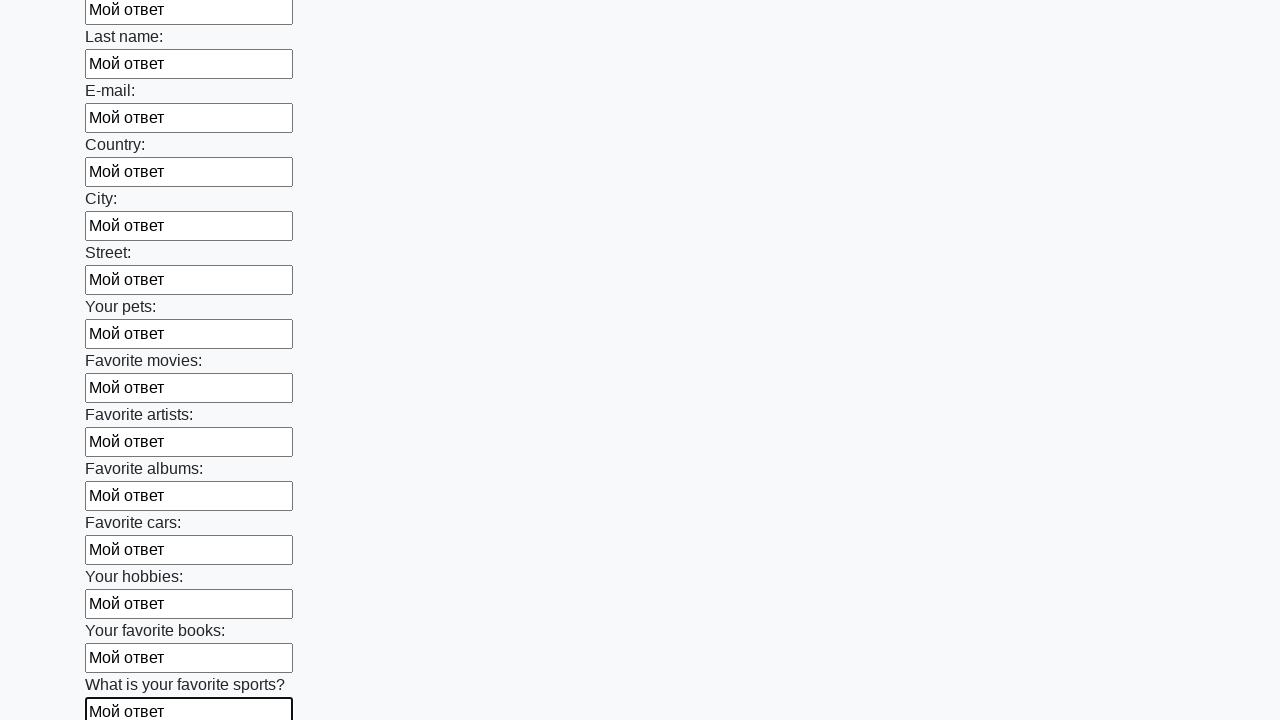

Filled text input field 15 of 100 with 'Мой ответ' on input[type=text] >> nth=14
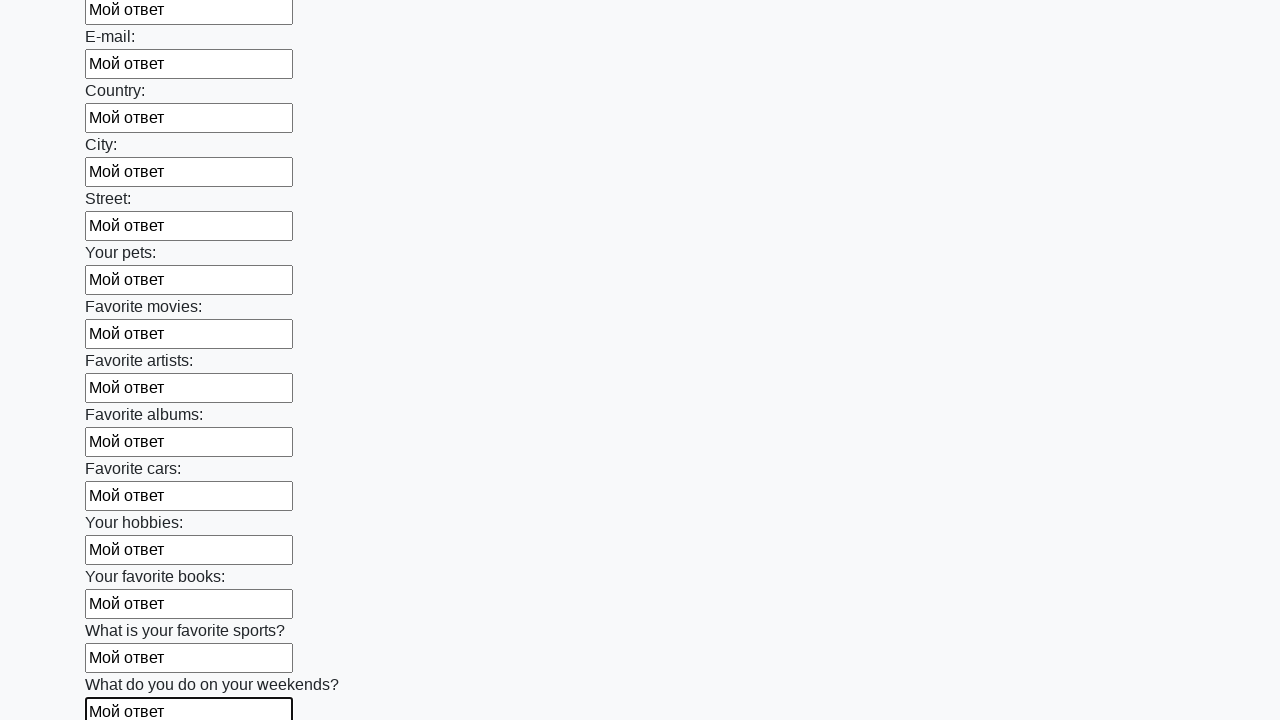

Filled text input field 16 of 100 with 'Мой ответ' on input[type=text] >> nth=15
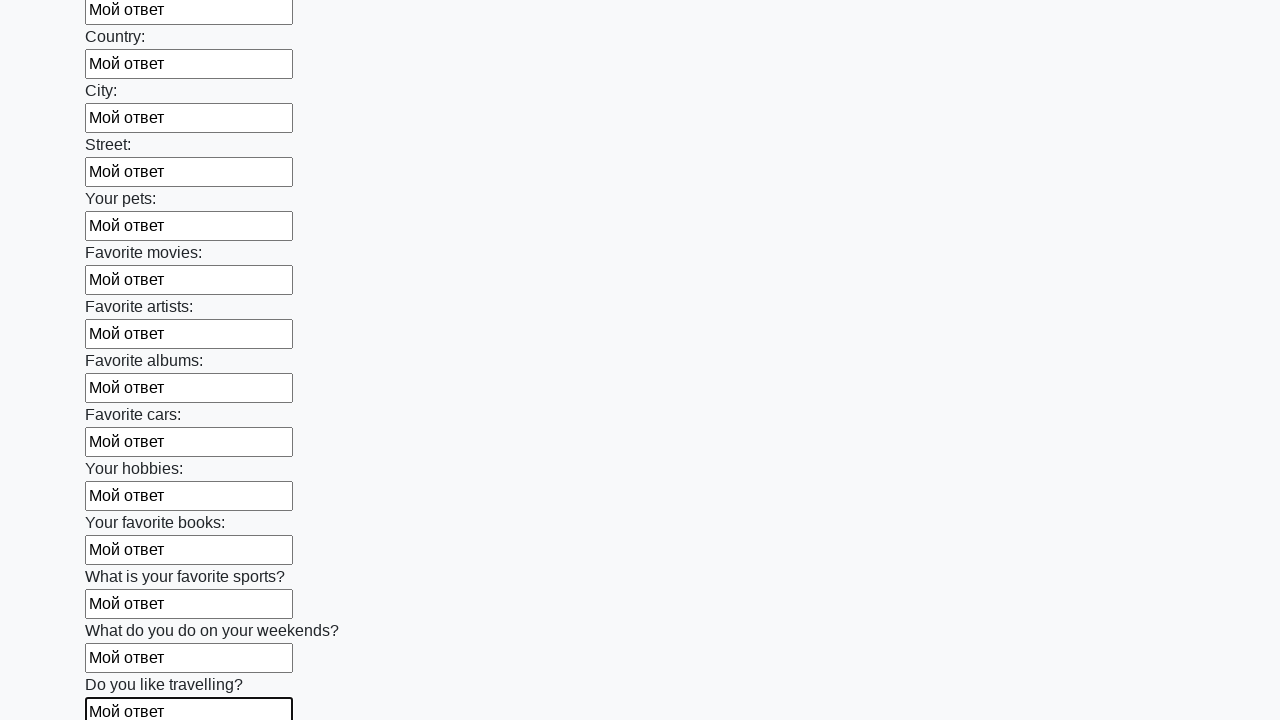

Filled text input field 17 of 100 with 'Мой ответ' on input[type=text] >> nth=16
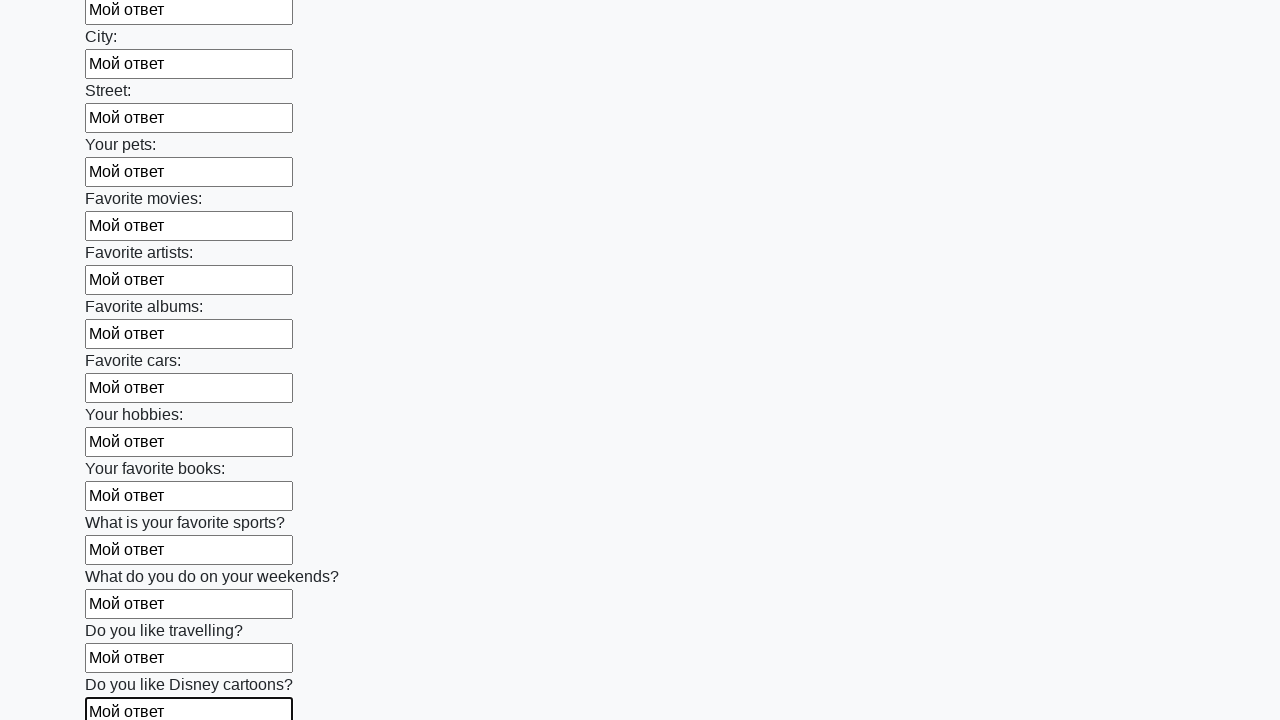

Filled text input field 18 of 100 with 'Мой ответ' on input[type=text] >> nth=17
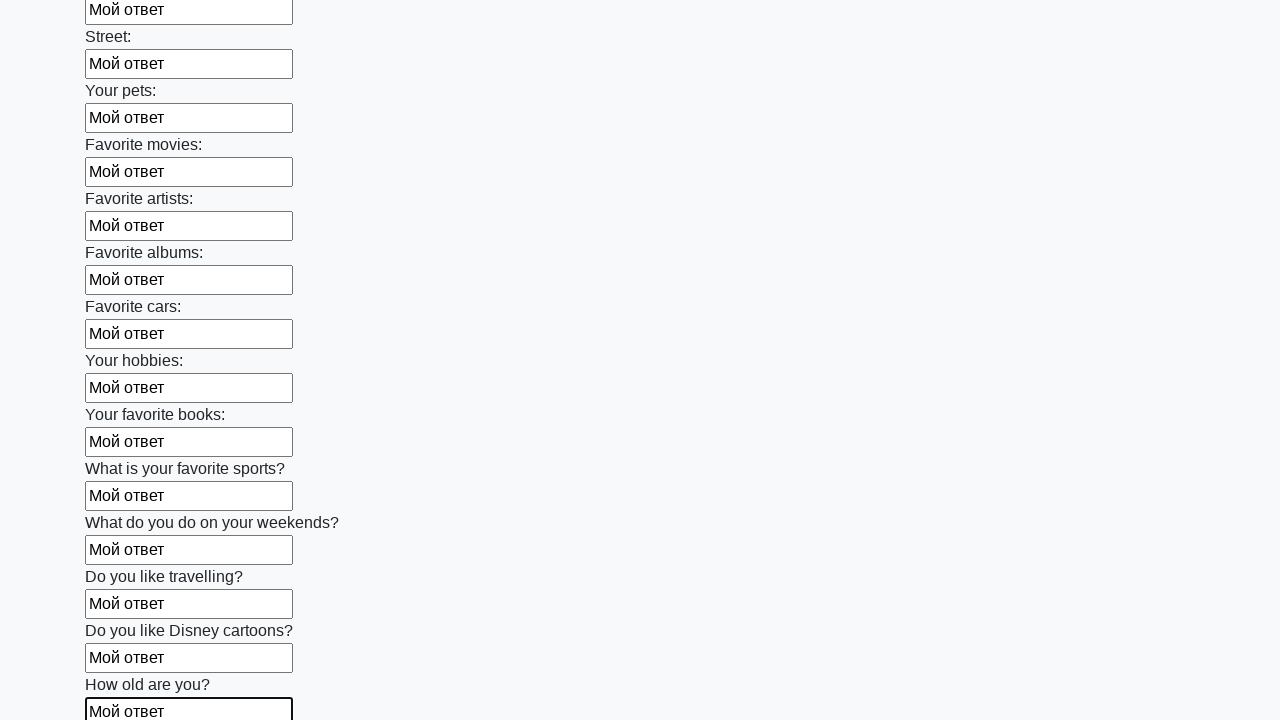

Filled text input field 19 of 100 with 'Мой ответ' on input[type=text] >> nth=18
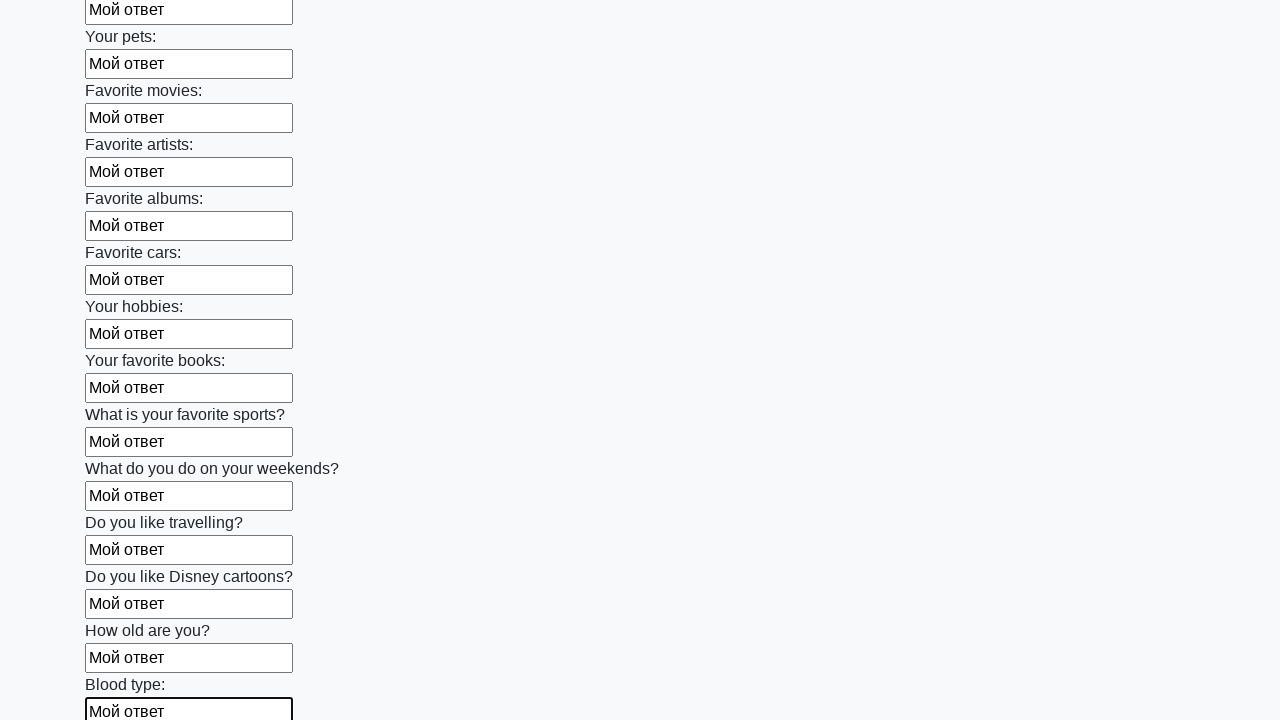

Filled text input field 20 of 100 with 'Мой ответ' on input[type=text] >> nth=19
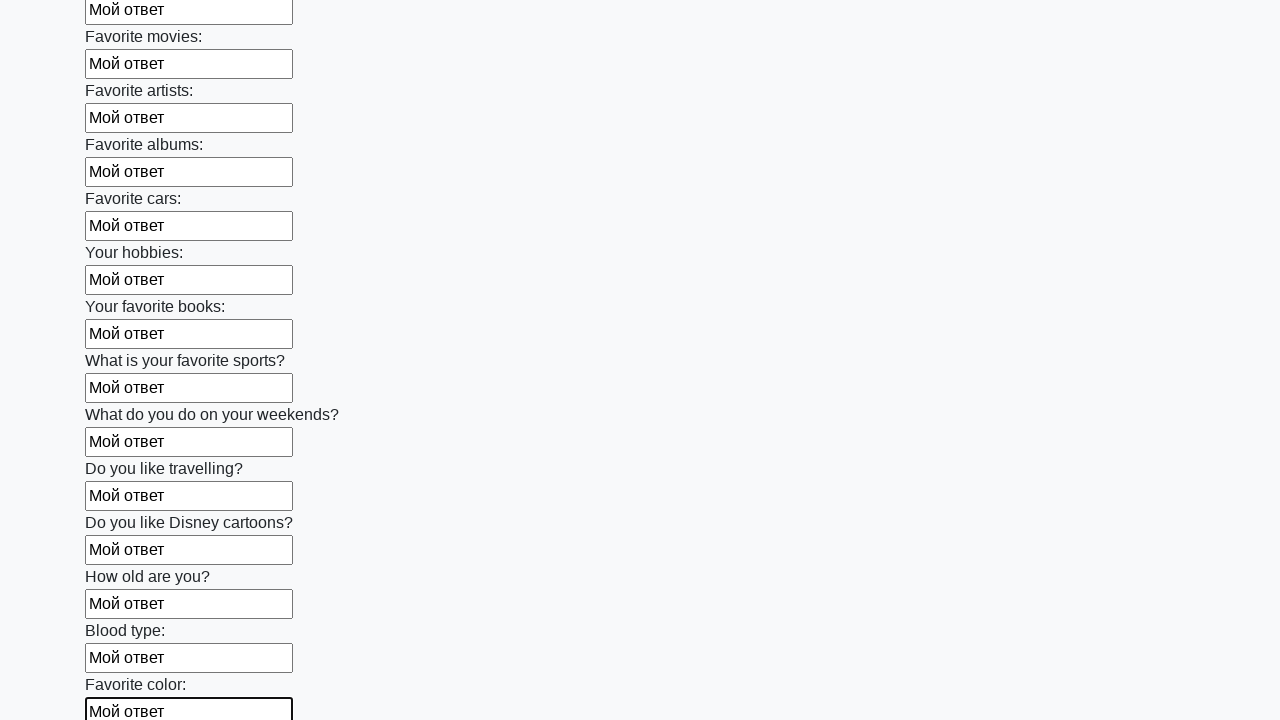

Filled text input field 21 of 100 with 'Мой ответ' on input[type=text] >> nth=20
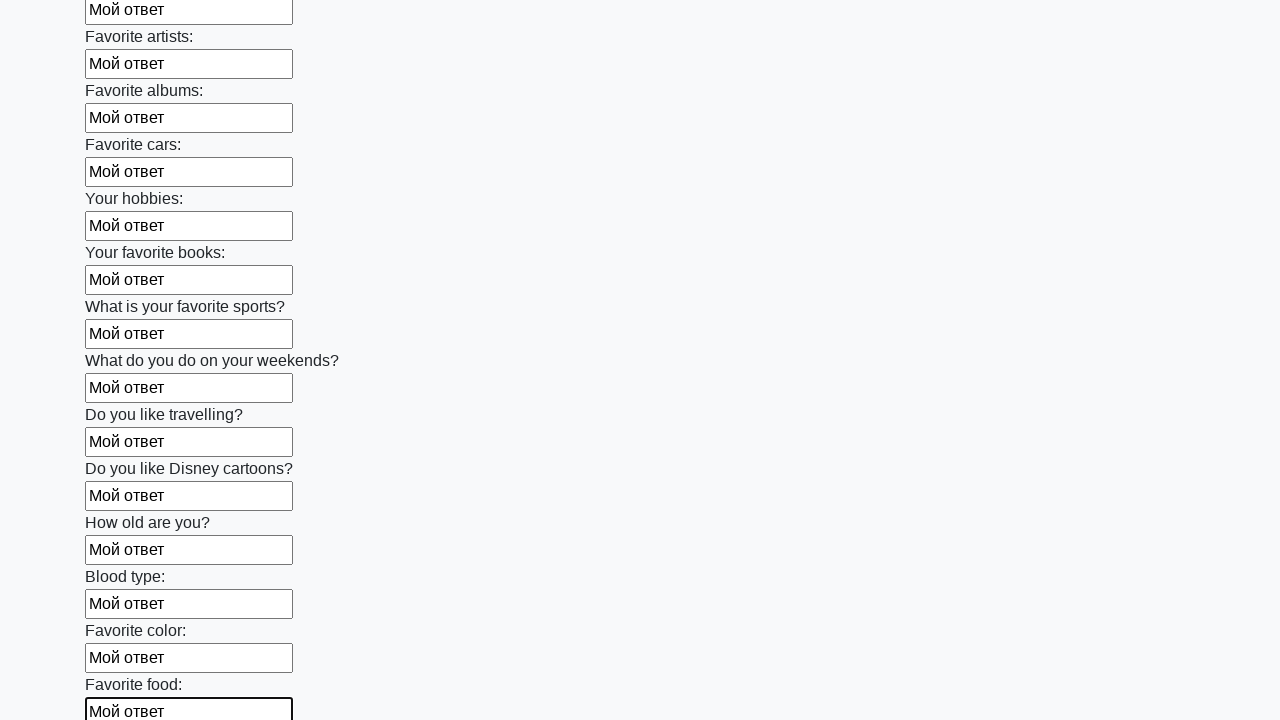

Filled text input field 22 of 100 with 'Мой ответ' on input[type=text] >> nth=21
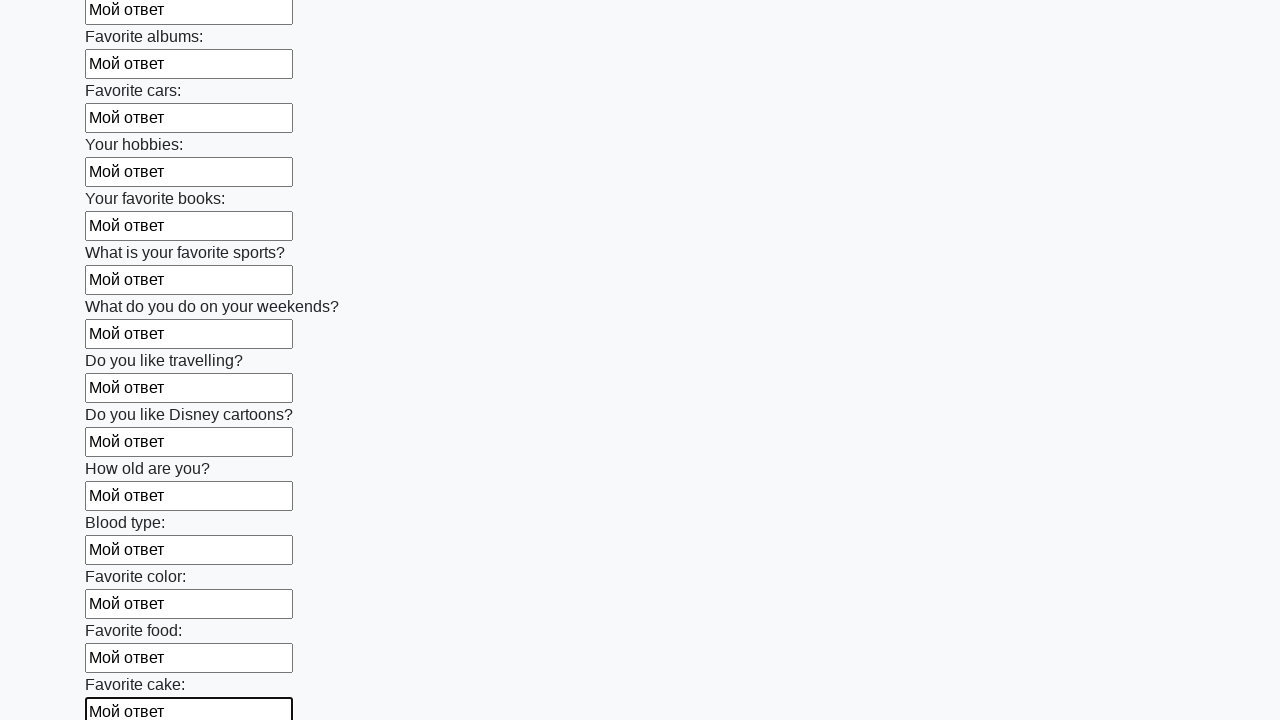

Filled text input field 23 of 100 with 'Мой ответ' on input[type=text] >> nth=22
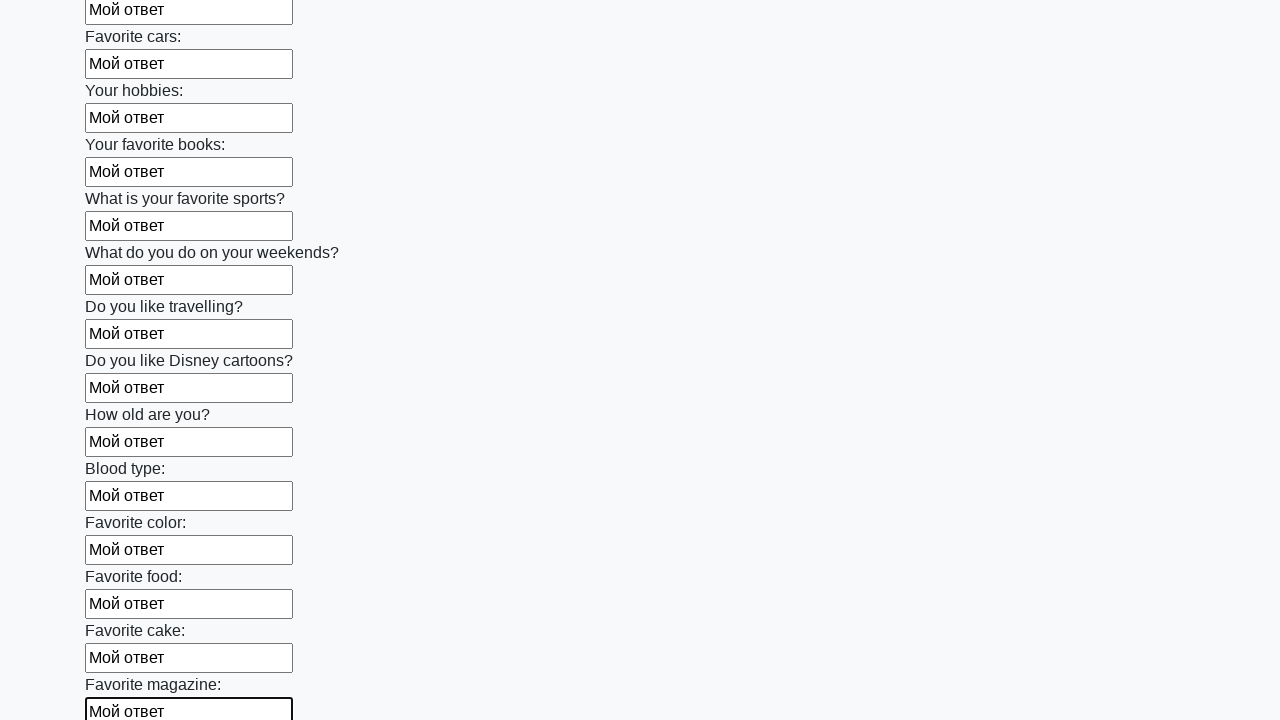

Filled text input field 24 of 100 with 'Мой ответ' on input[type=text] >> nth=23
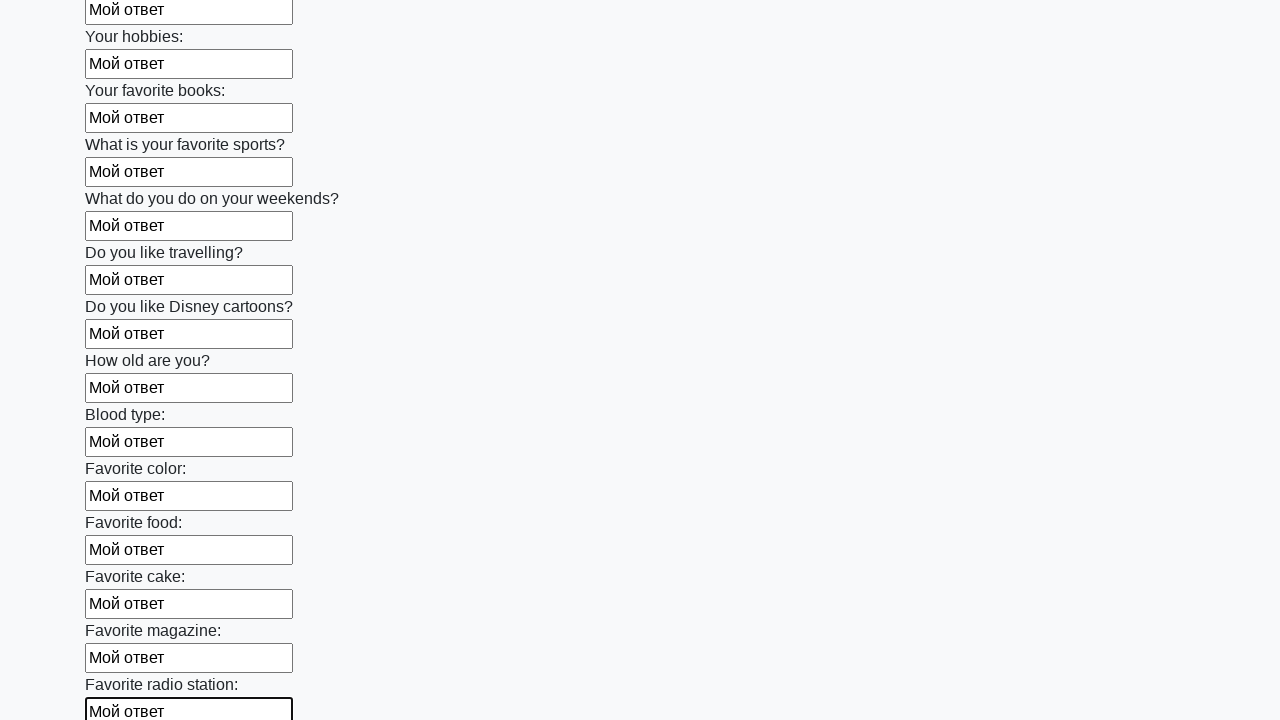

Filled text input field 25 of 100 with 'Мой ответ' on input[type=text] >> nth=24
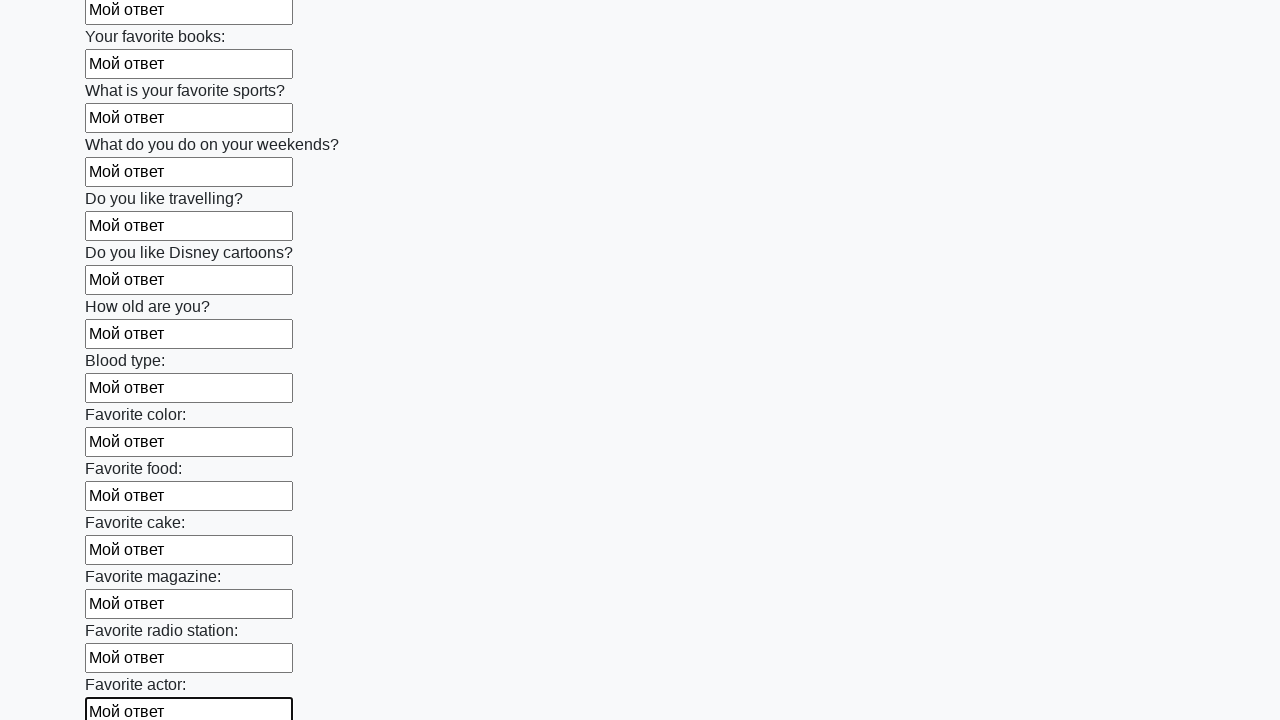

Filled text input field 26 of 100 with 'Мой ответ' on input[type=text] >> nth=25
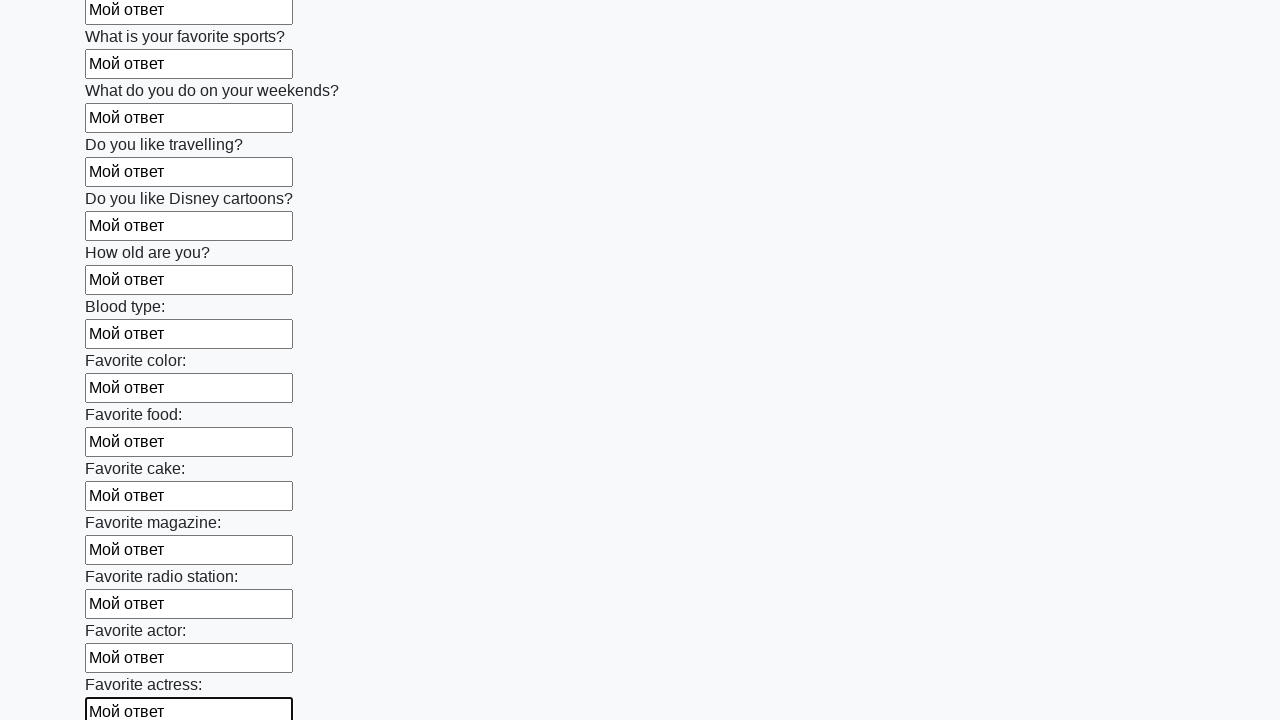

Filled text input field 27 of 100 with 'Мой ответ' on input[type=text] >> nth=26
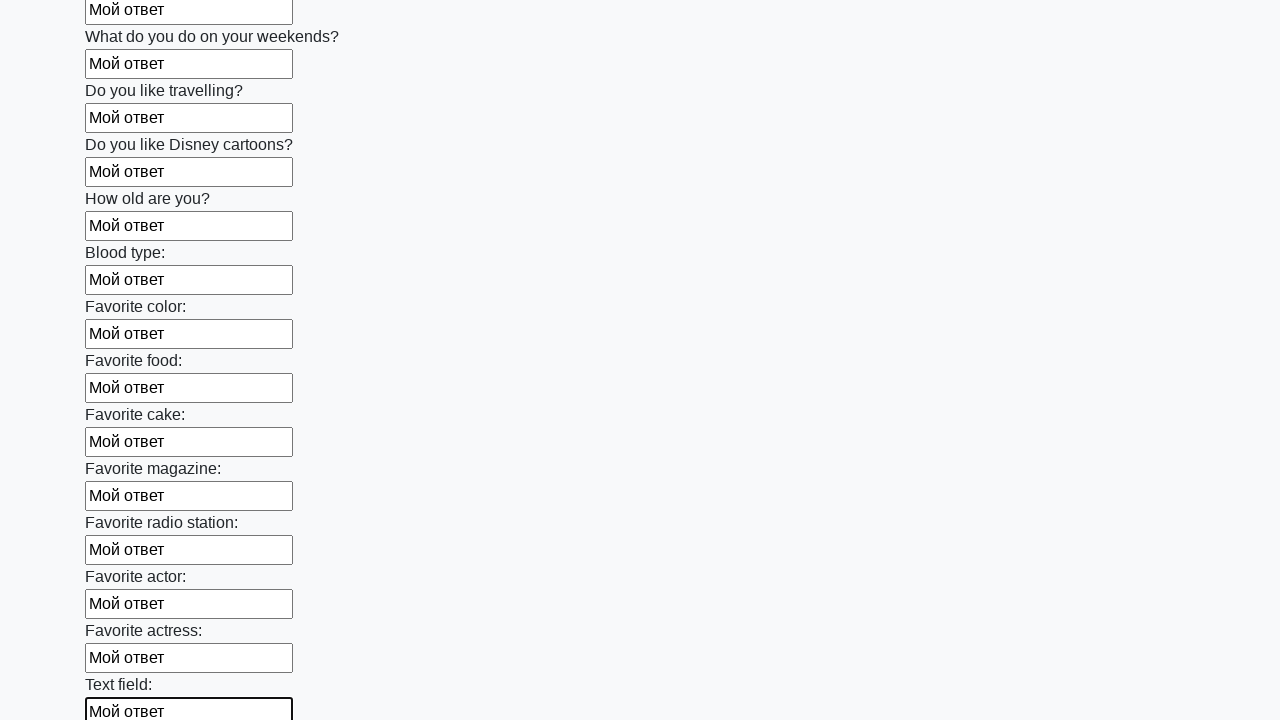

Filled text input field 28 of 100 with 'Мой ответ' on input[type=text] >> nth=27
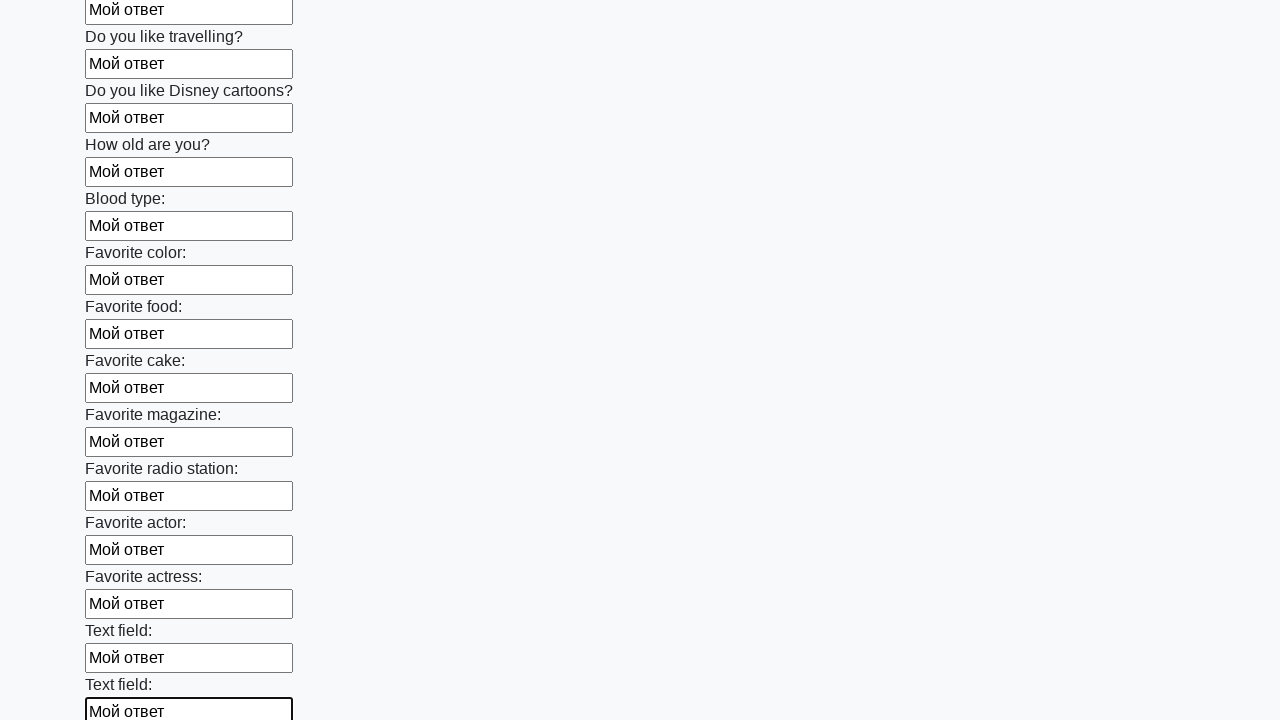

Filled text input field 29 of 100 with 'Мой ответ' on input[type=text] >> nth=28
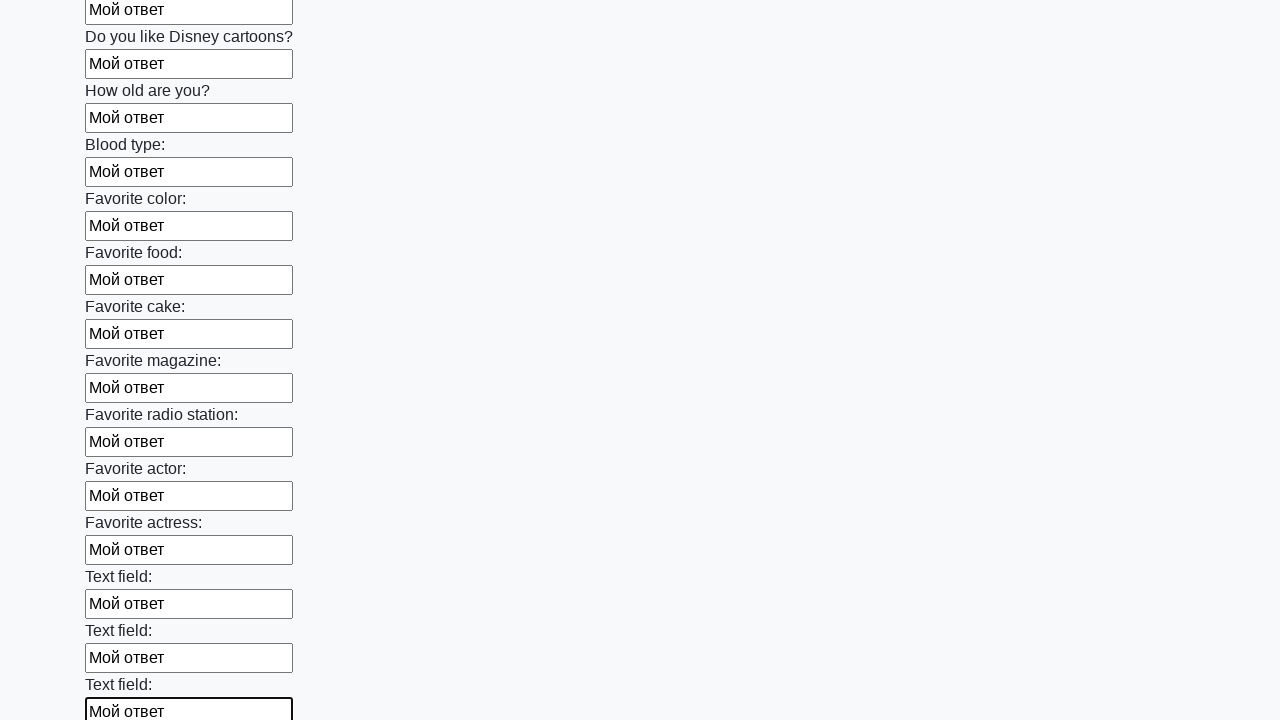

Filled text input field 30 of 100 with 'Мой ответ' on input[type=text] >> nth=29
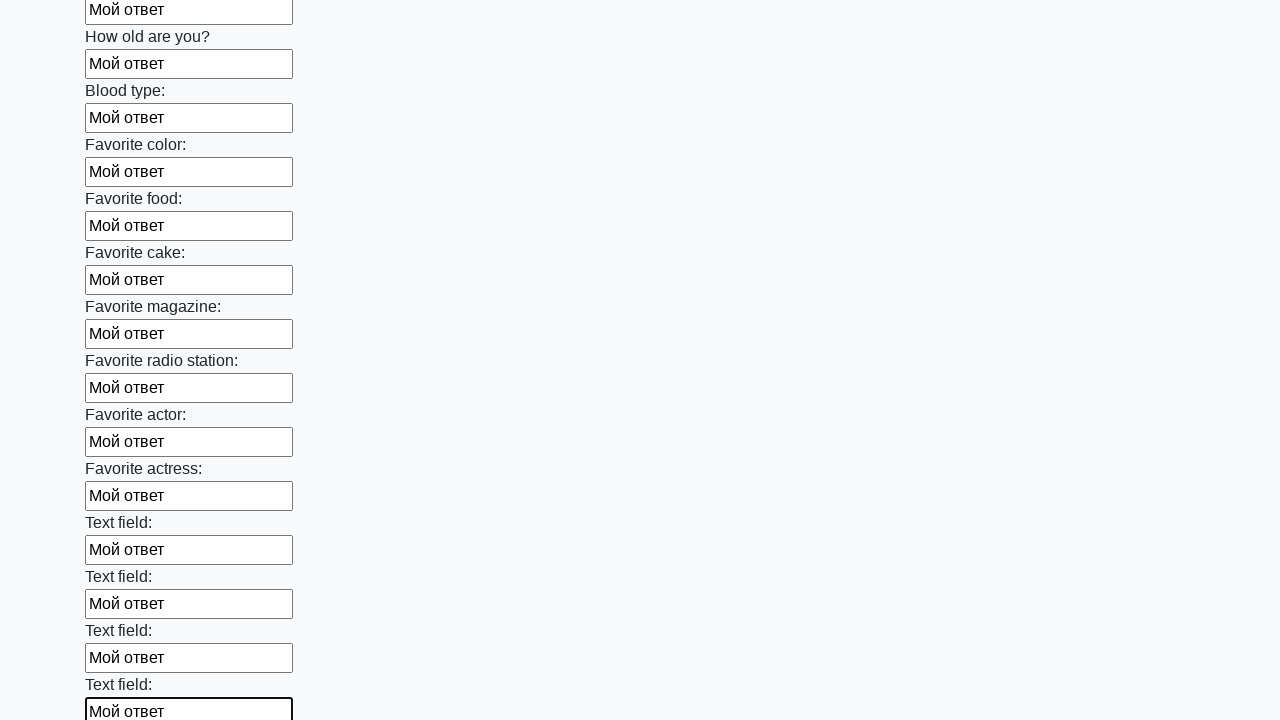

Filled text input field 31 of 100 with 'Мой ответ' on input[type=text] >> nth=30
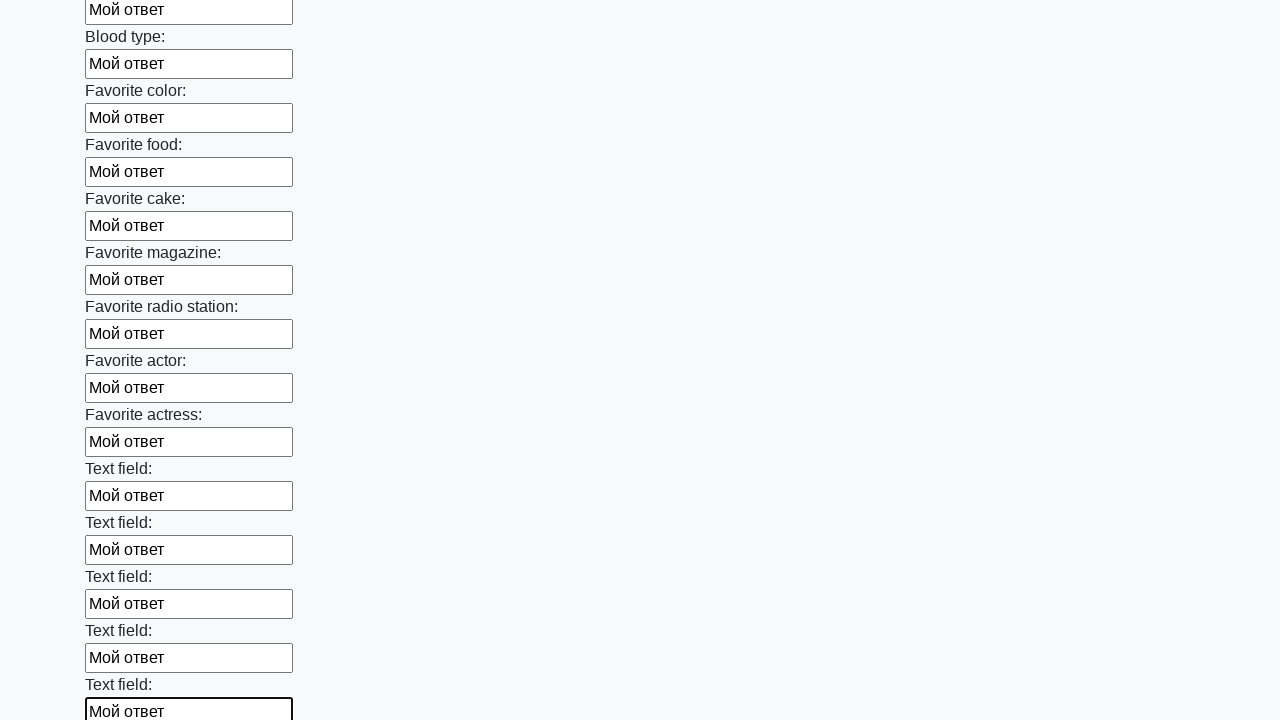

Filled text input field 32 of 100 with 'Мой ответ' on input[type=text] >> nth=31
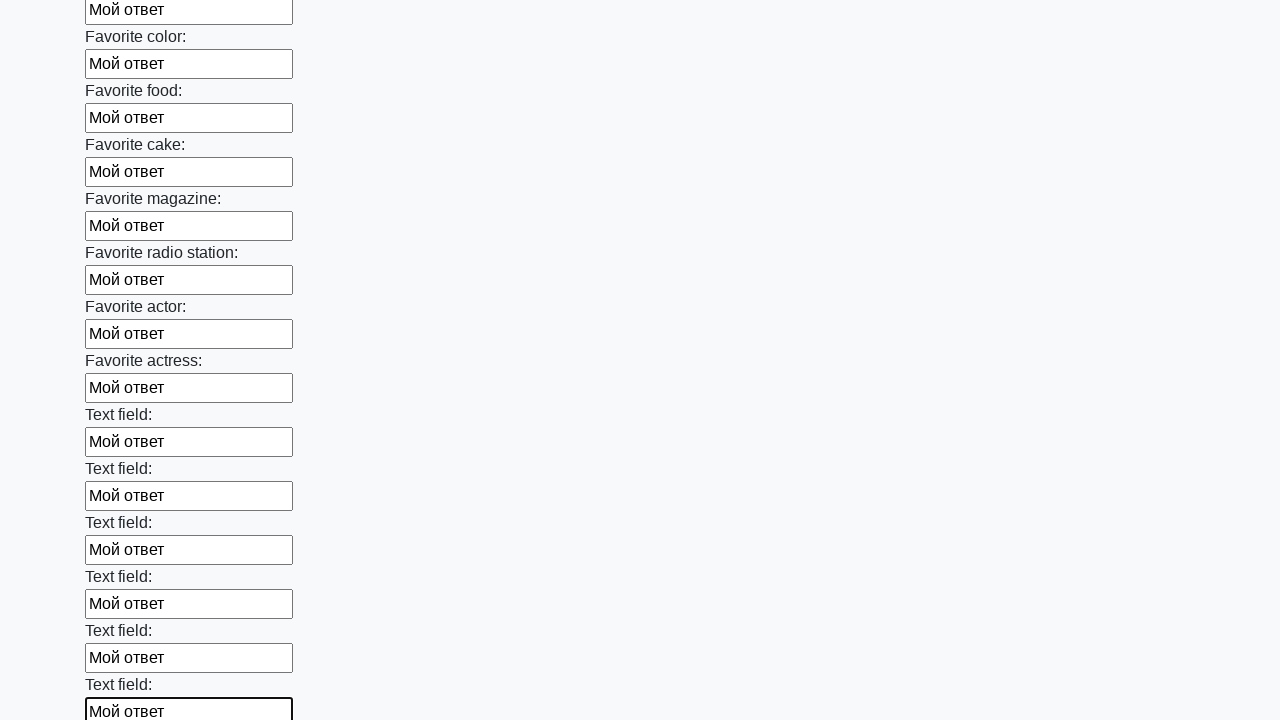

Filled text input field 33 of 100 with 'Мой ответ' on input[type=text] >> nth=32
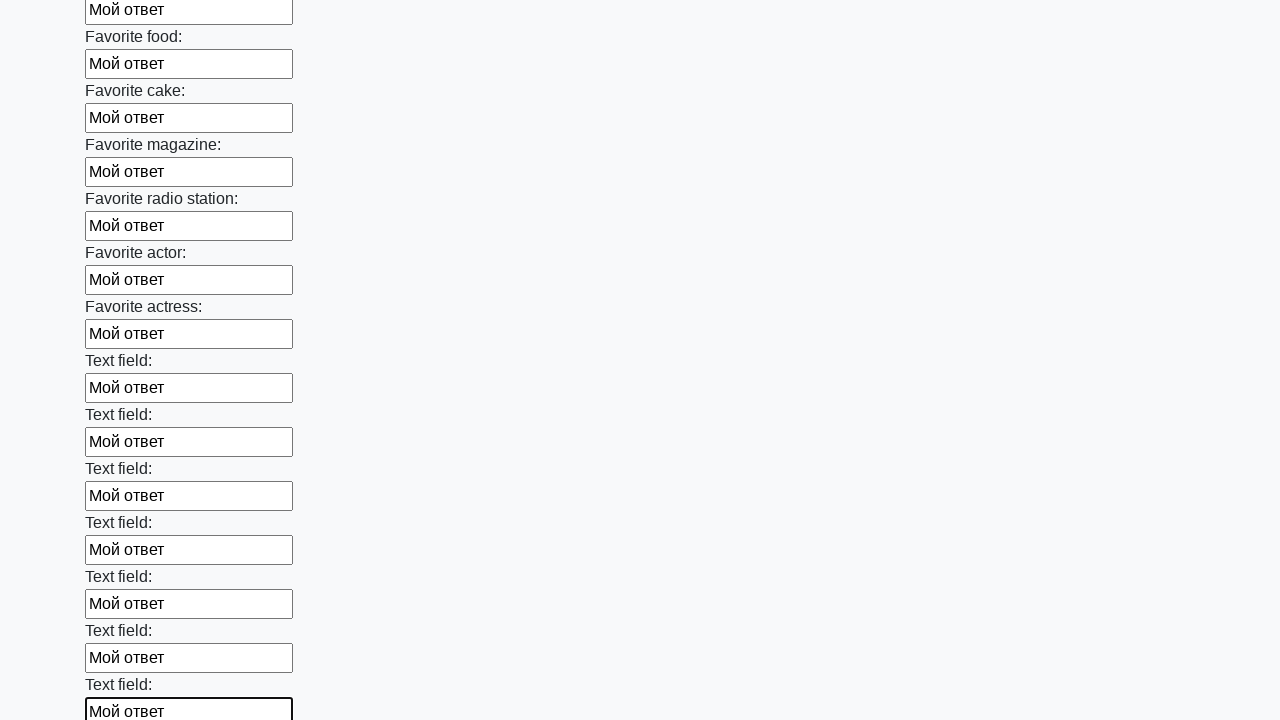

Filled text input field 34 of 100 with 'Мой ответ' on input[type=text] >> nth=33
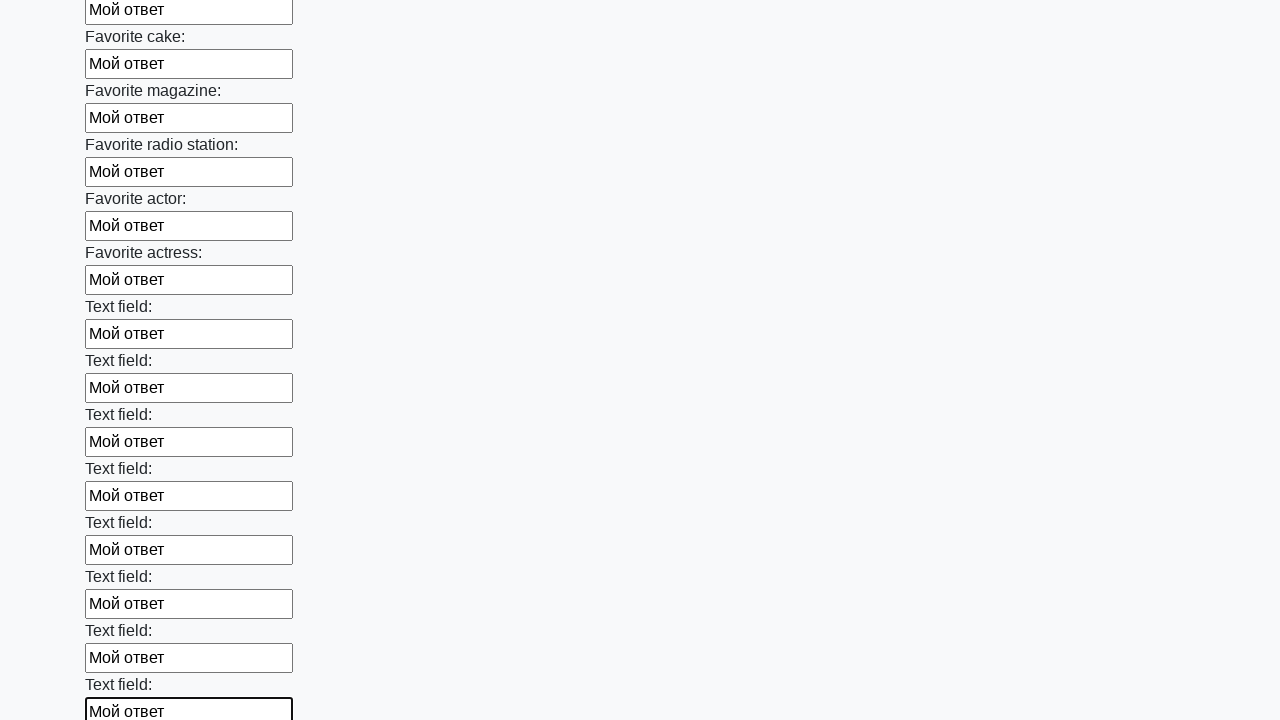

Filled text input field 35 of 100 with 'Мой ответ' on input[type=text] >> nth=34
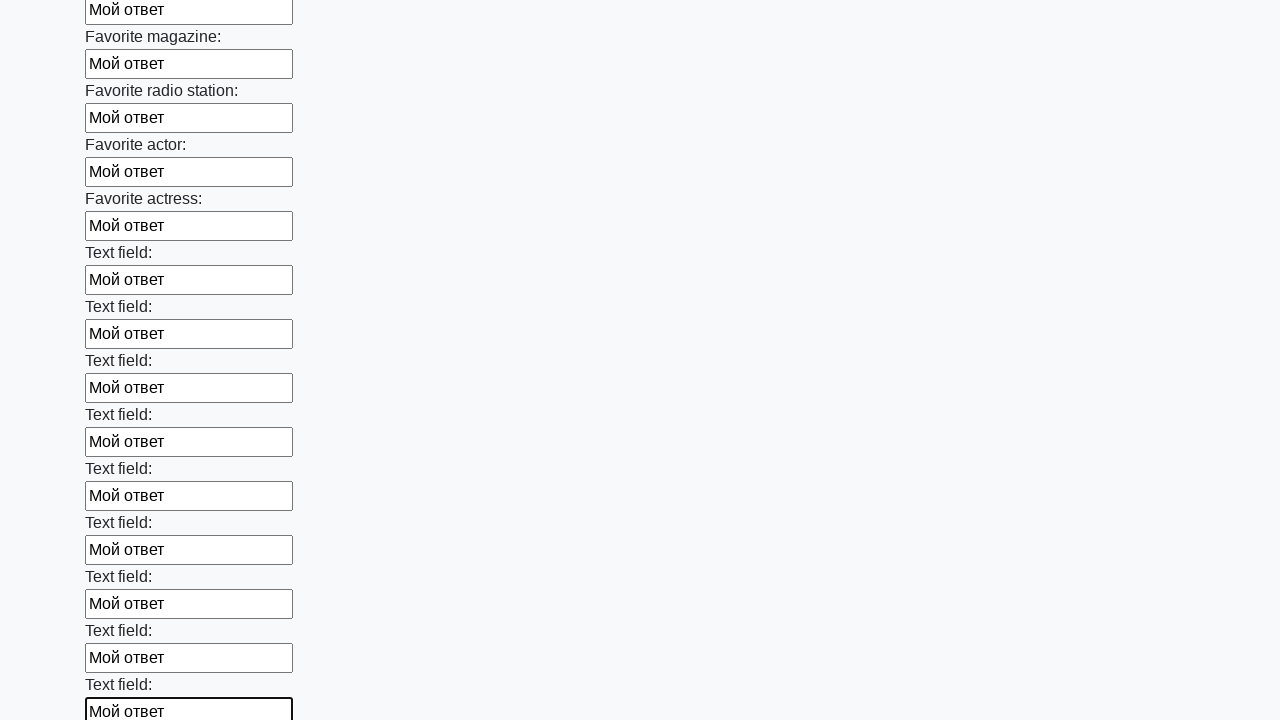

Filled text input field 36 of 100 with 'Мой ответ' on input[type=text] >> nth=35
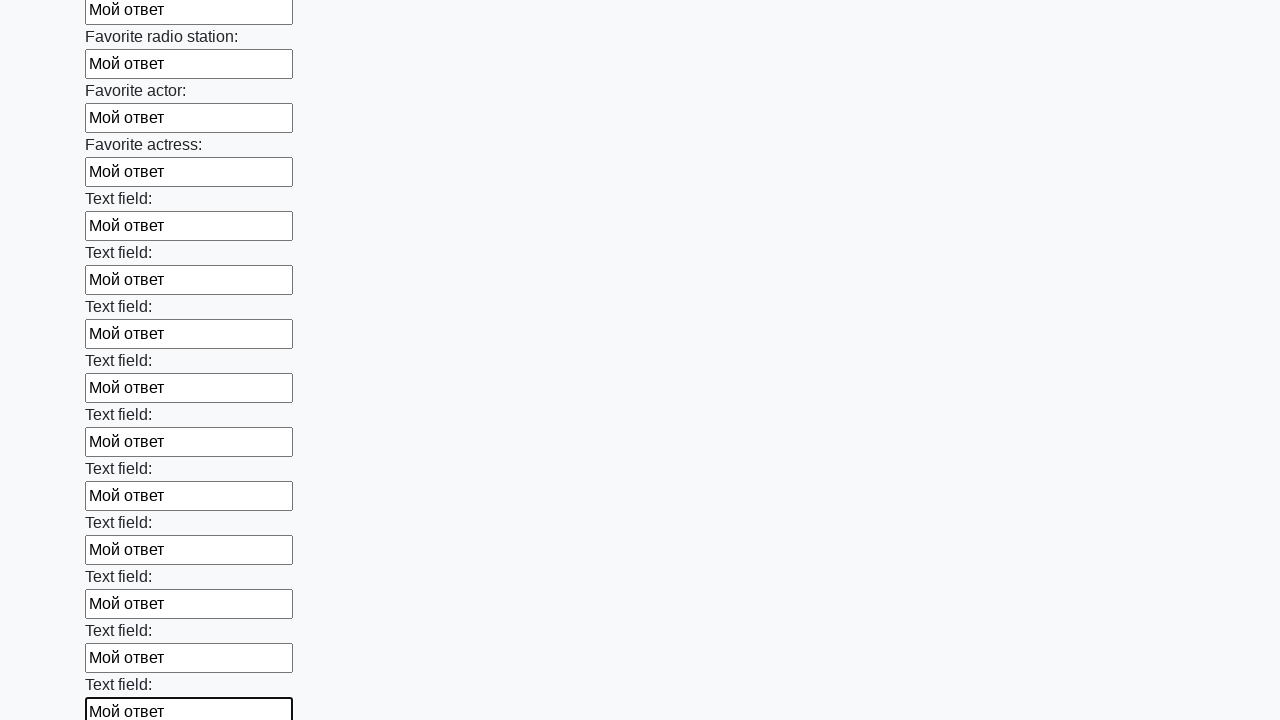

Filled text input field 37 of 100 with 'Мой ответ' on input[type=text] >> nth=36
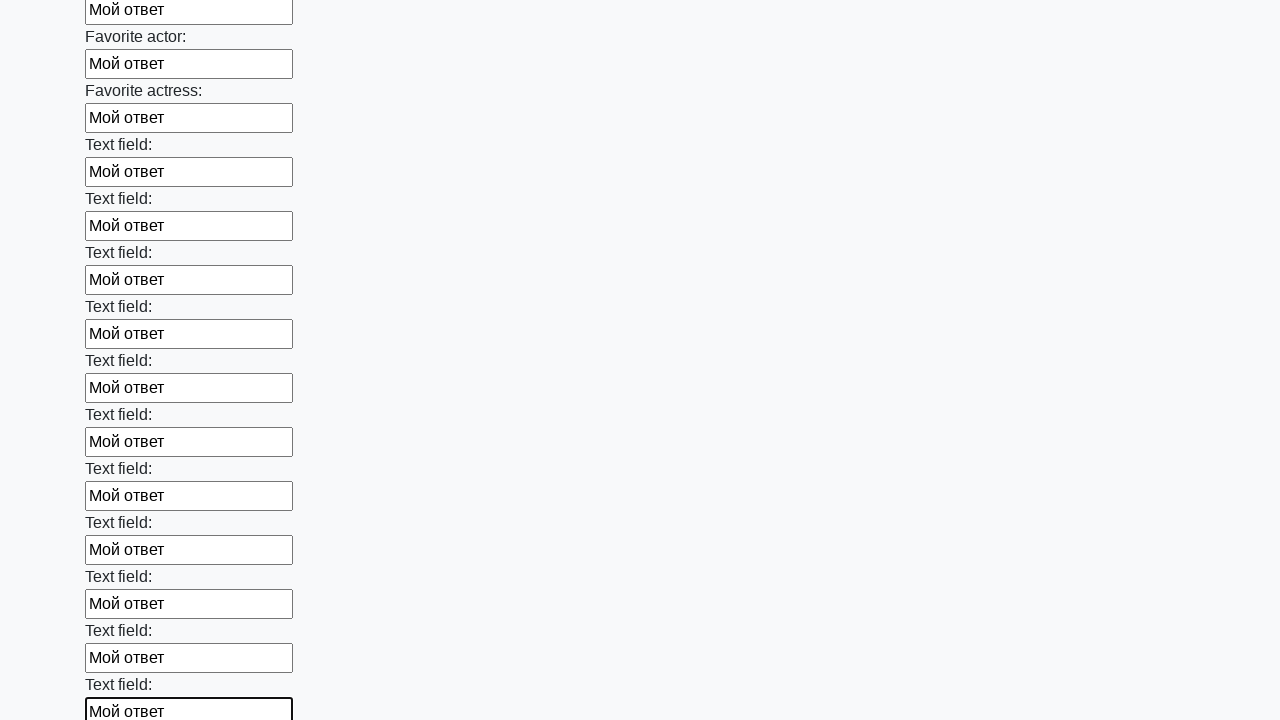

Filled text input field 38 of 100 with 'Мой ответ' on input[type=text] >> nth=37
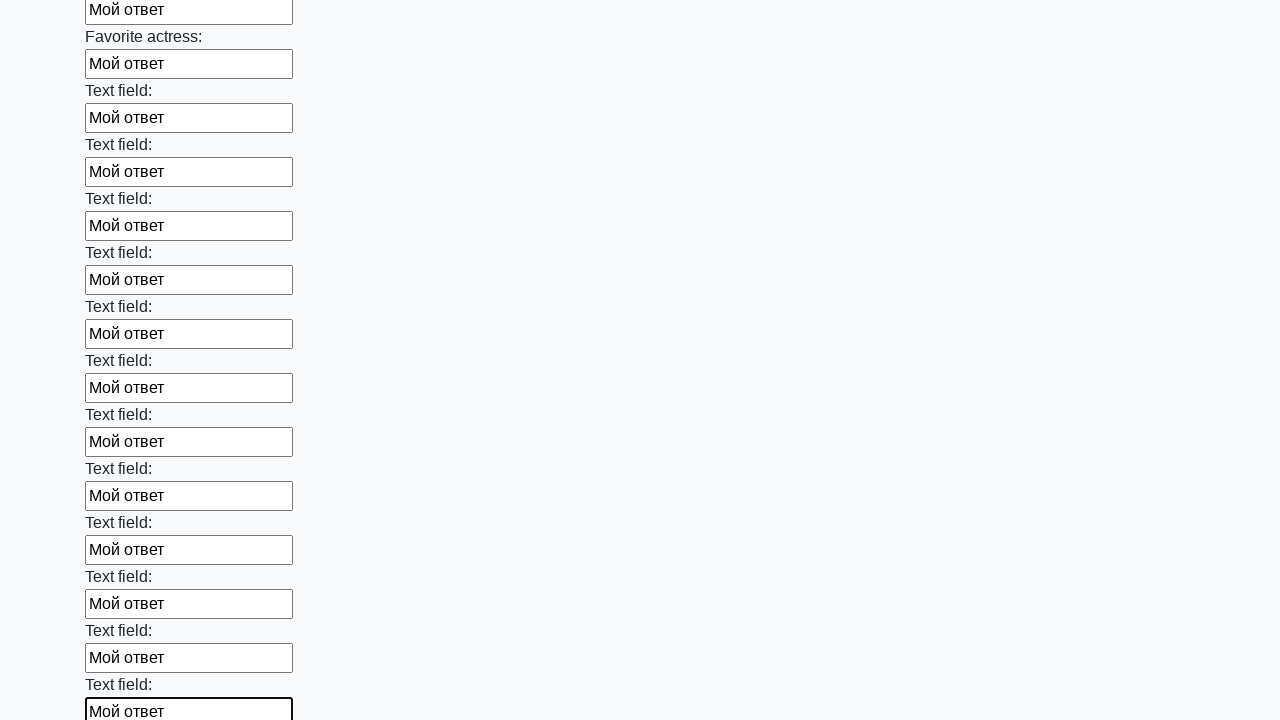

Filled text input field 39 of 100 with 'Мой ответ' on input[type=text] >> nth=38
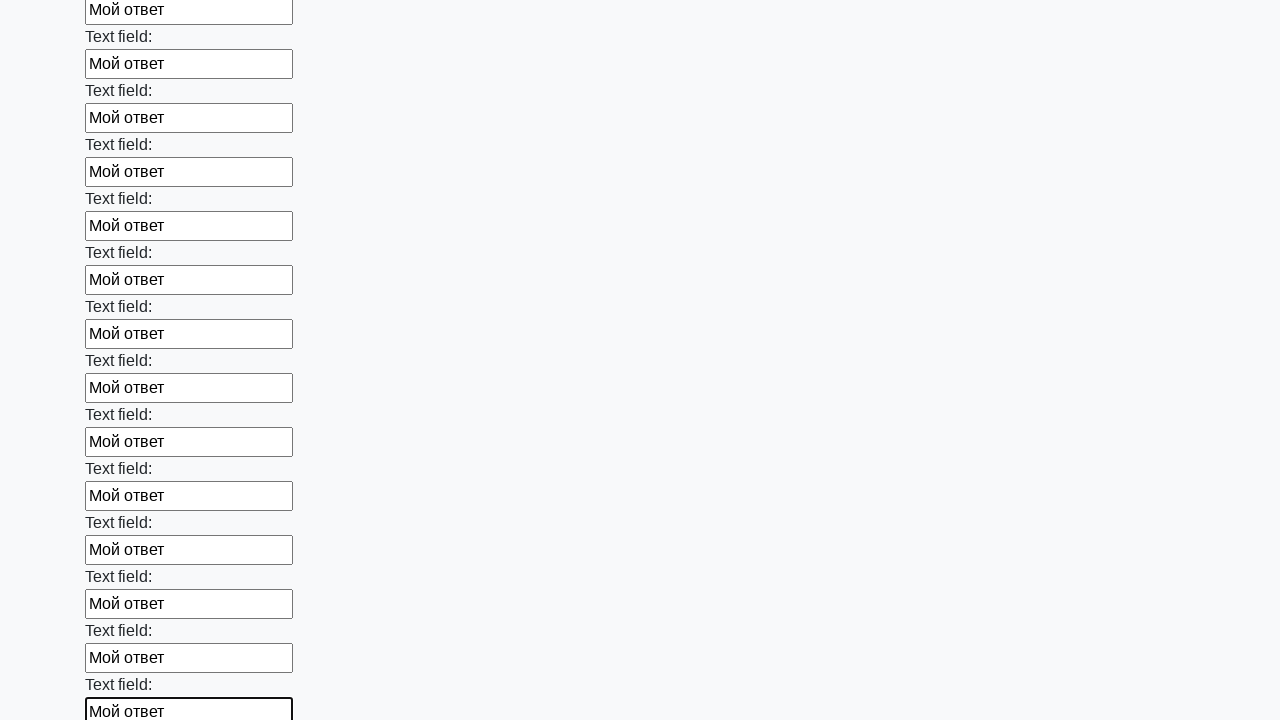

Filled text input field 40 of 100 with 'Мой ответ' on input[type=text] >> nth=39
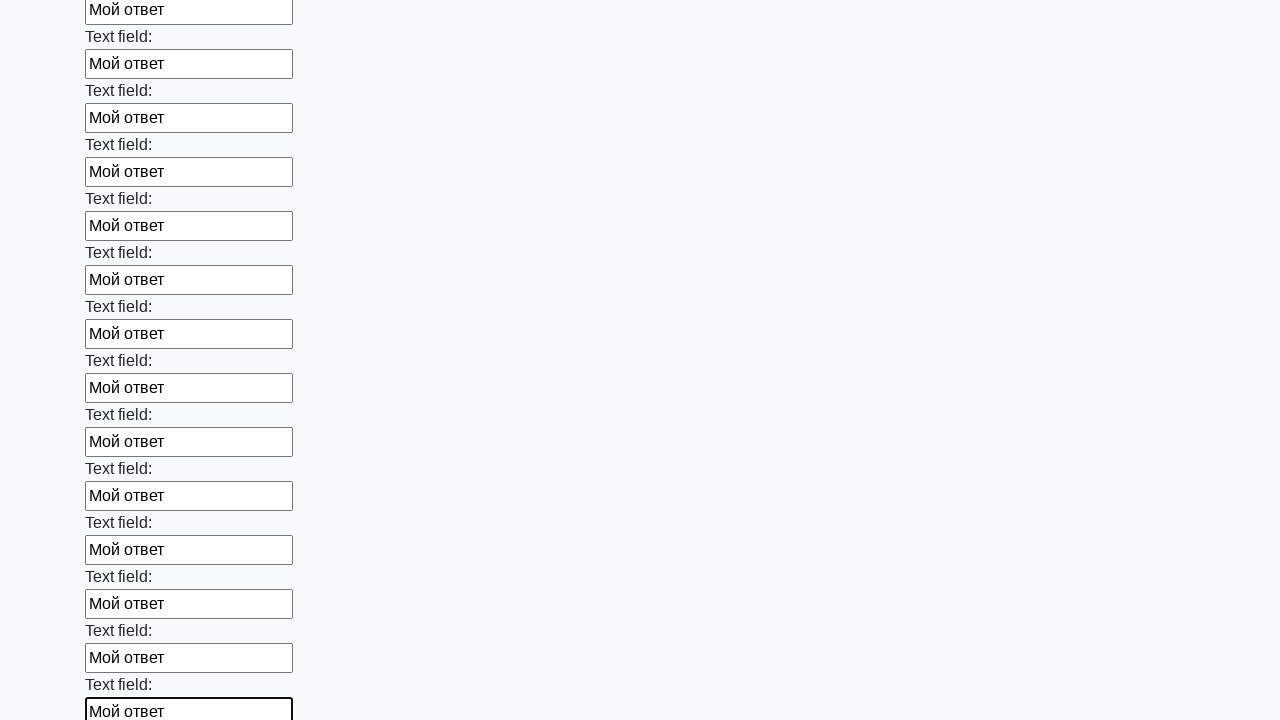

Filled text input field 41 of 100 with 'Мой ответ' on input[type=text] >> nth=40
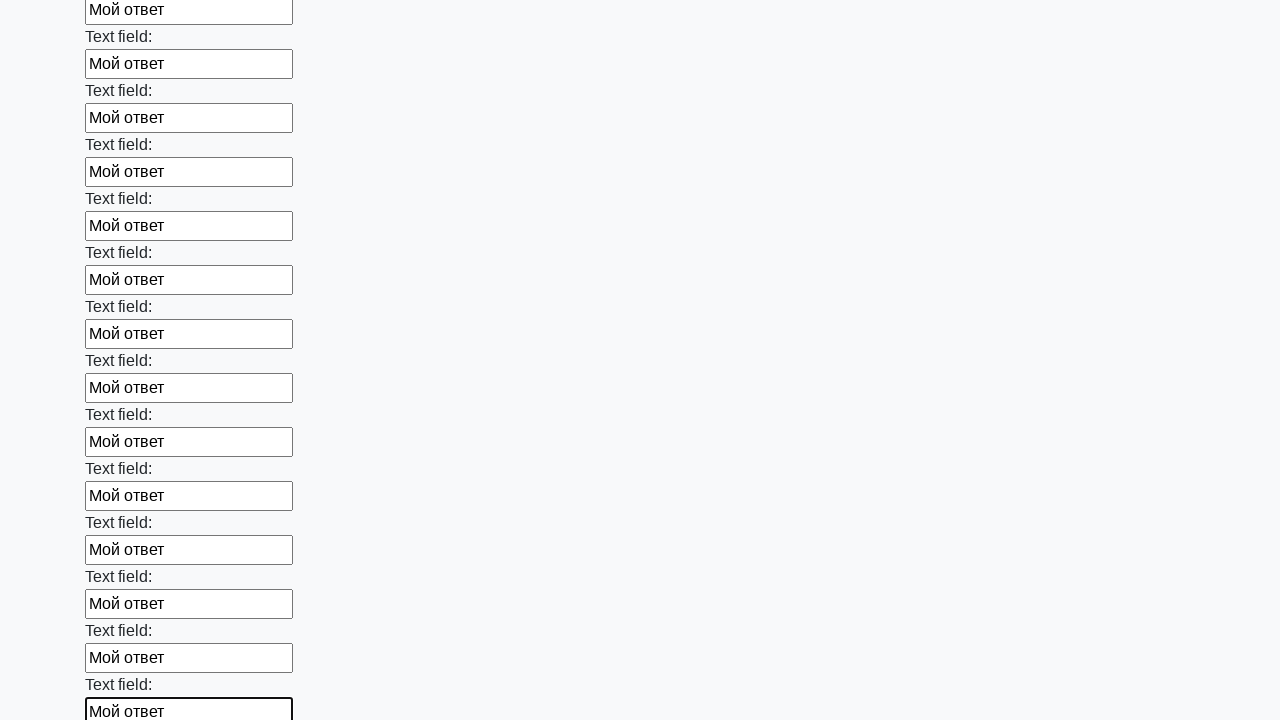

Filled text input field 42 of 100 with 'Мой ответ' on input[type=text] >> nth=41
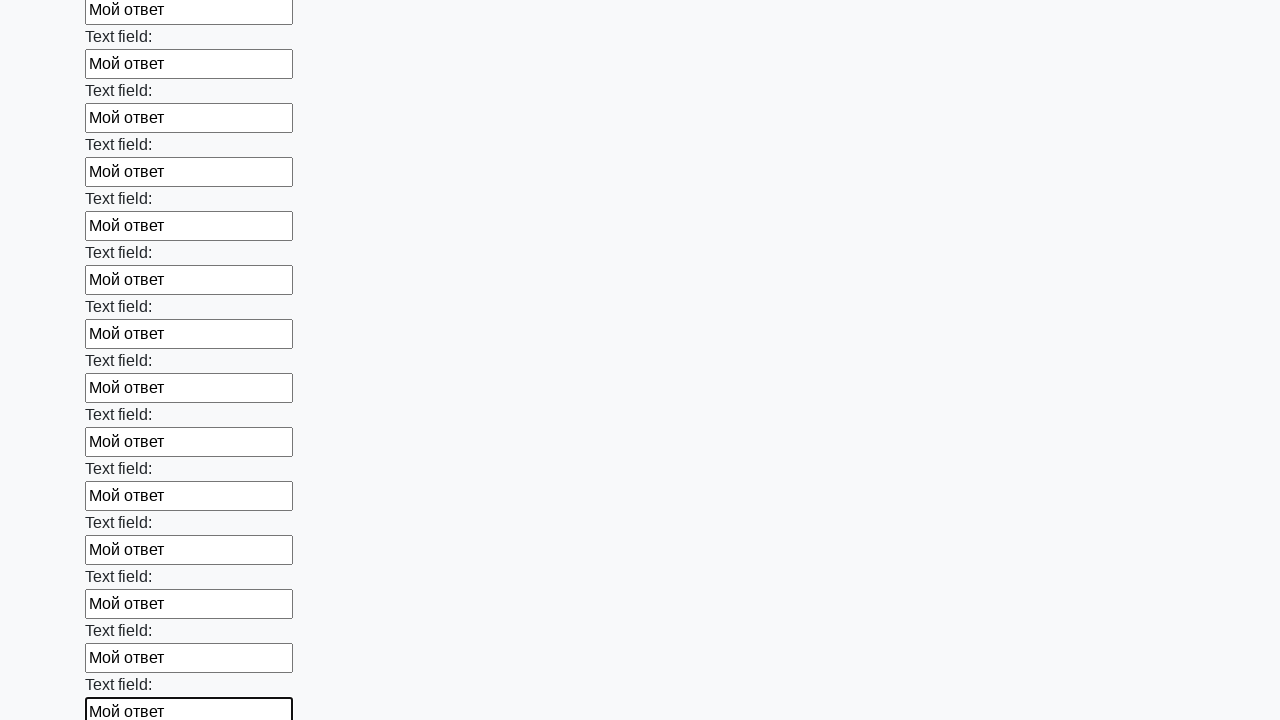

Filled text input field 43 of 100 with 'Мой ответ' on input[type=text] >> nth=42
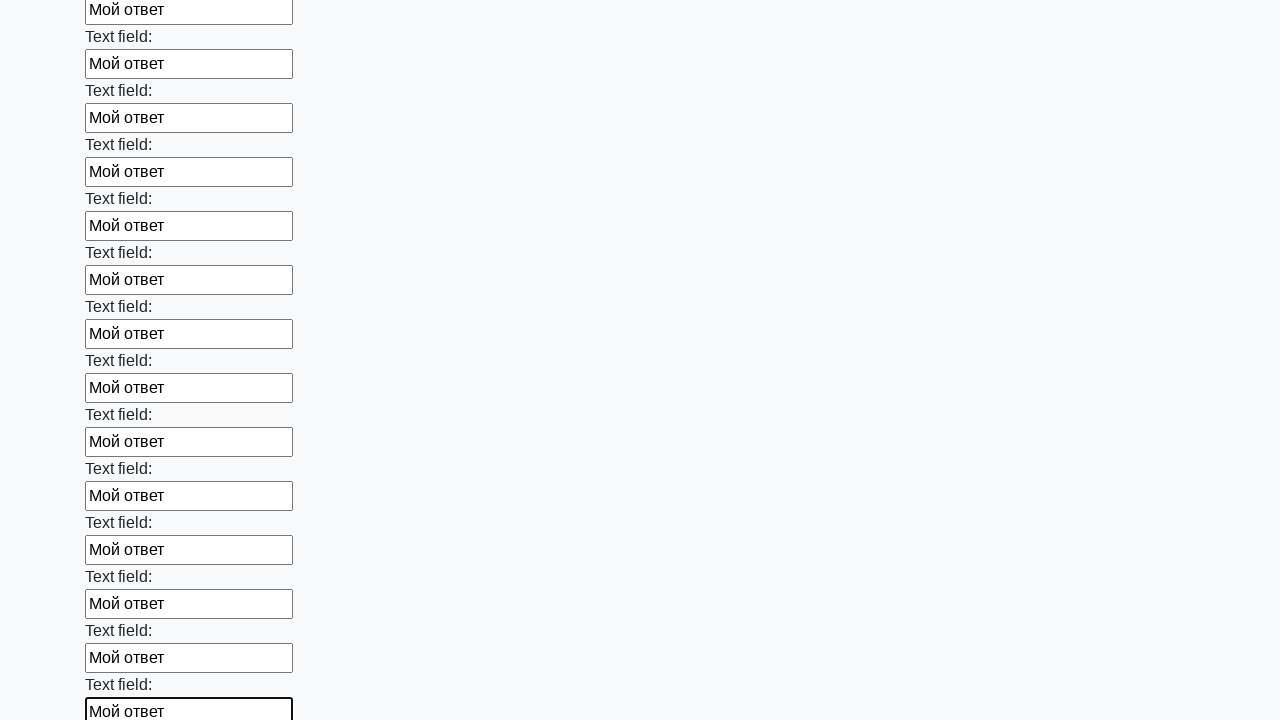

Filled text input field 44 of 100 with 'Мой ответ' on input[type=text] >> nth=43
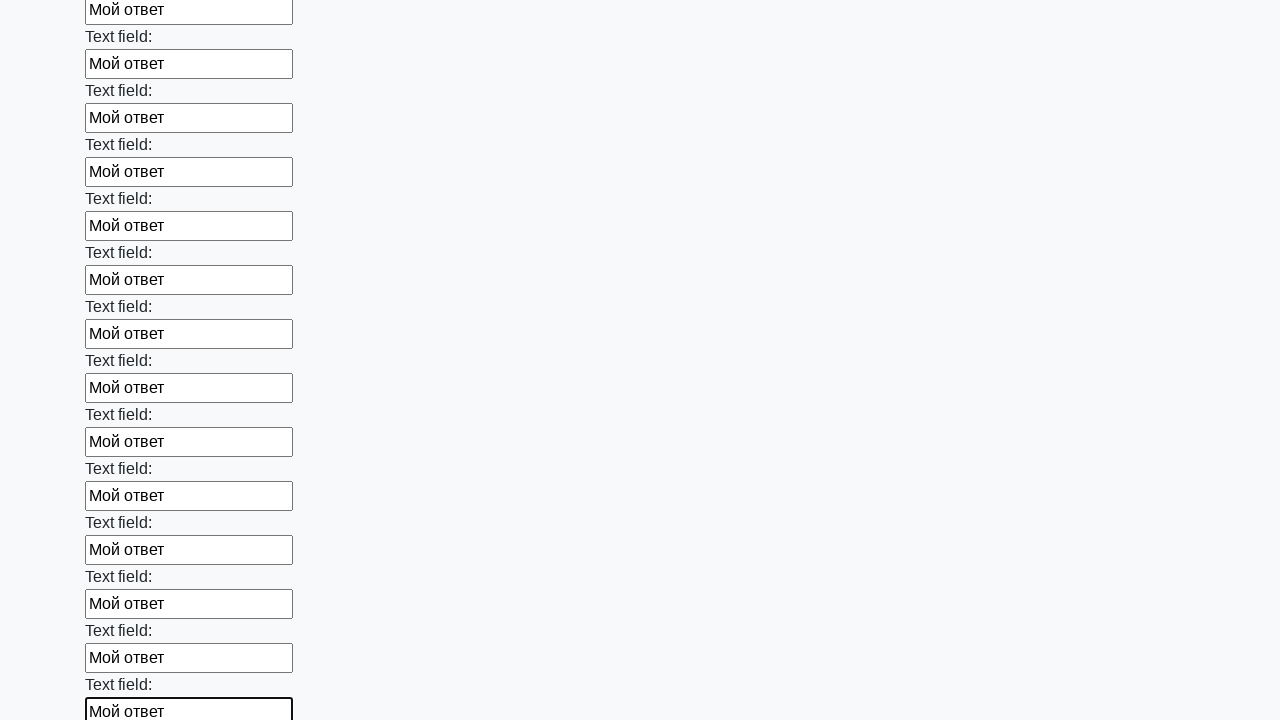

Filled text input field 45 of 100 with 'Мой ответ' on input[type=text] >> nth=44
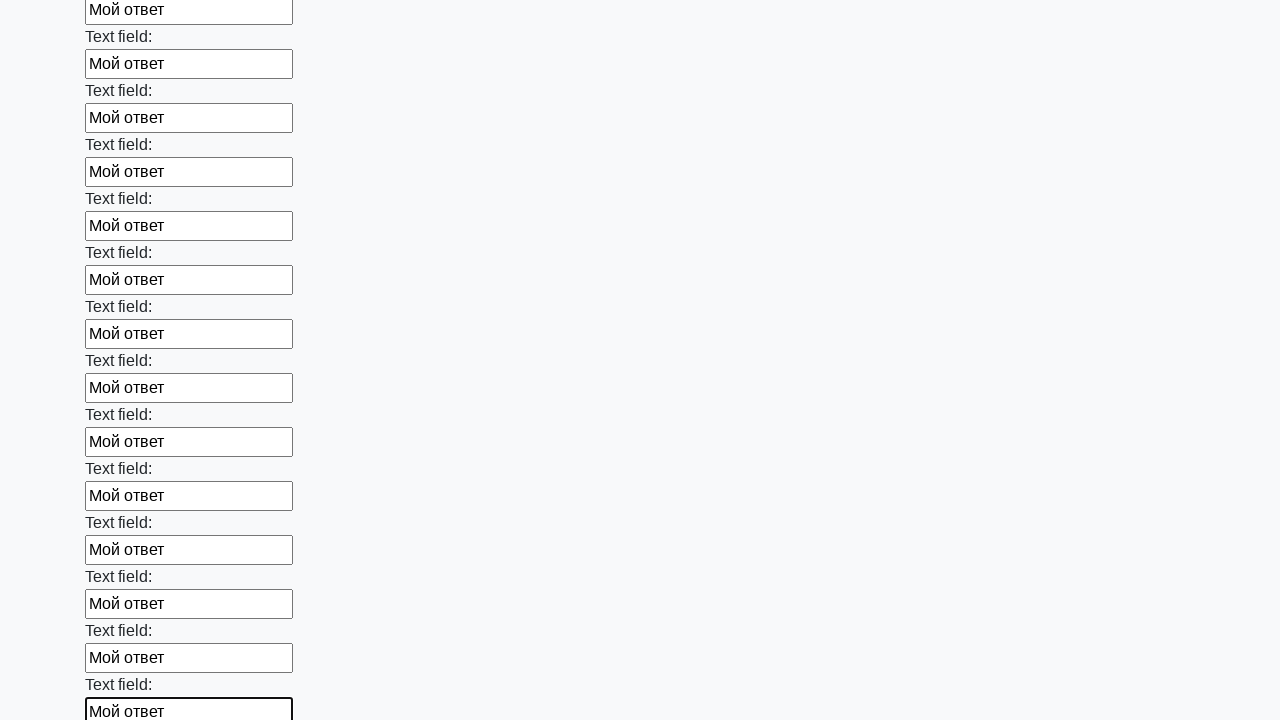

Filled text input field 46 of 100 with 'Мой ответ' on input[type=text] >> nth=45
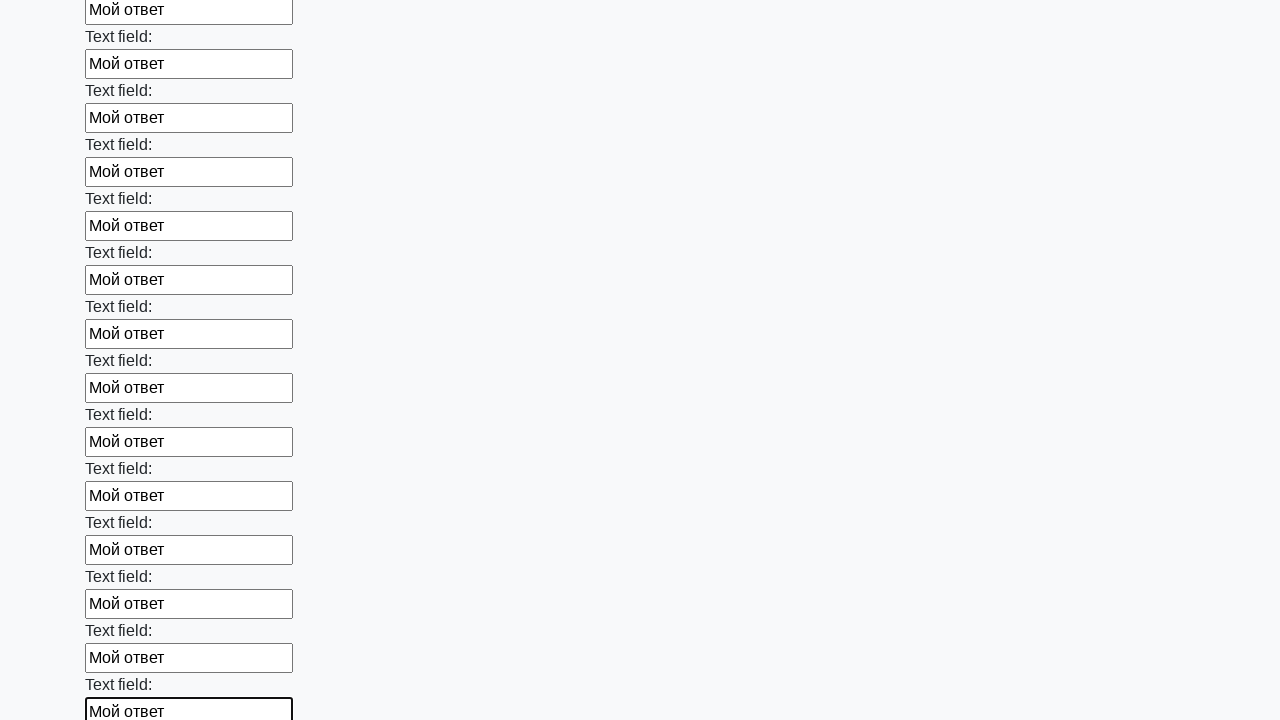

Filled text input field 47 of 100 with 'Мой ответ' on input[type=text] >> nth=46
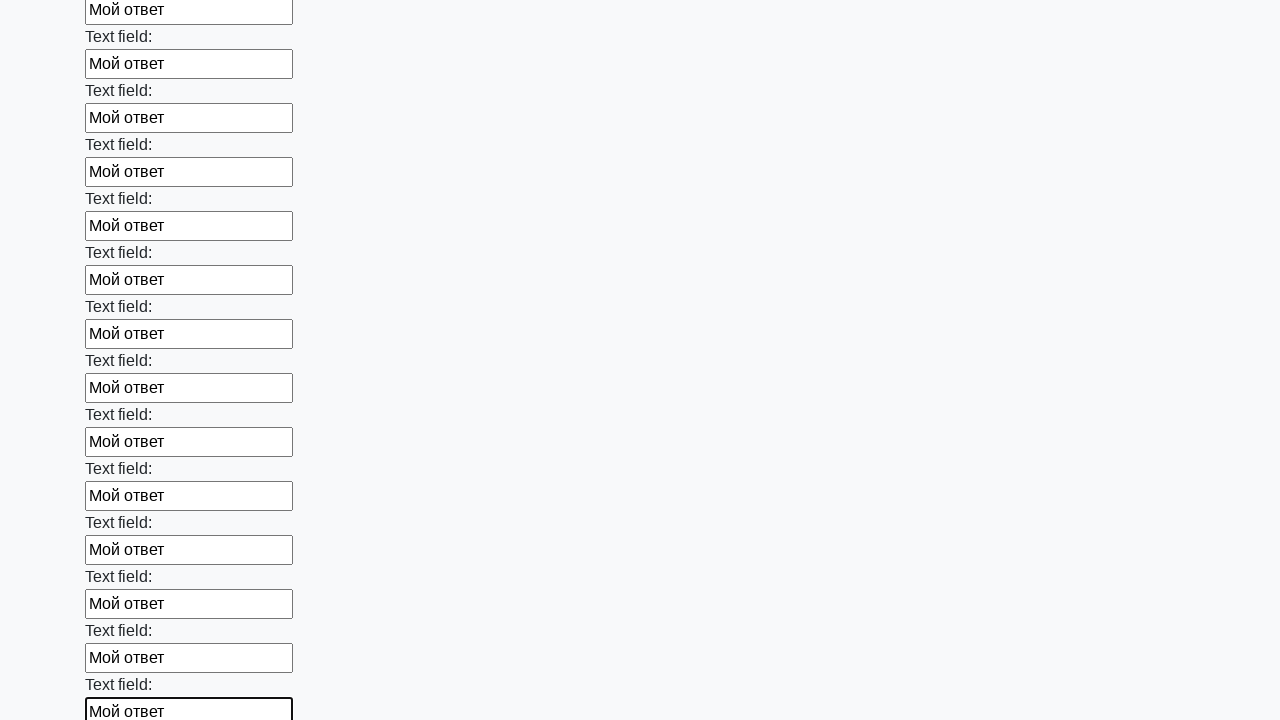

Filled text input field 48 of 100 with 'Мой ответ' on input[type=text] >> nth=47
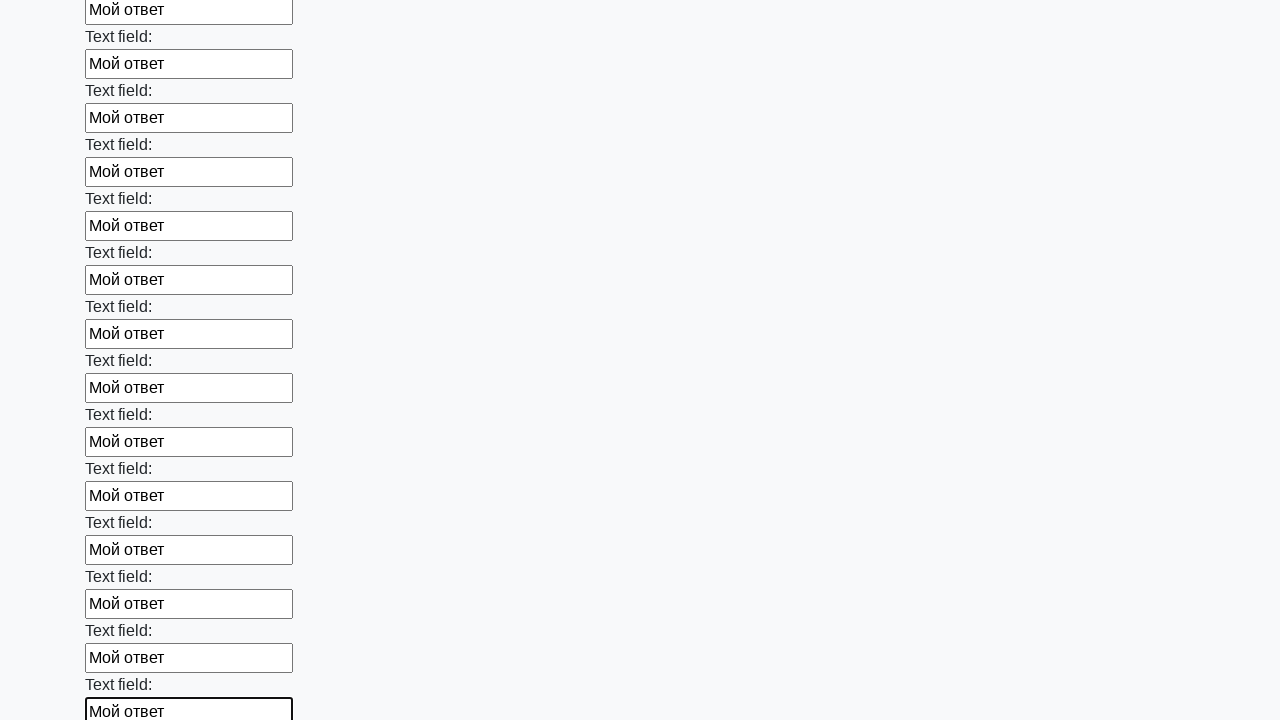

Filled text input field 49 of 100 with 'Мой ответ' on input[type=text] >> nth=48
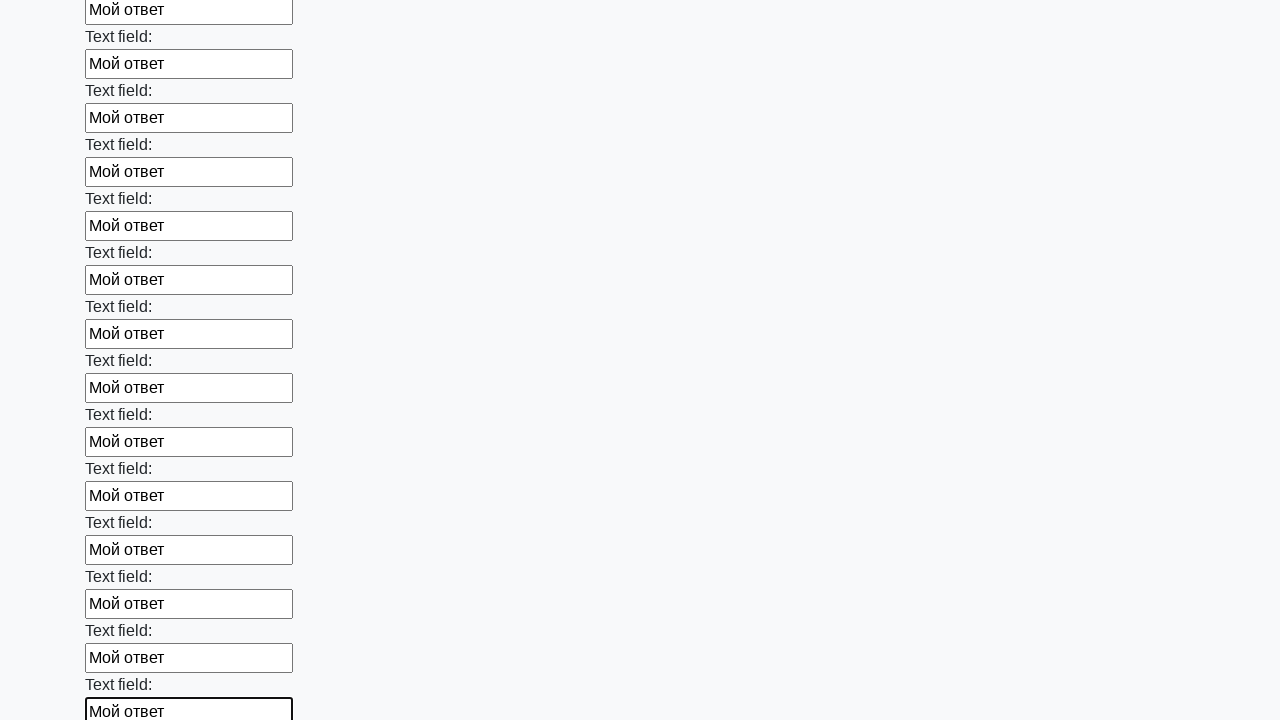

Filled text input field 50 of 100 with 'Мой ответ' on input[type=text] >> nth=49
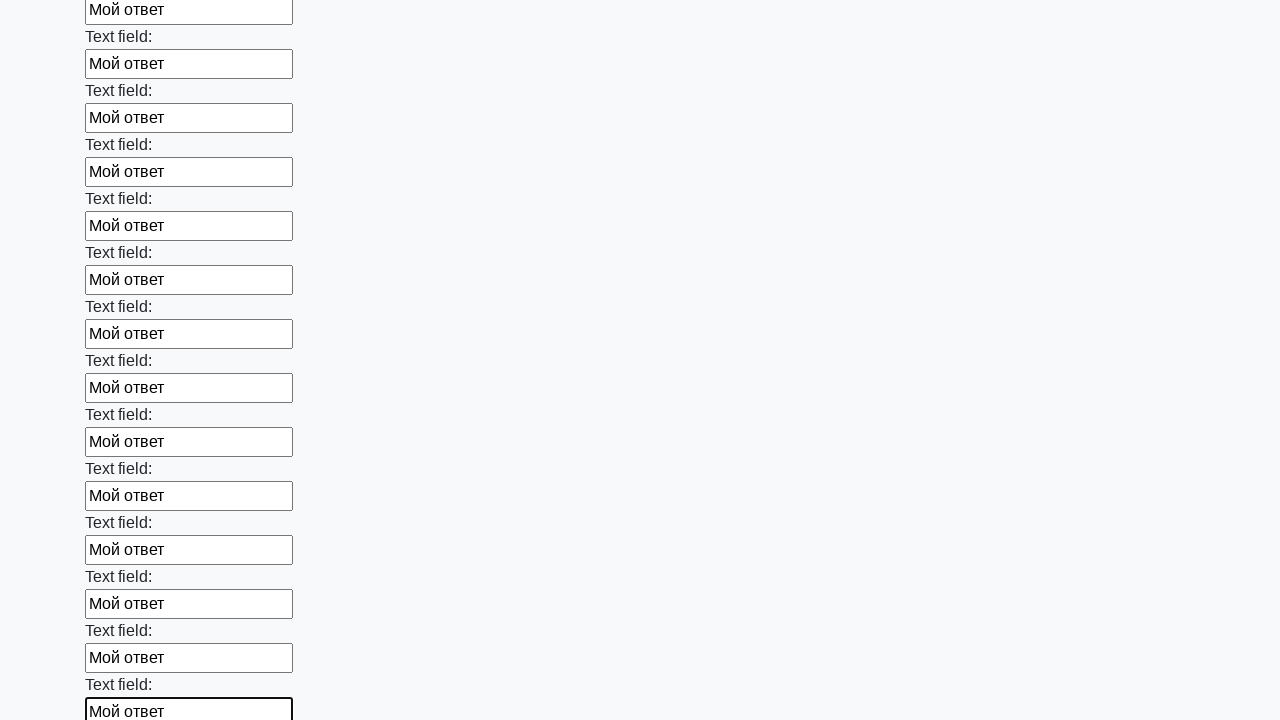

Filled text input field 51 of 100 with 'Мой ответ' on input[type=text] >> nth=50
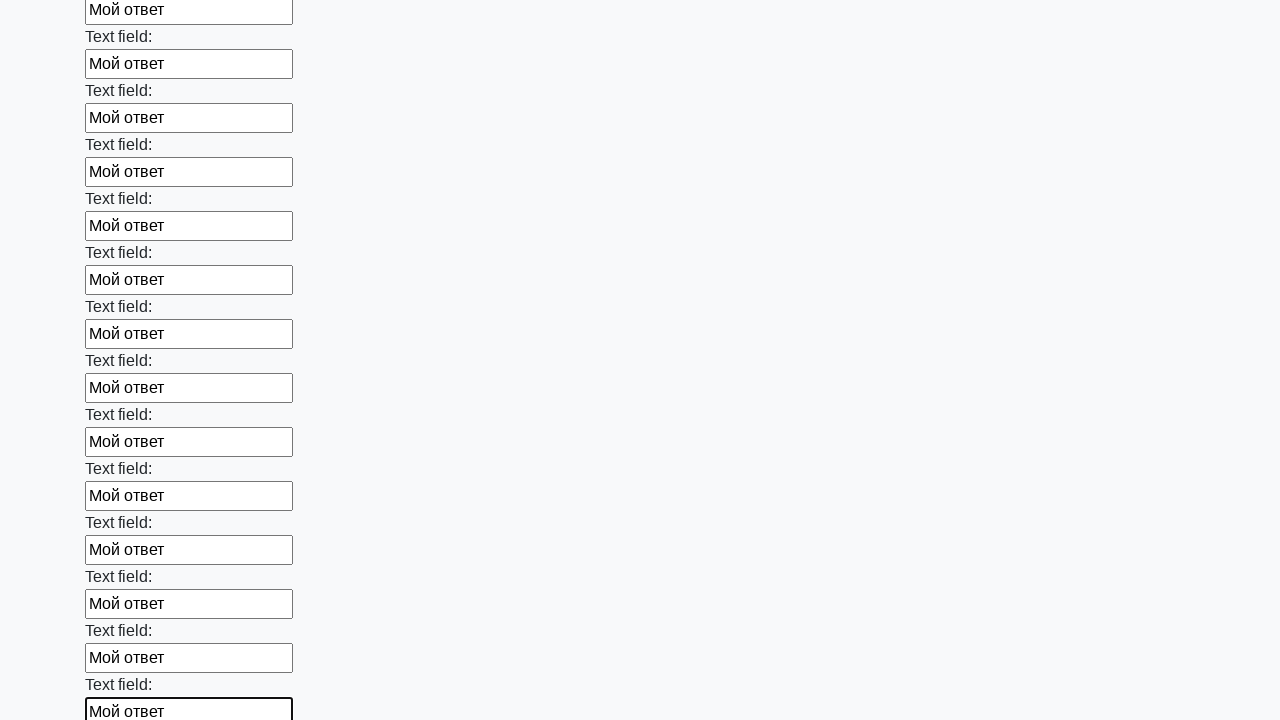

Filled text input field 52 of 100 with 'Мой ответ' on input[type=text] >> nth=51
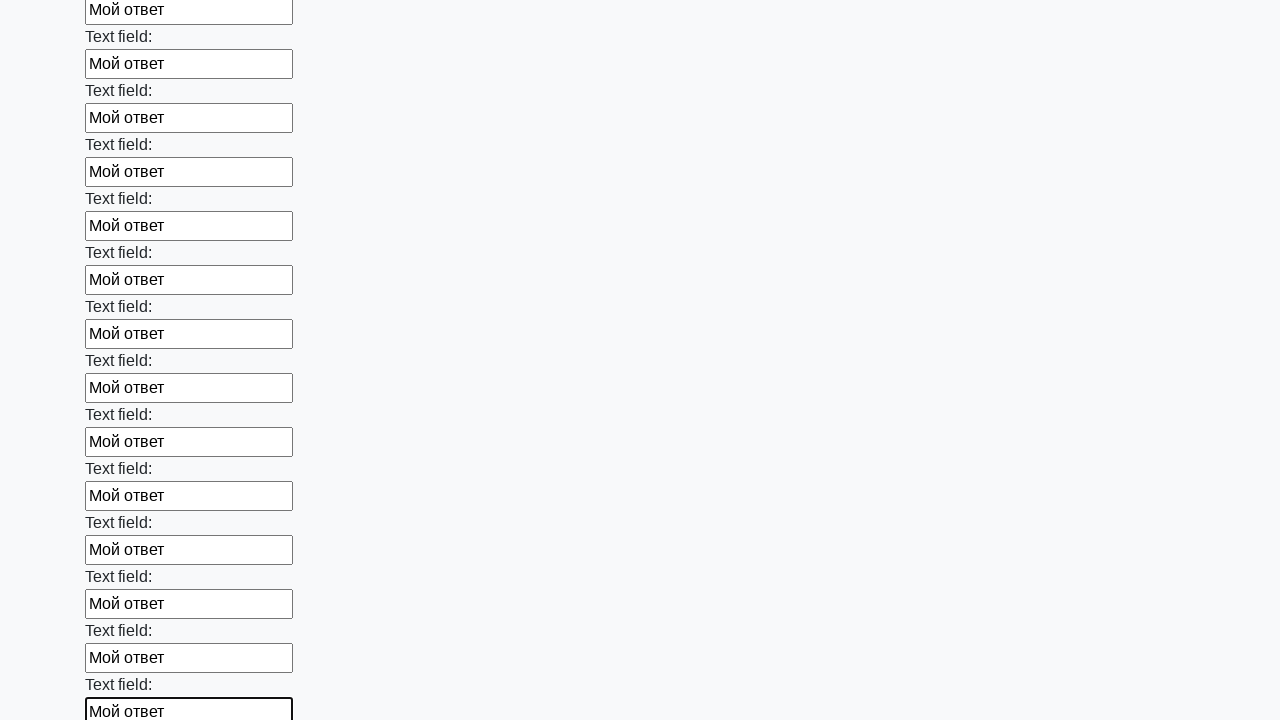

Filled text input field 53 of 100 with 'Мой ответ' on input[type=text] >> nth=52
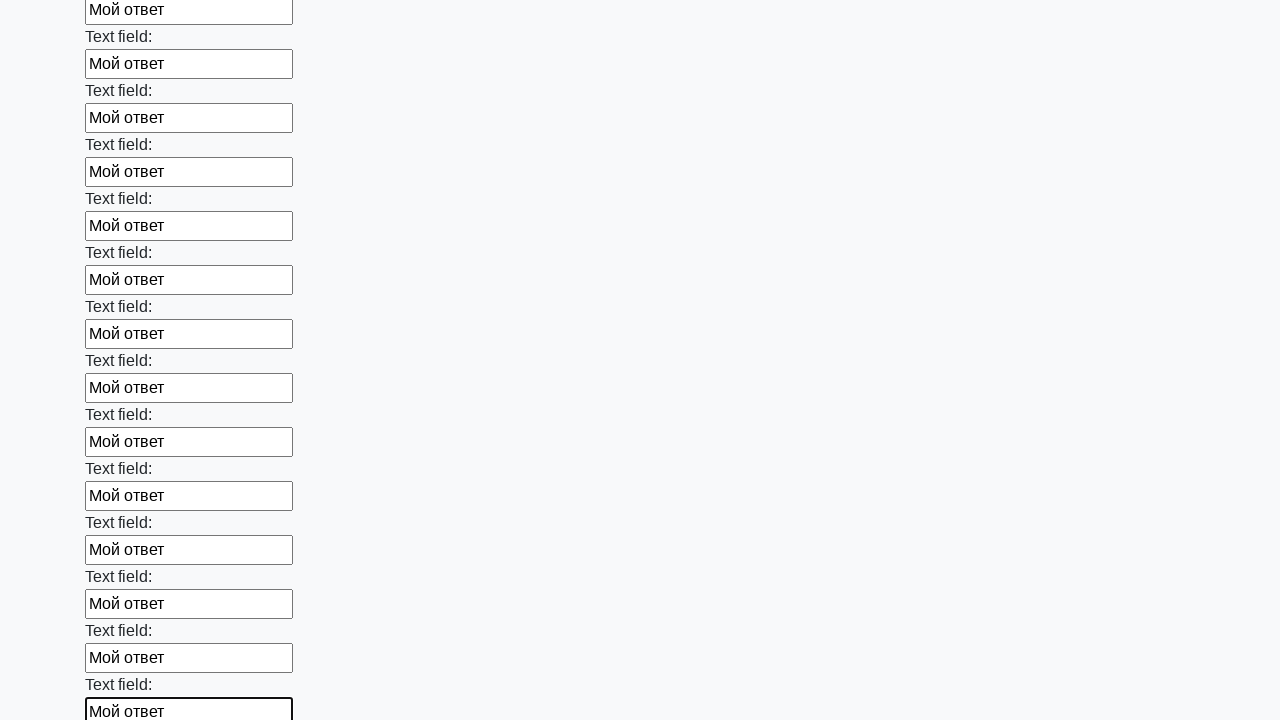

Filled text input field 54 of 100 with 'Мой ответ' on input[type=text] >> nth=53
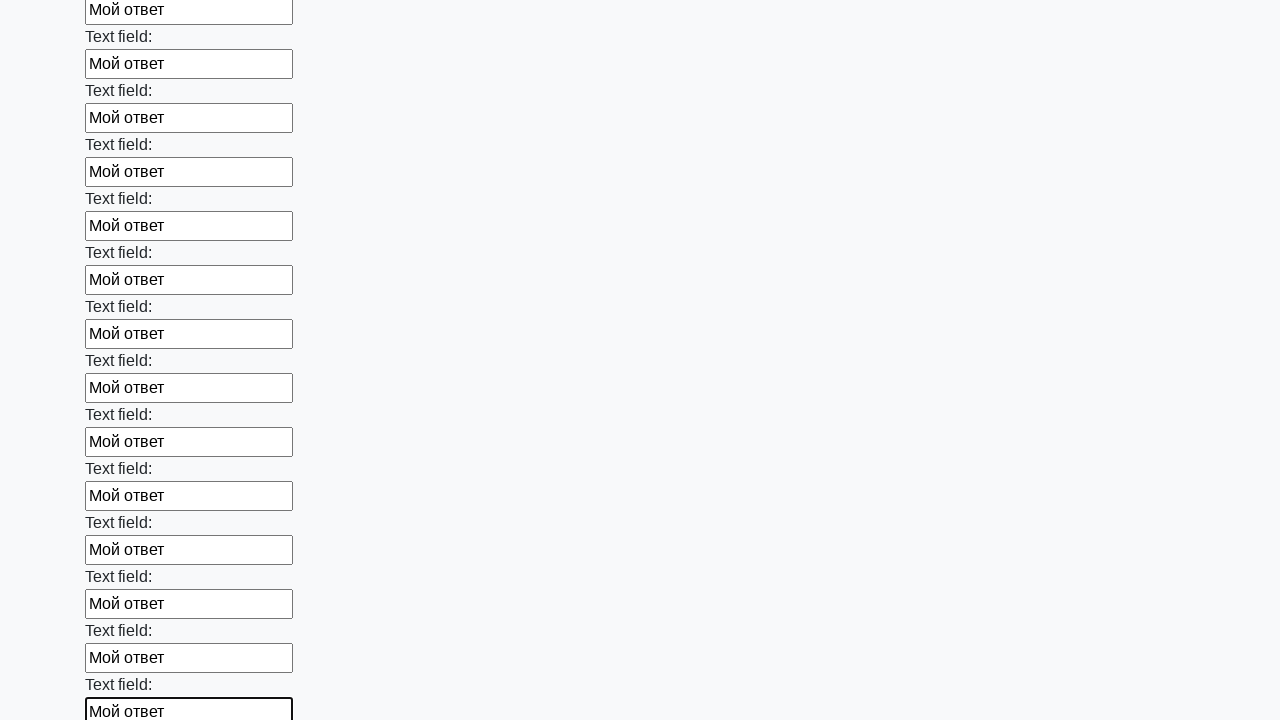

Filled text input field 55 of 100 with 'Мой ответ' on input[type=text] >> nth=54
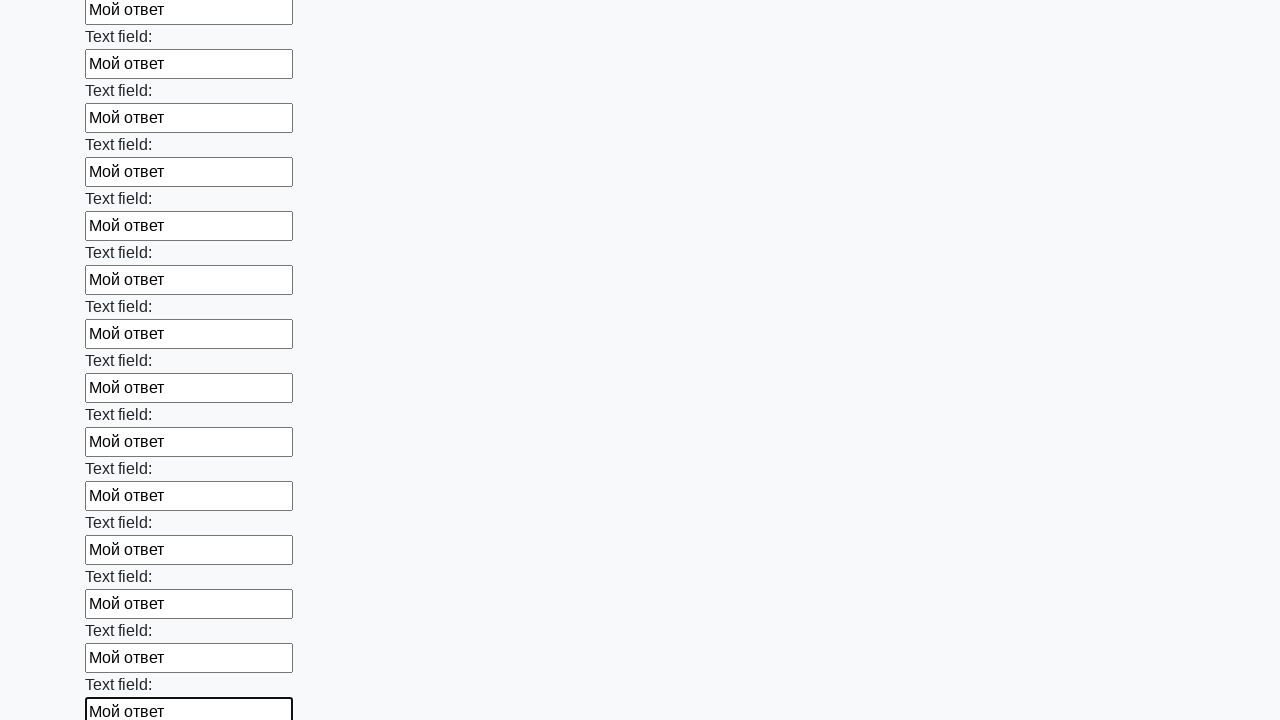

Filled text input field 56 of 100 with 'Мой ответ' on input[type=text] >> nth=55
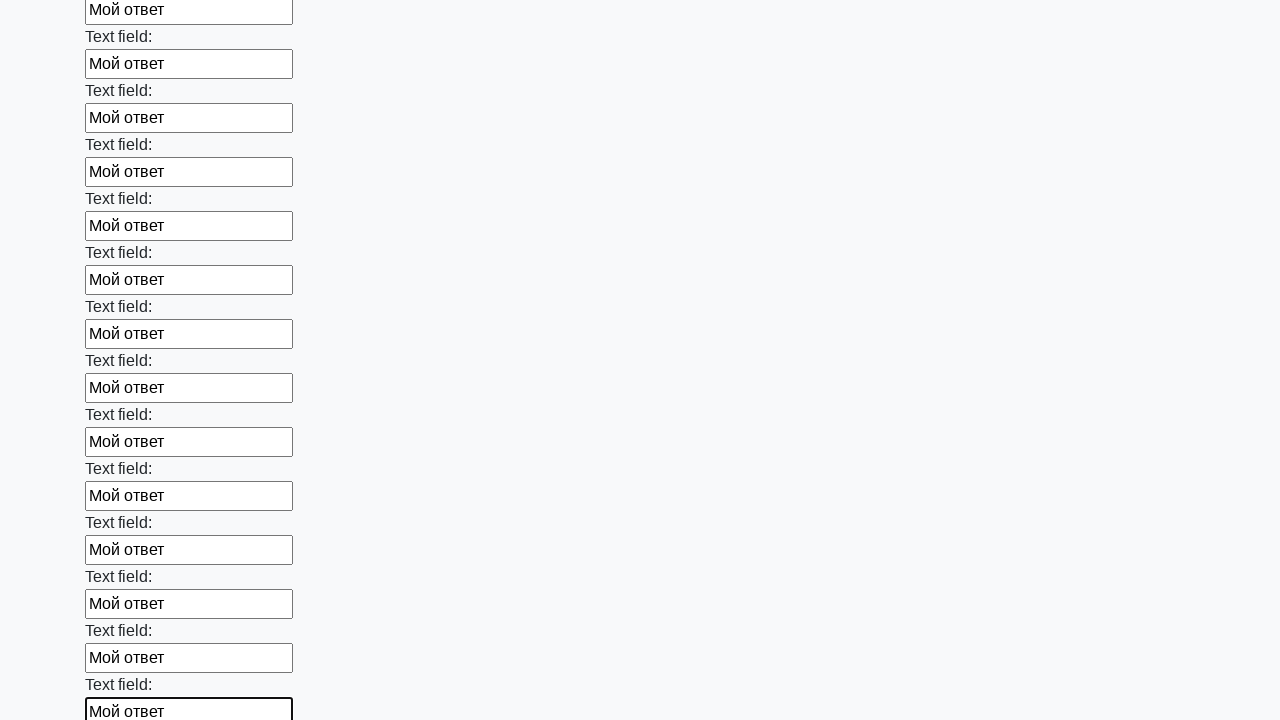

Filled text input field 57 of 100 with 'Мой ответ' on input[type=text] >> nth=56
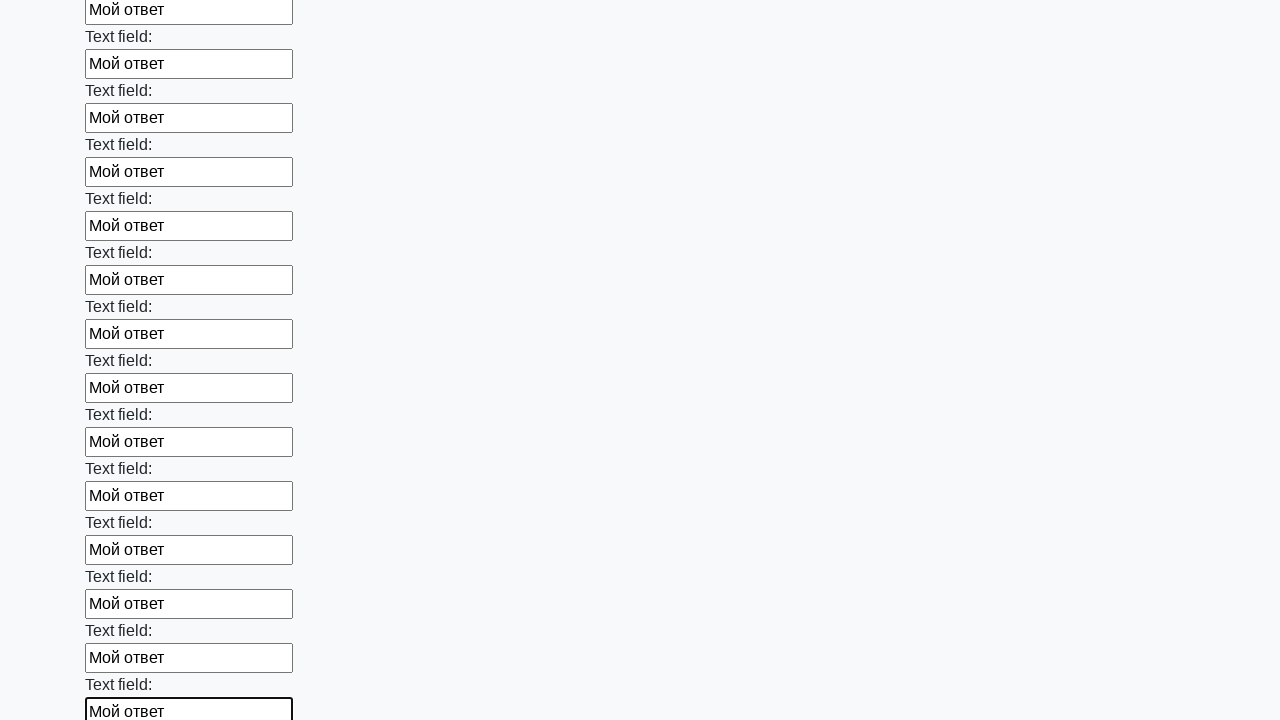

Filled text input field 58 of 100 with 'Мой ответ' on input[type=text] >> nth=57
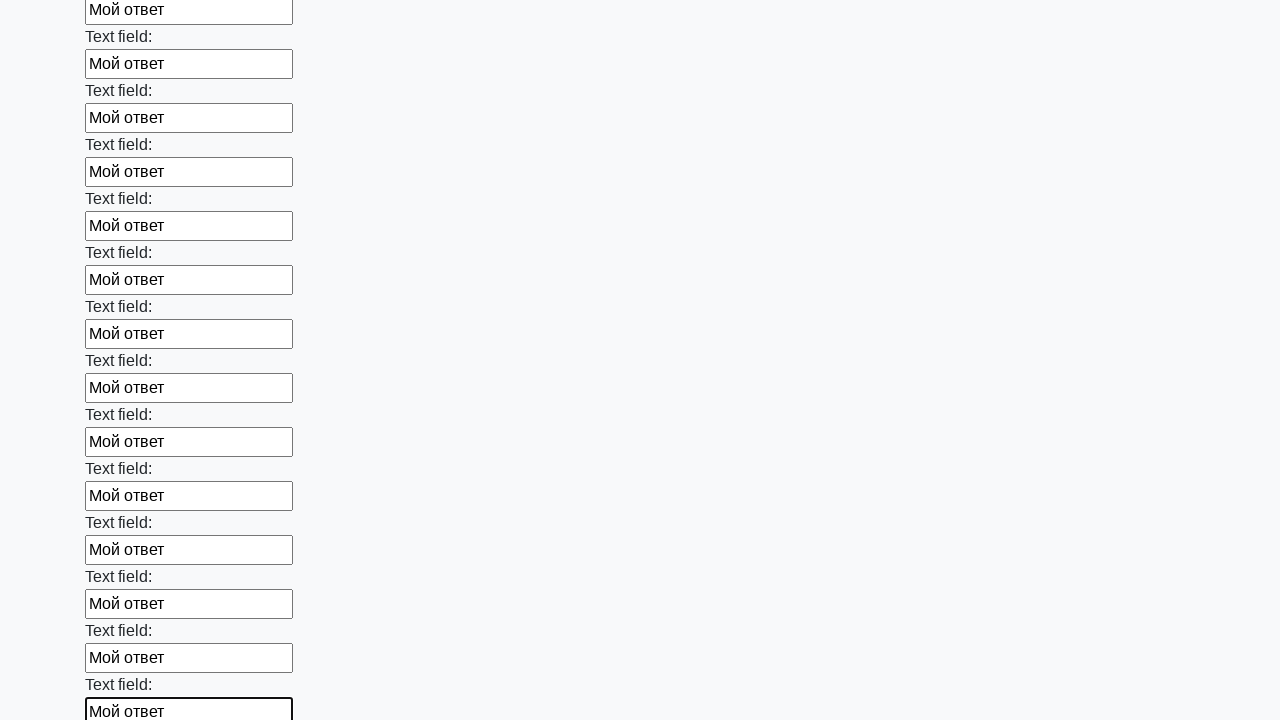

Filled text input field 59 of 100 with 'Мой ответ' on input[type=text] >> nth=58
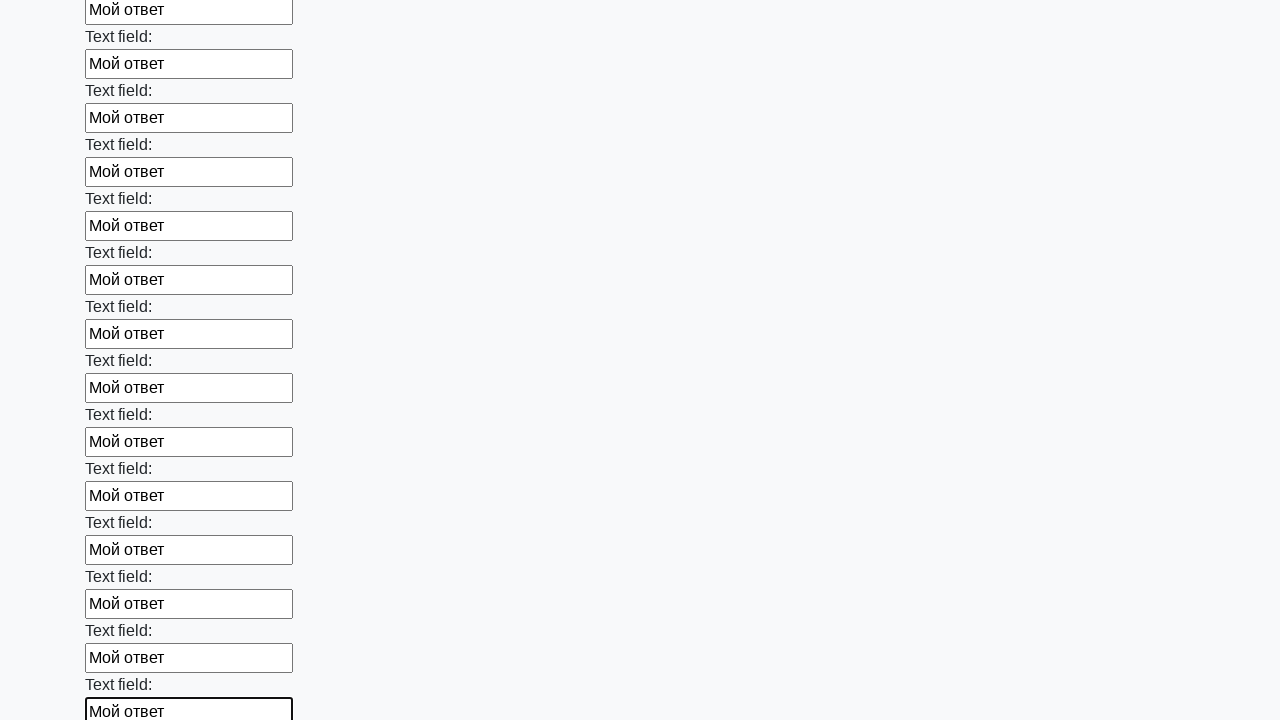

Filled text input field 60 of 100 with 'Мой ответ' on input[type=text] >> nth=59
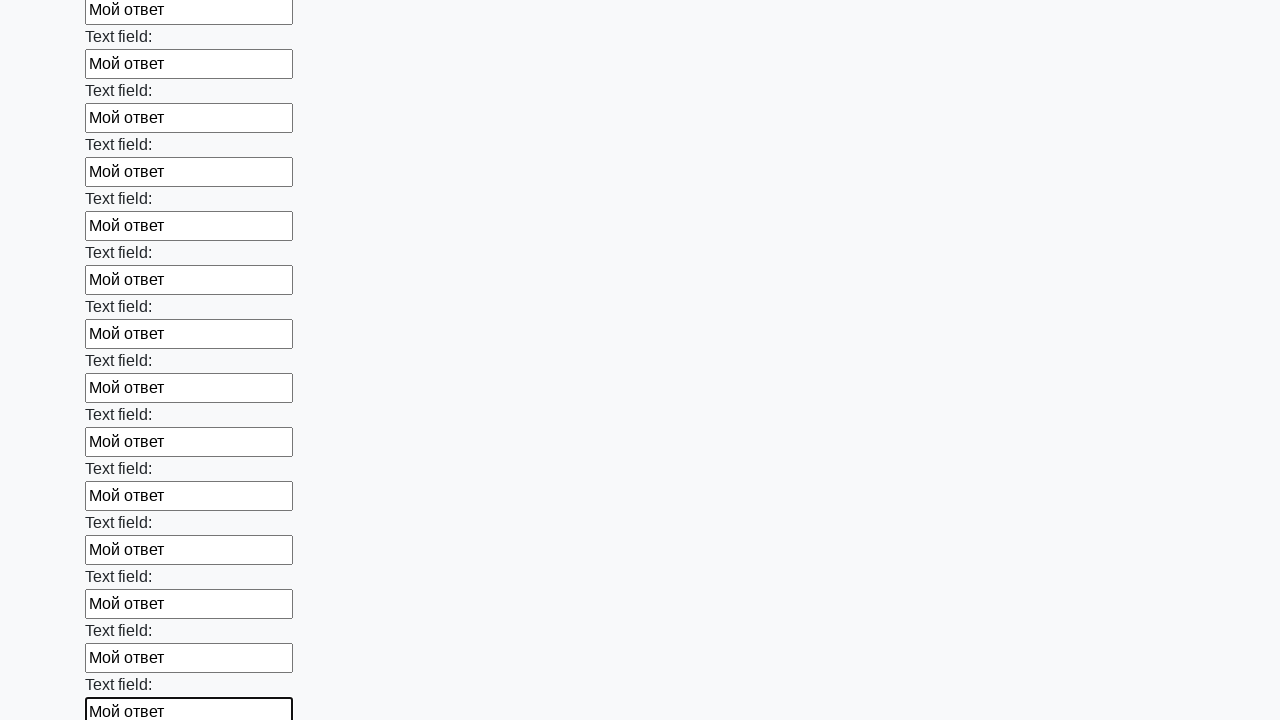

Filled text input field 61 of 100 with 'Мой ответ' on input[type=text] >> nth=60
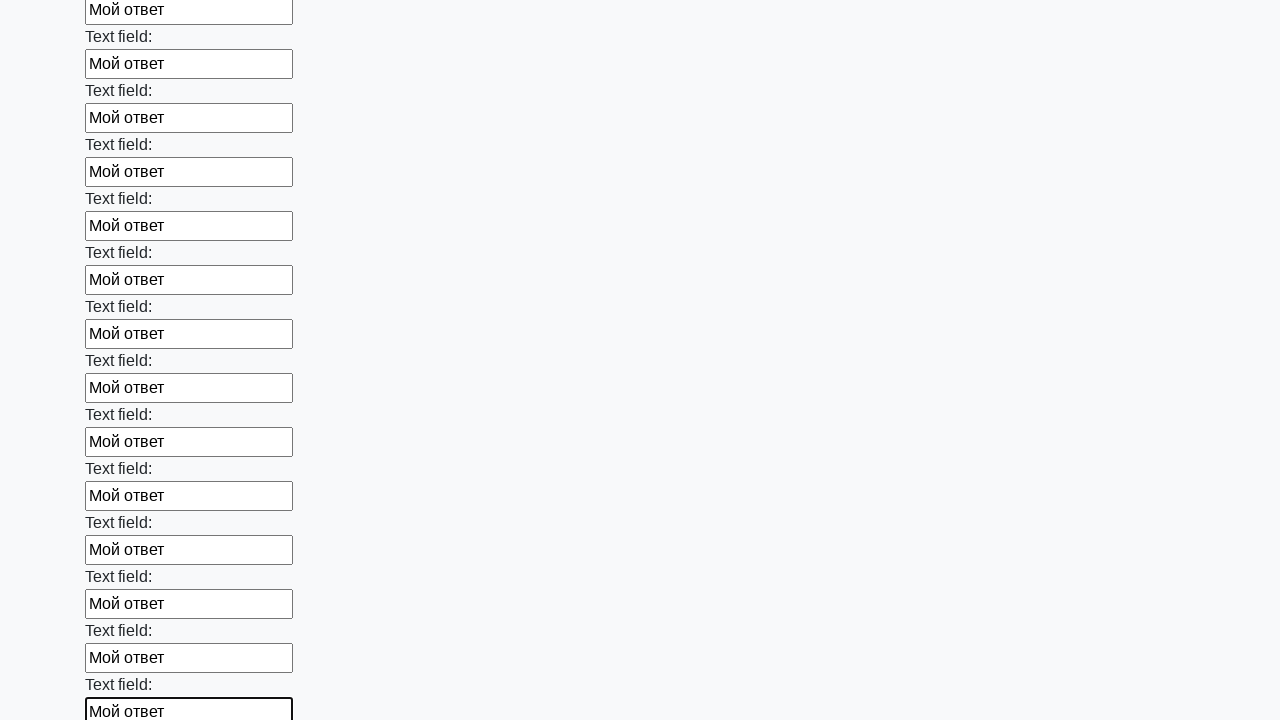

Filled text input field 62 of 100 with 'Мой ответ' on input[type=text] >> nth=61
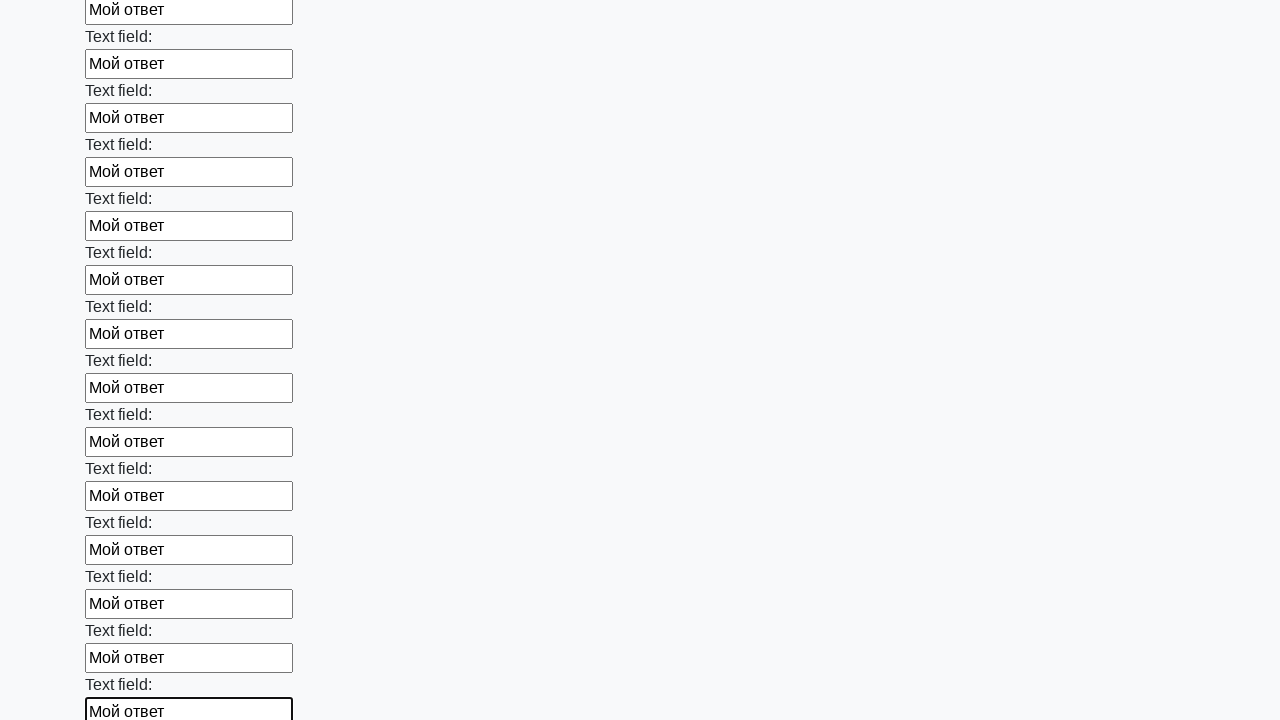

Filled text input field 63 of 100 with 'Мой ответ' on input[type=text] >> nth=62
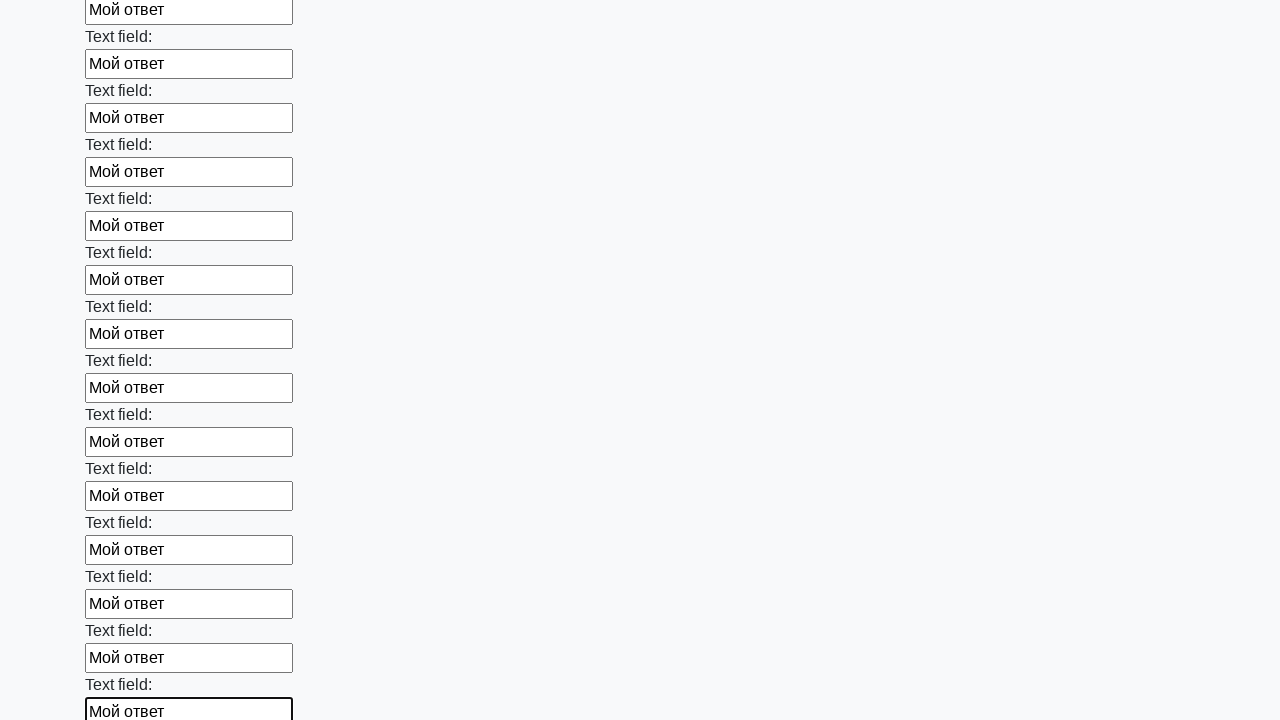

Filled text input field 64 of 100 with 'Мой ответ' on input[type=text] >> nth=63
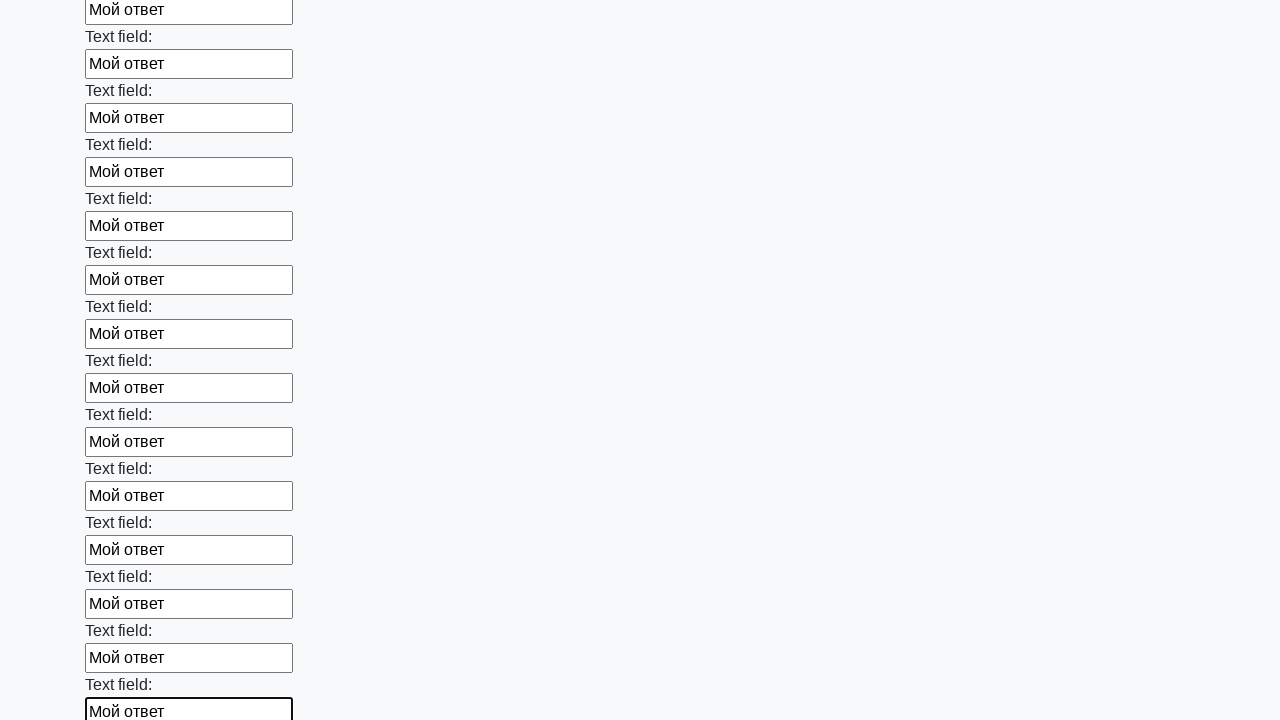

Filled text input field 65 of 100 with 'Мой ответ' on input[type=text] >> nth=64
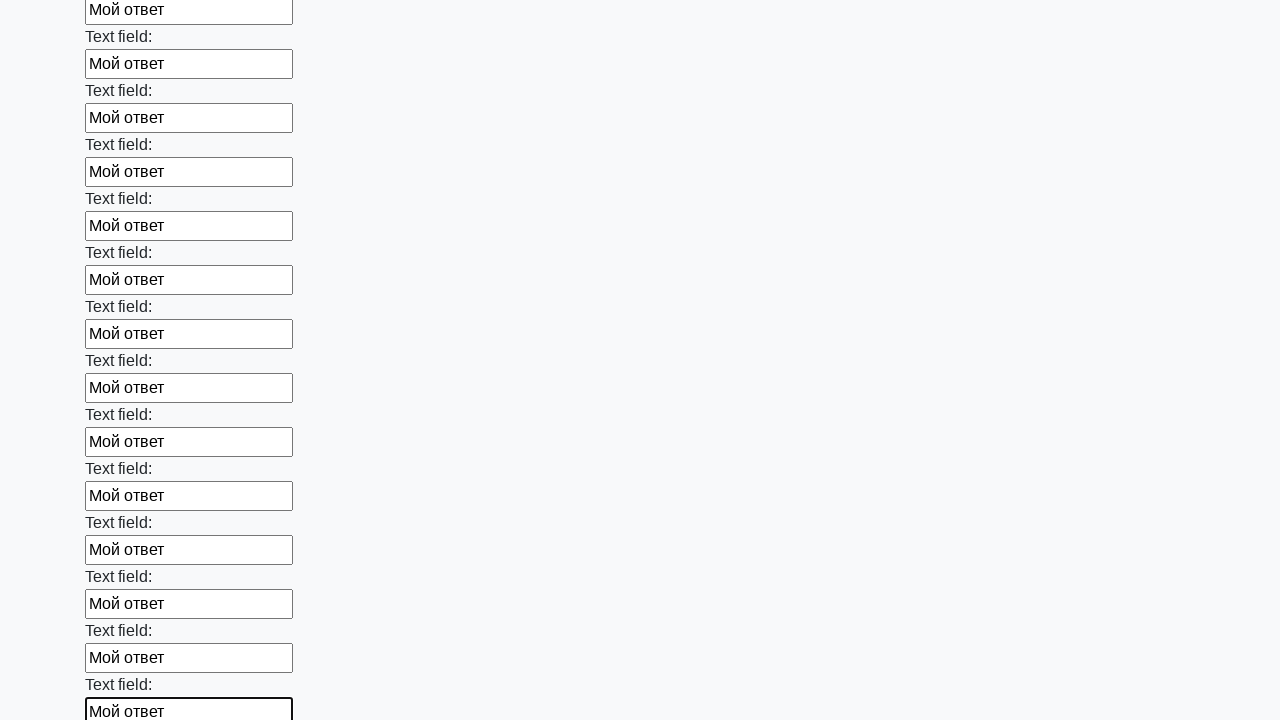

Filled text input field 66 of 100 with 'Мой ответ' on input[type=text] >> nth=65
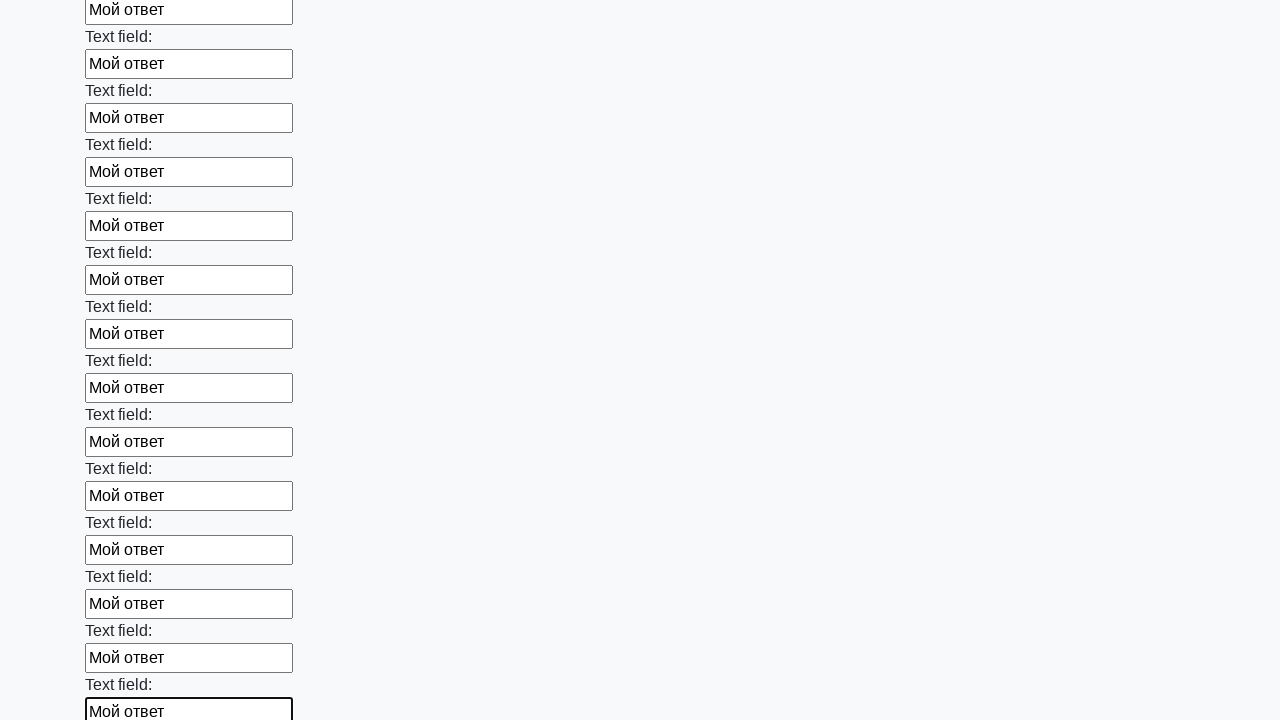

Filled text input field 67 of 100 with 'Мой ответ' on input[type=text] >> nth=66
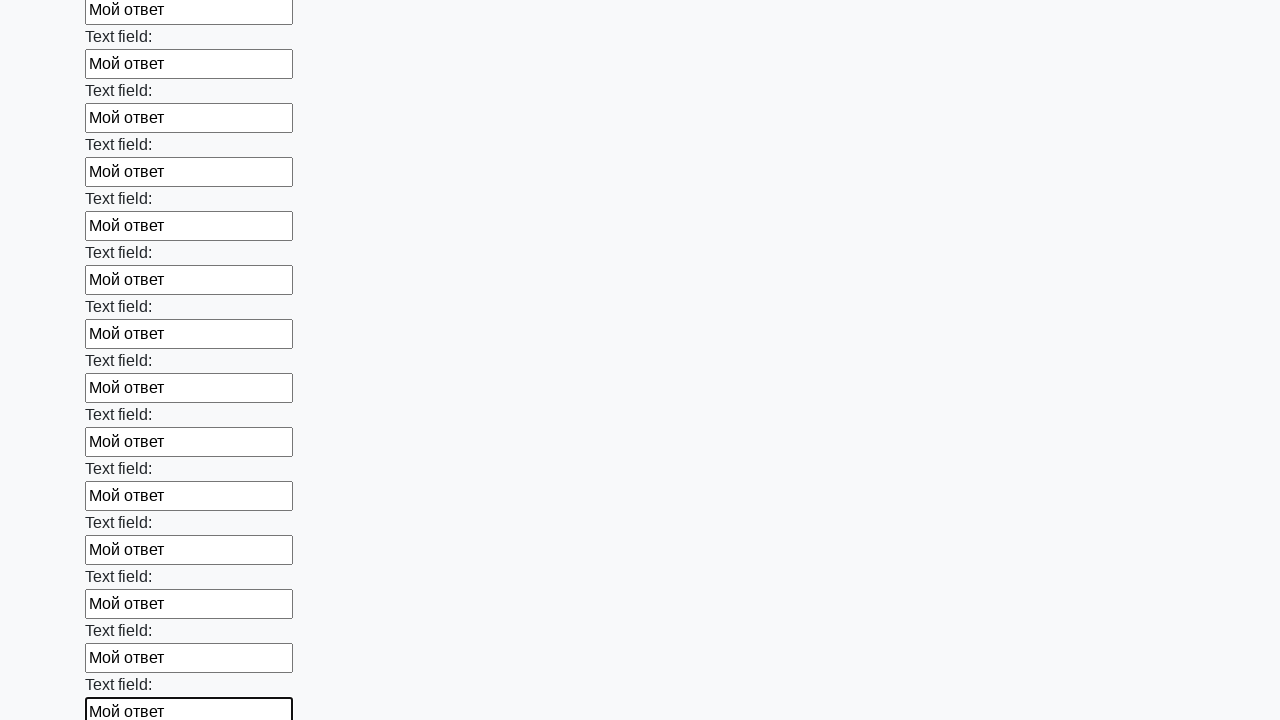

Filled text input field 68 of 100 with 'Мой ответ' on input[type=text] >> nth=67
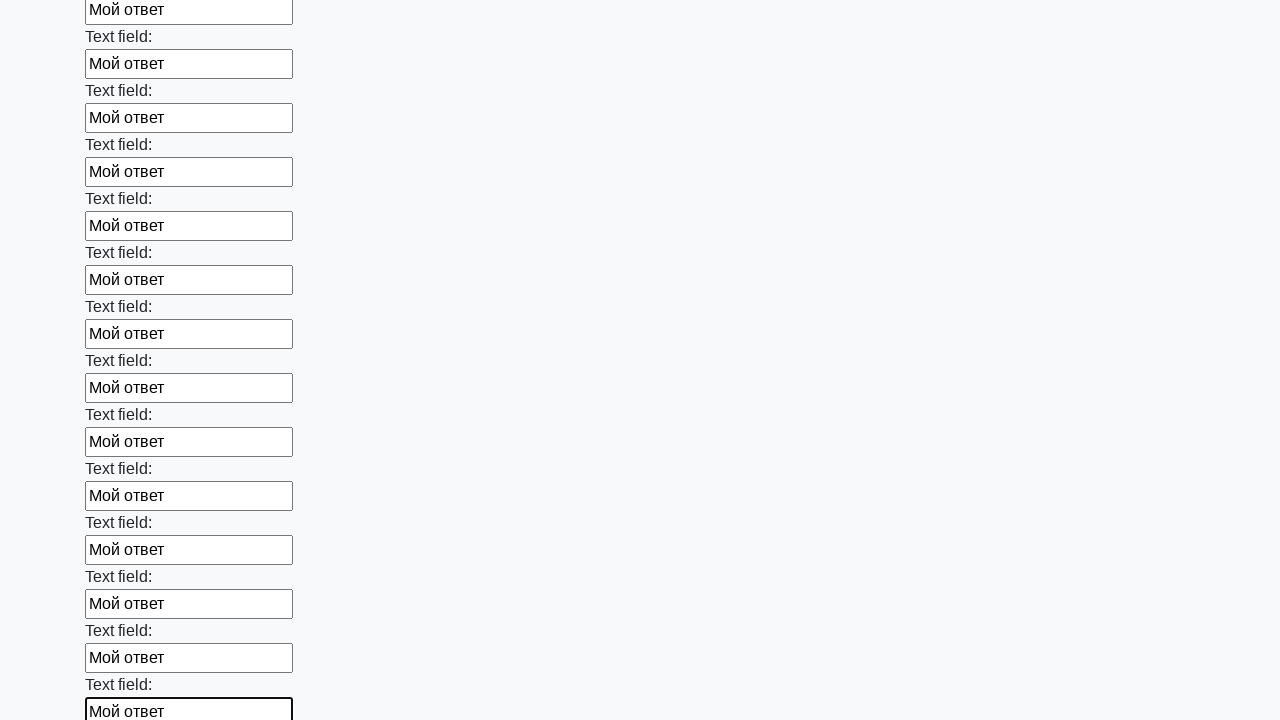

Filled text input field 69 of 100 with 'Мой ответ' on input[type=text] >> nth=68
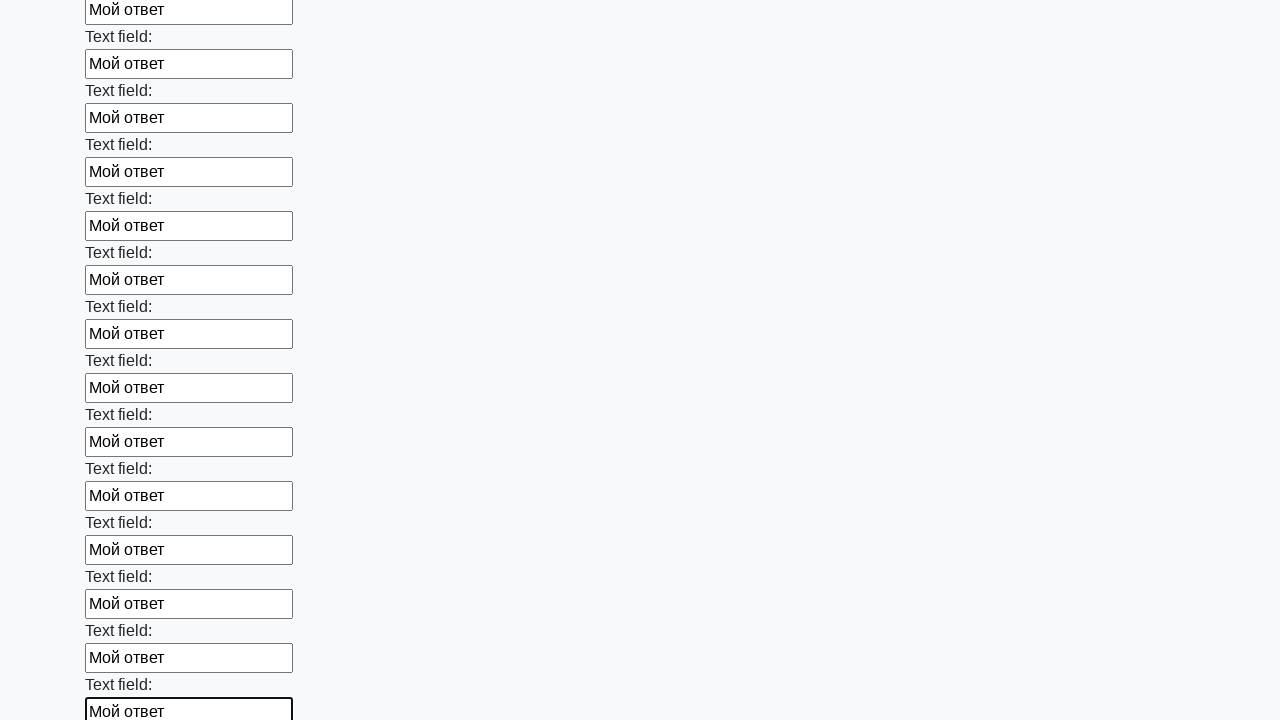

Filled text input field 70 of 100 with 'Мой ответ' on input[type=text] >> nth=69
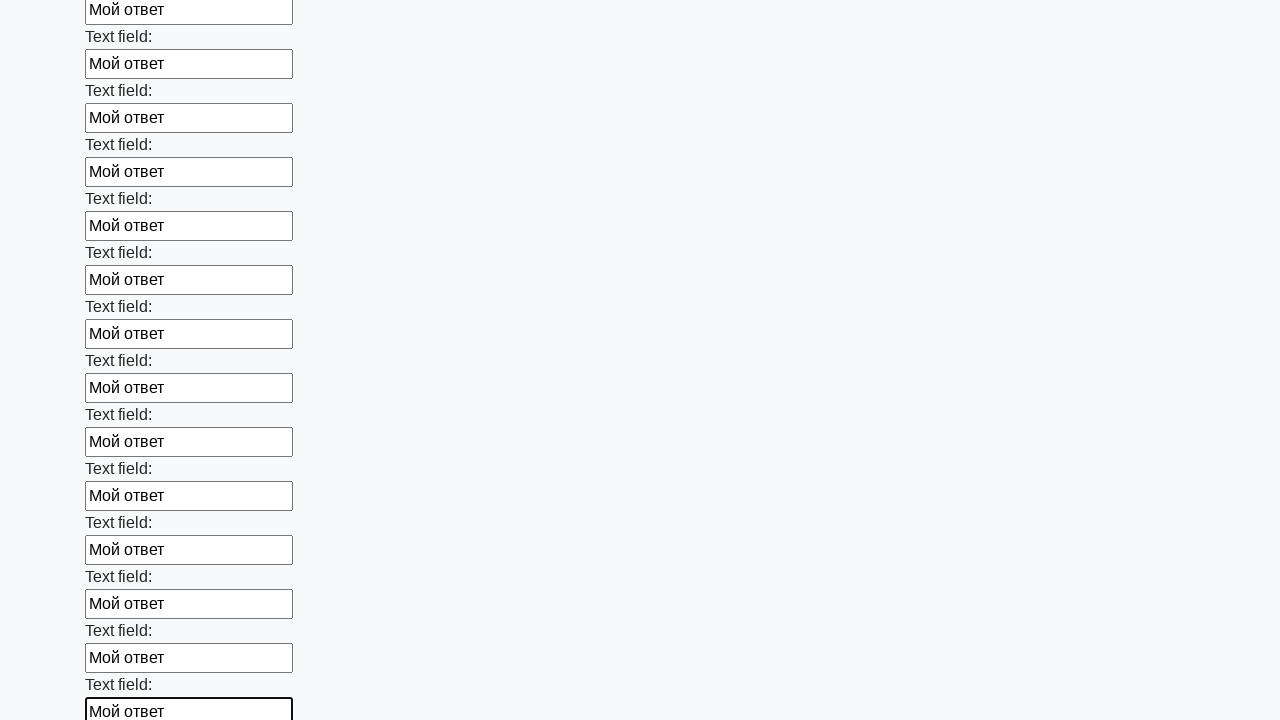

Filled text input field 71 of 100 with 'Мой ответ' on input[type=text] >> nth=70
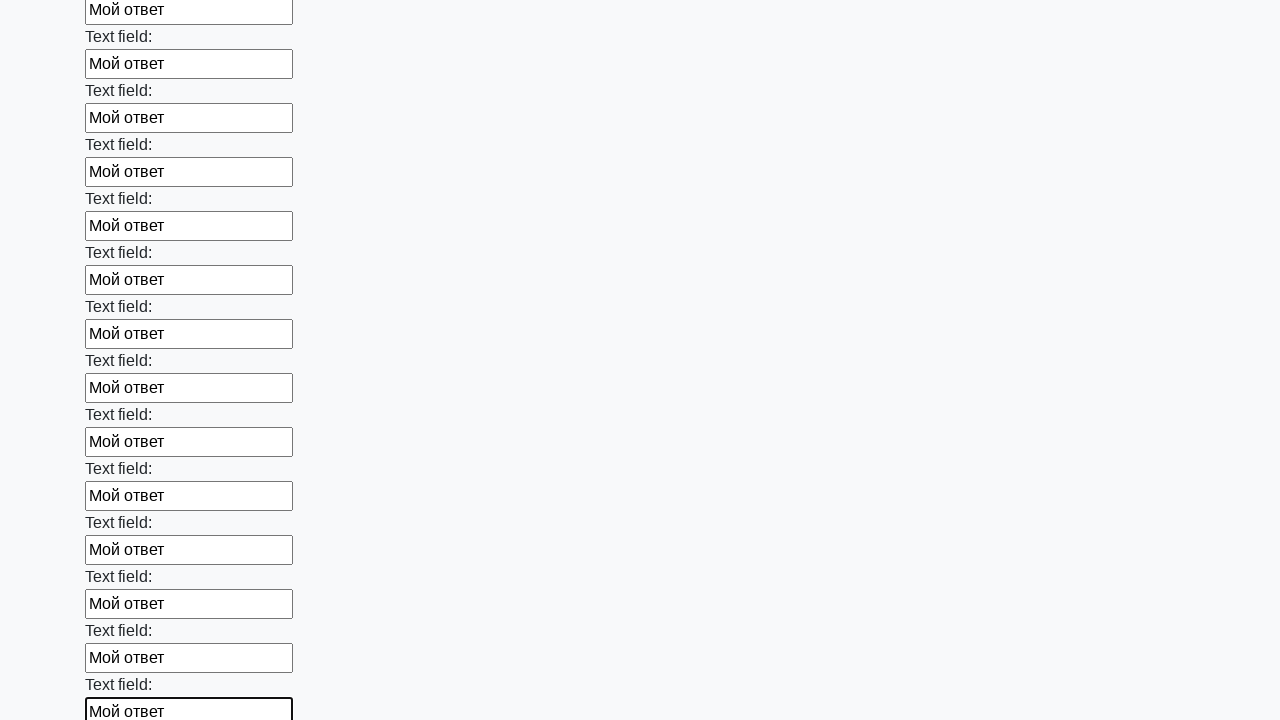

Filled text input field 72 of 100 with 'Мой ответ' on input[type=text] >> nth=71
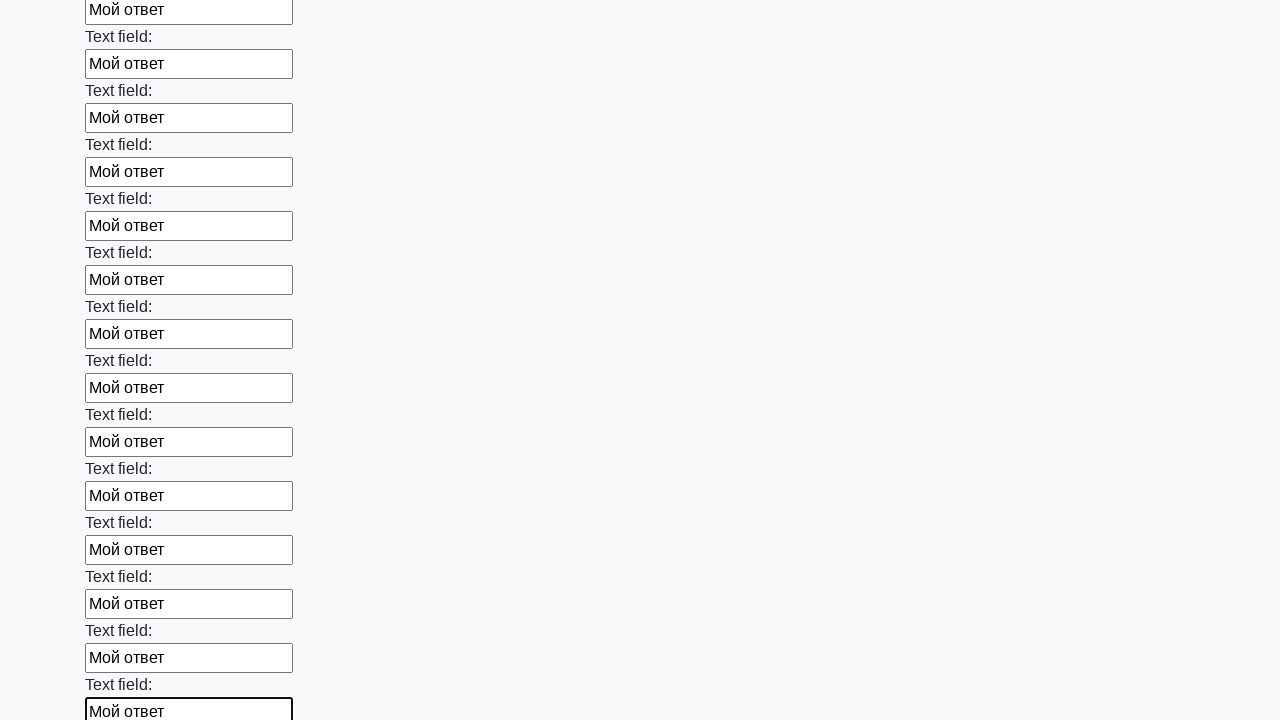

Filled text input field 73 of 100 with 'Мой ответ' on input[type=text] >> nth=72
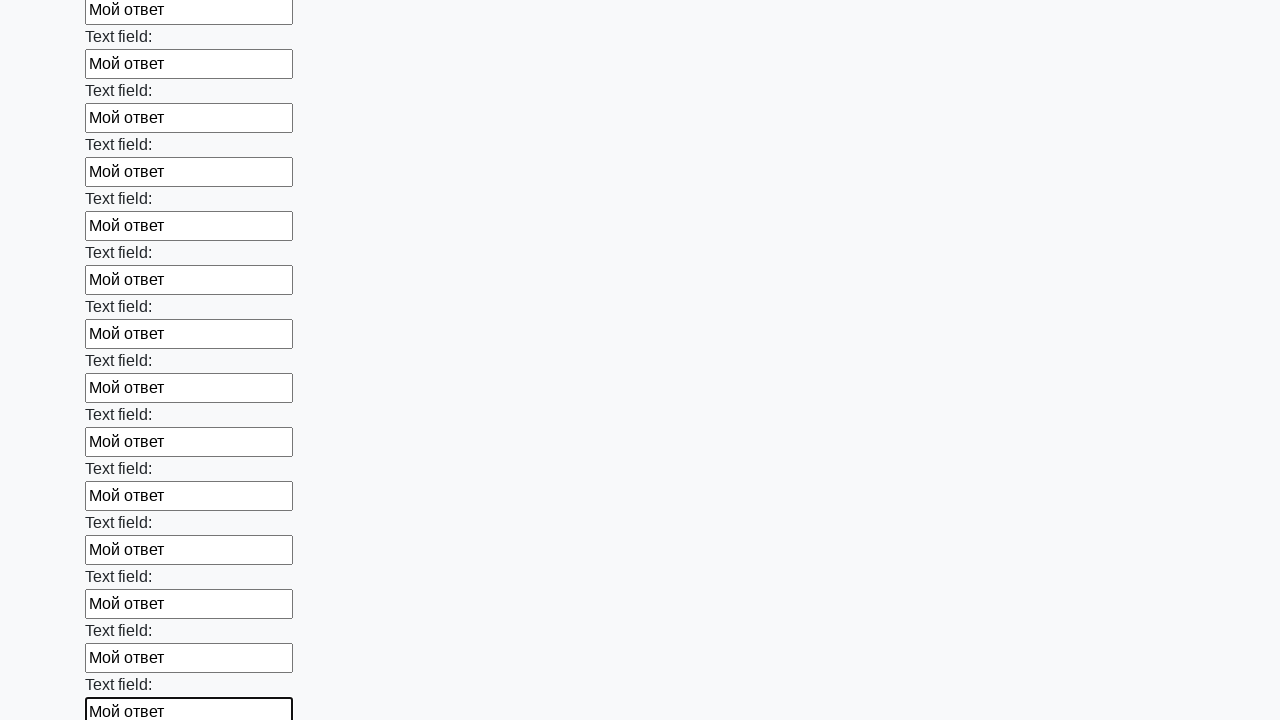

Filled text input field 74 of 100 with 'Мой ответ' on input[type=text] >> nth=73
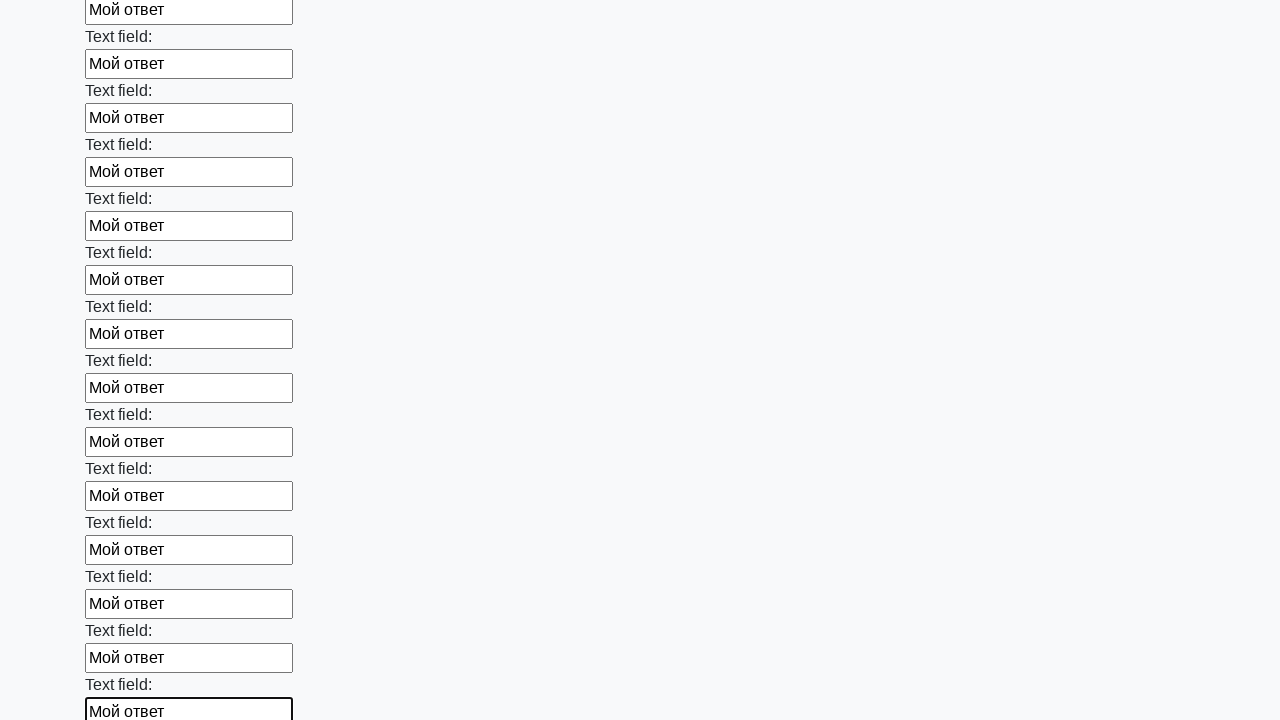

Filled text input field 75 of 100 with 'Мой ответ' on input[type=text] >> nth=74
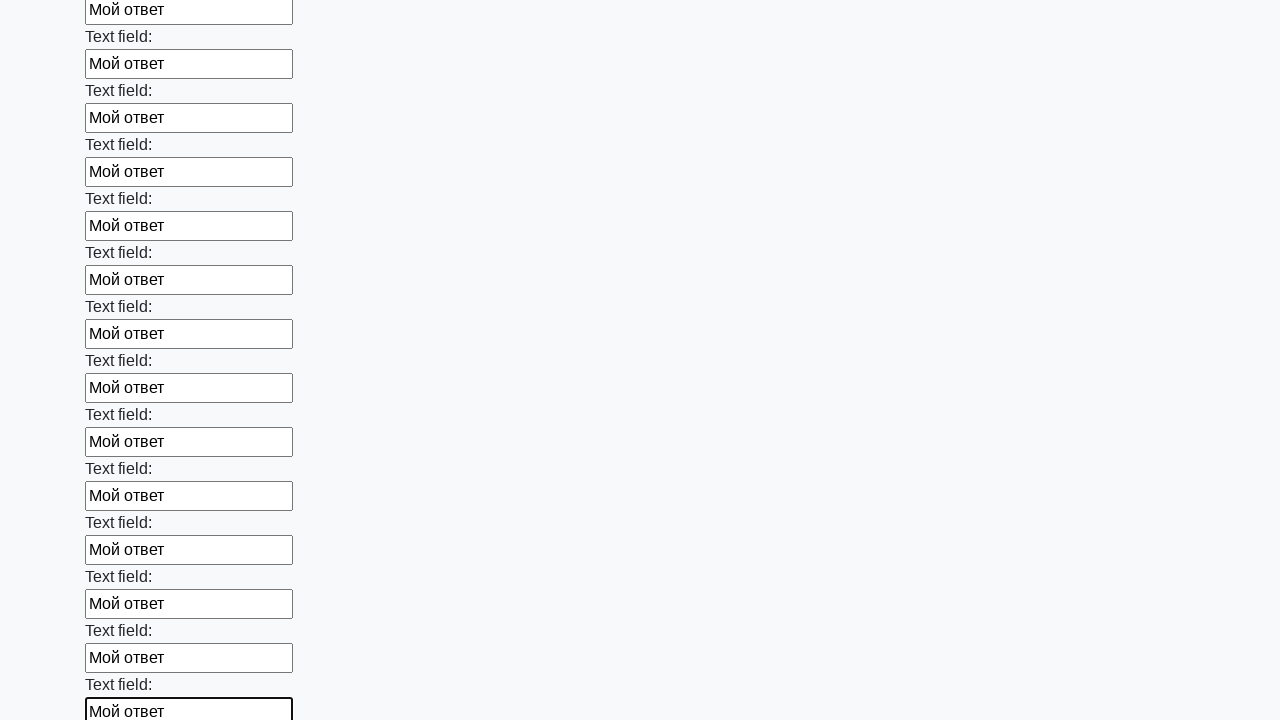

Filled text input field 76 of 100 with 'Мой ответ' on input[type=text] >> nth=75
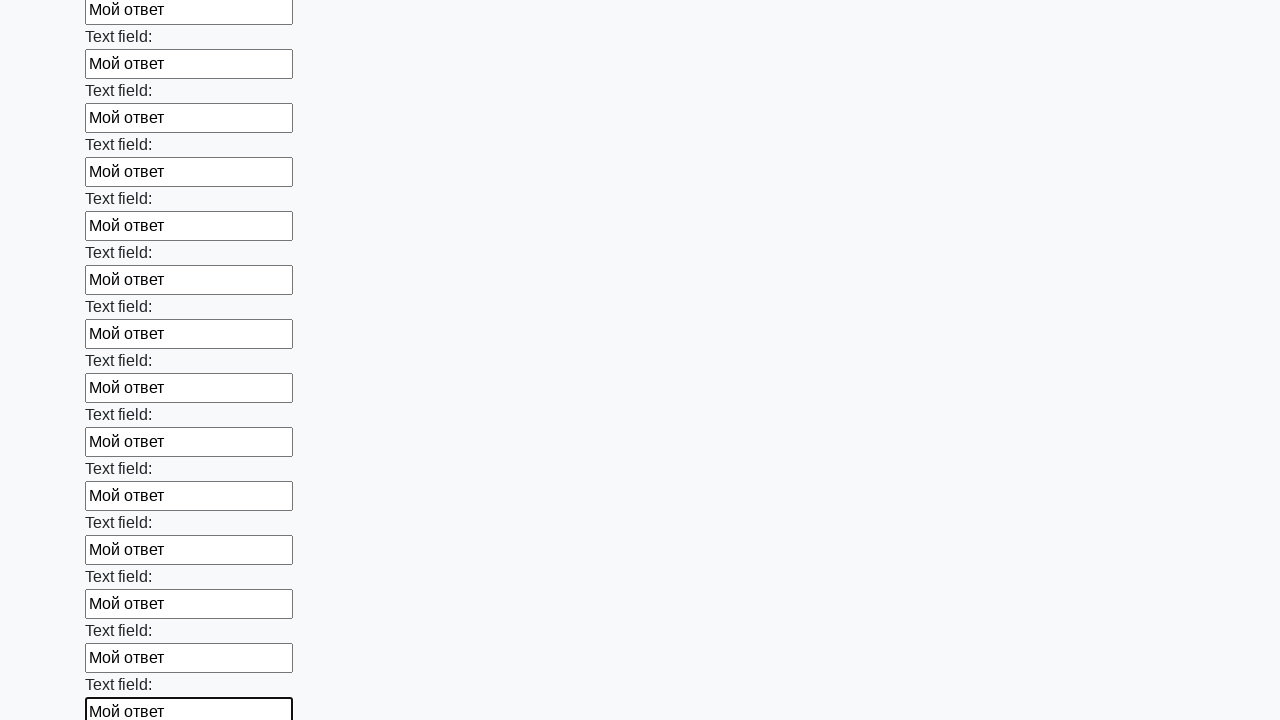

Filled text input field 77 of 100 with 'Мой ответ' on input[type=text] >> nth=76
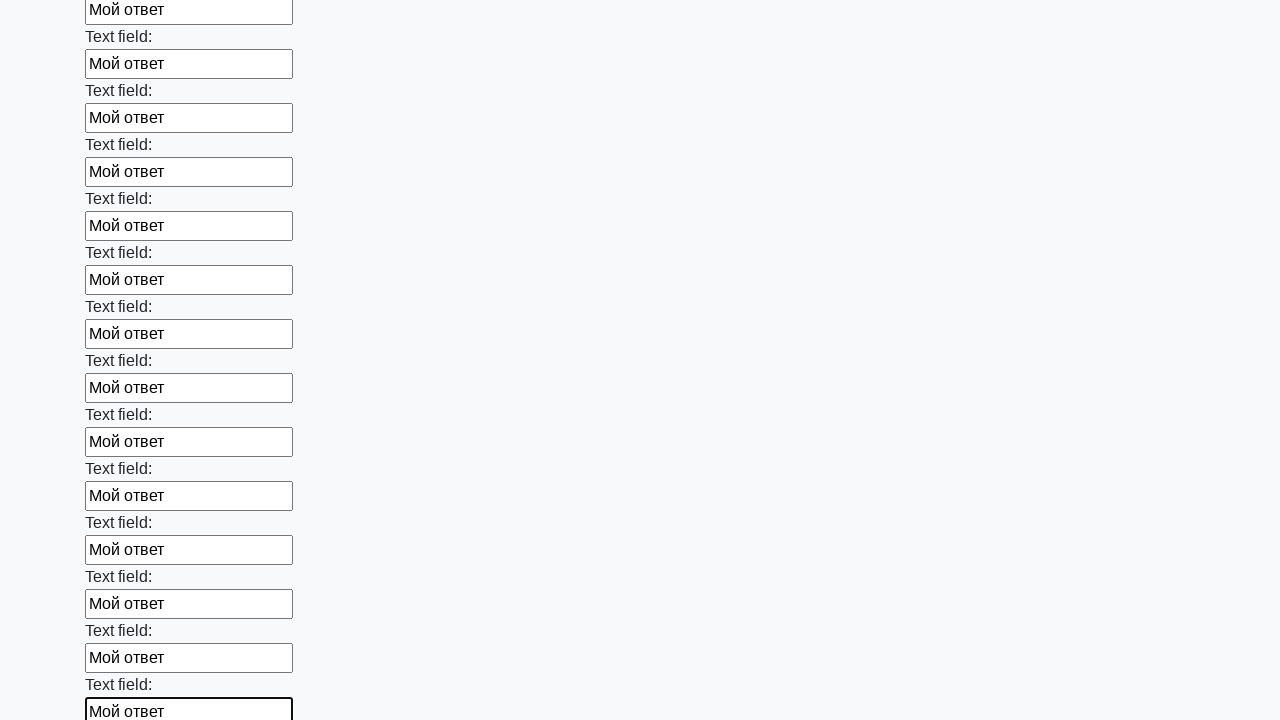

Filled text input field 78 of 100 with 'Мой ответ' on input[type=text] >> nth=77
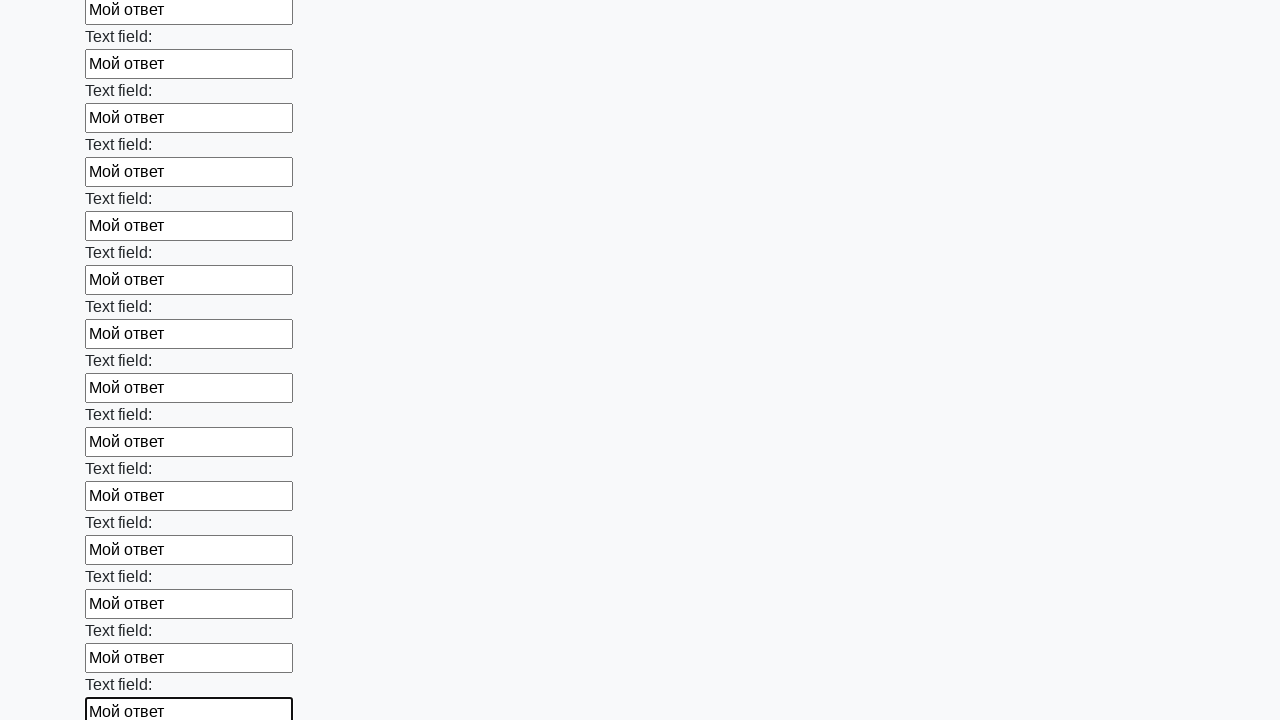

Filled text input field 79 of 100 with 'Мой ответ' on input[type=text] >> nth=78
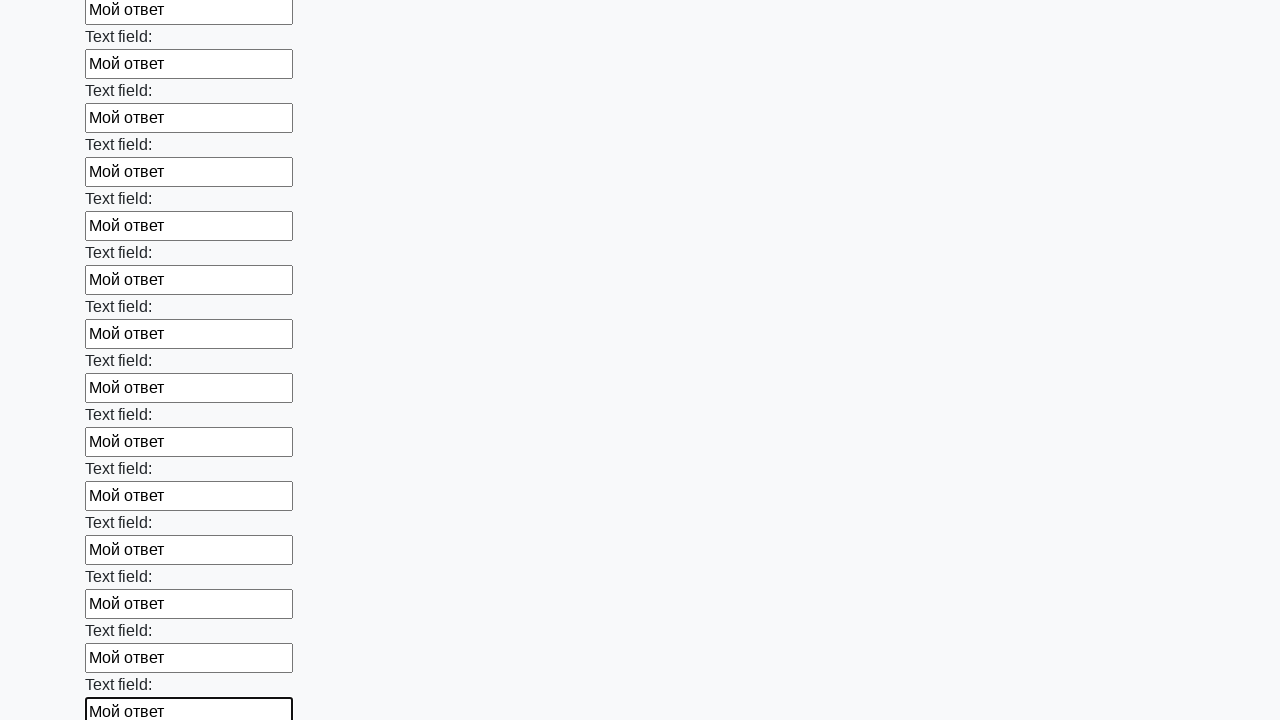

Filled text input field 80 of 100 with 'Мой ответ' on input[type=text] >> nth=79
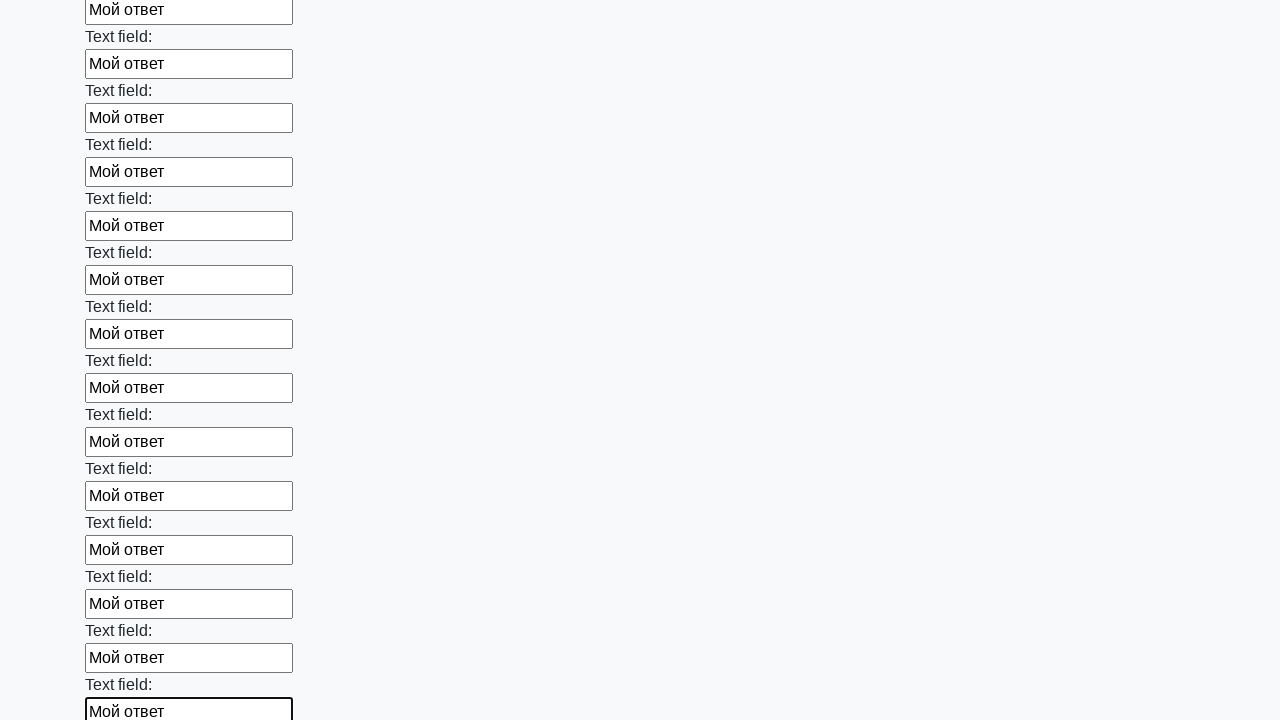

Filled text input field 81 of 100 with 'Мой ответ' on input[type=text] >> nth=80
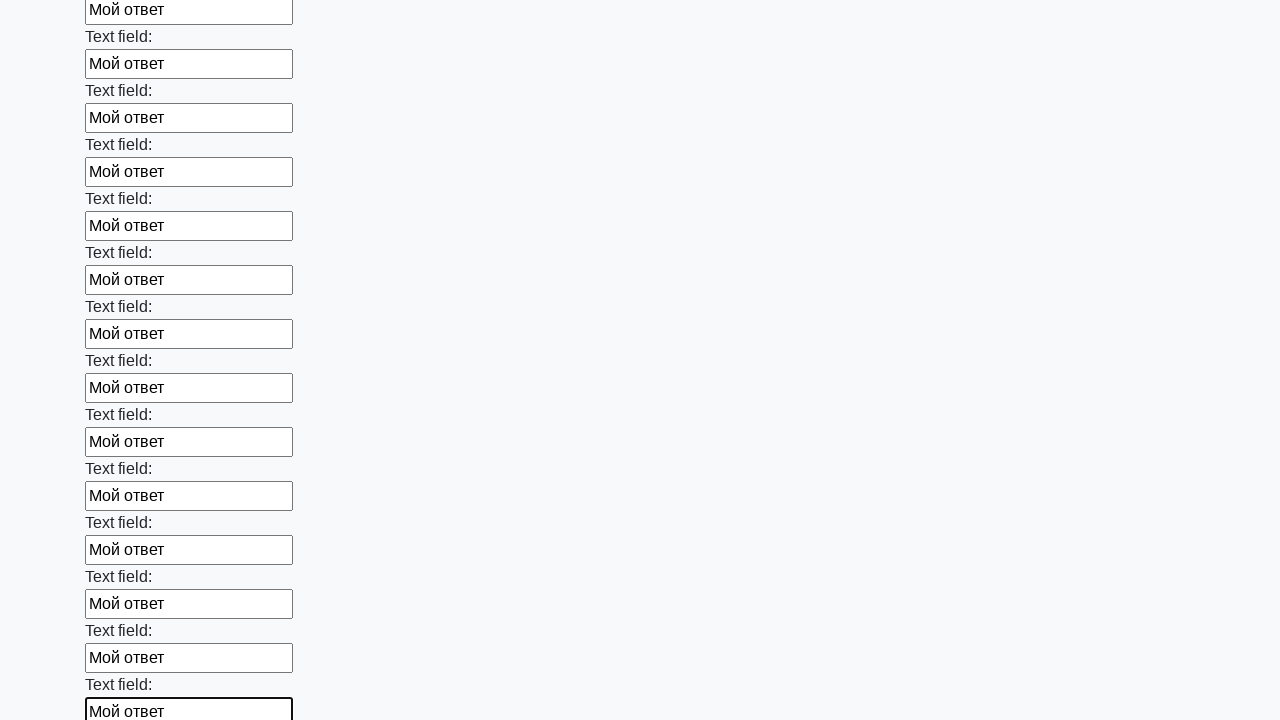

Filled text input field 82 of 100 with 'Мой ответ' on input[type=text] >> nth=81
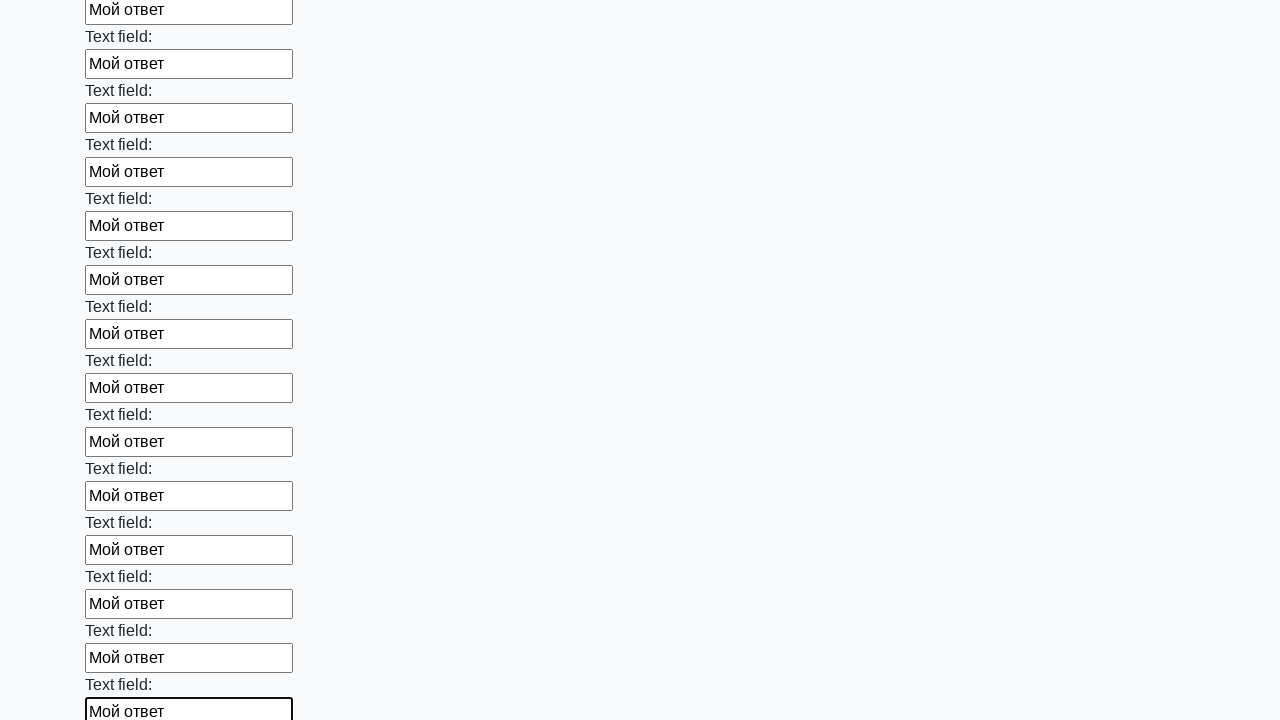

Filled text input field 83 of 100 with 'Мой ответ' on input[type=text] >> nth=82
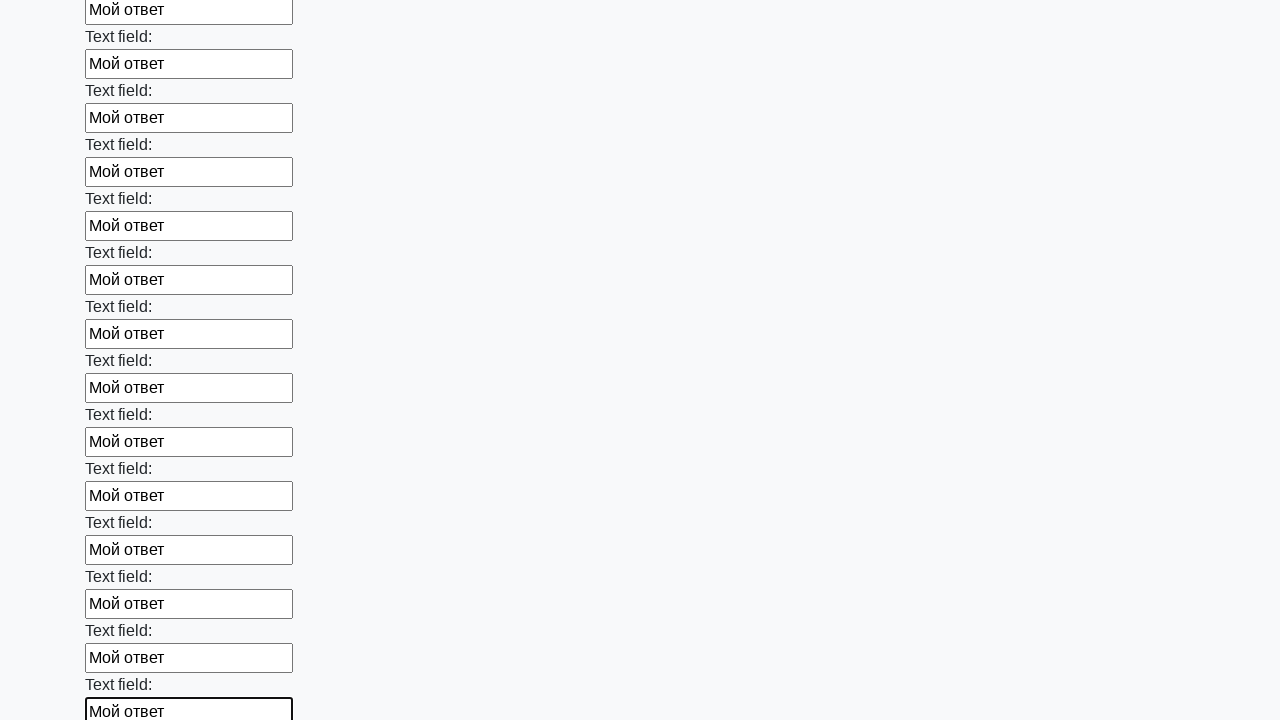

Filled text input field 84 of 100 with 'Мой ответ' on input[type=text] >> nth=83
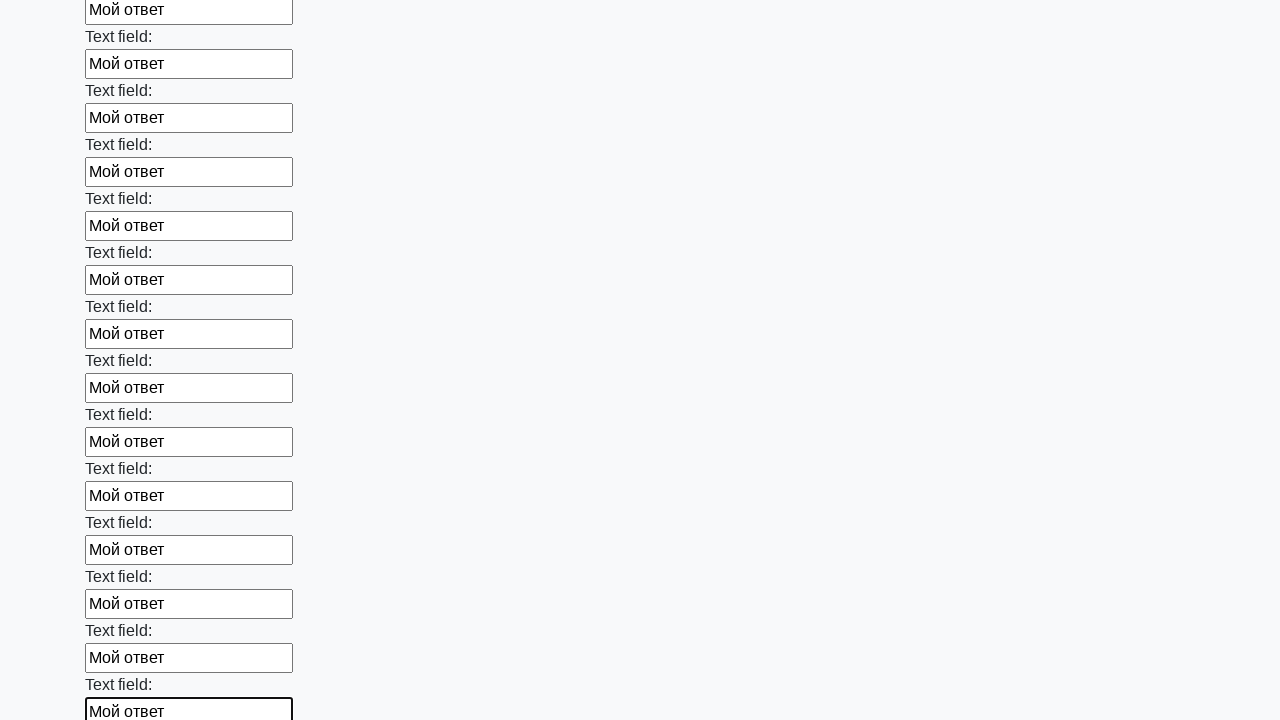

Filled text input field 85 of 100 with 'Мой ответ' on input[type=text] >> nth=84
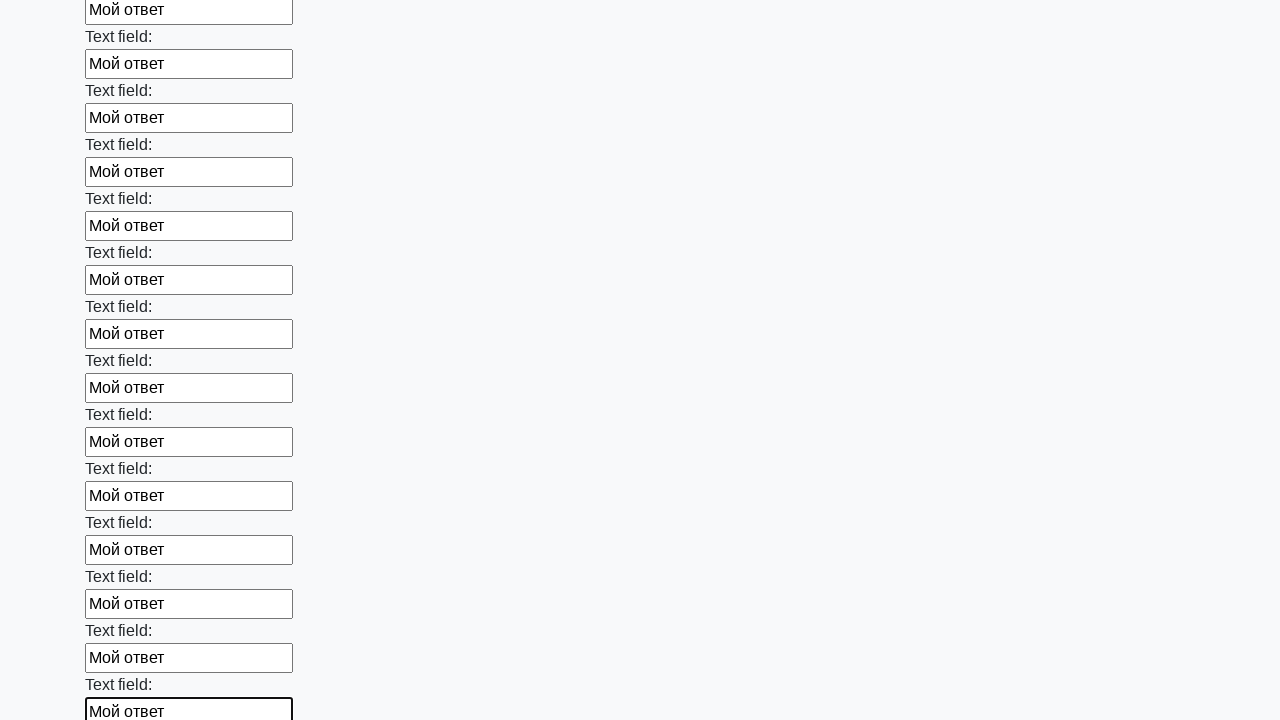

Filled text input field 86 of 100 with 'Мой ответ' on input[type=text] >> nth=85
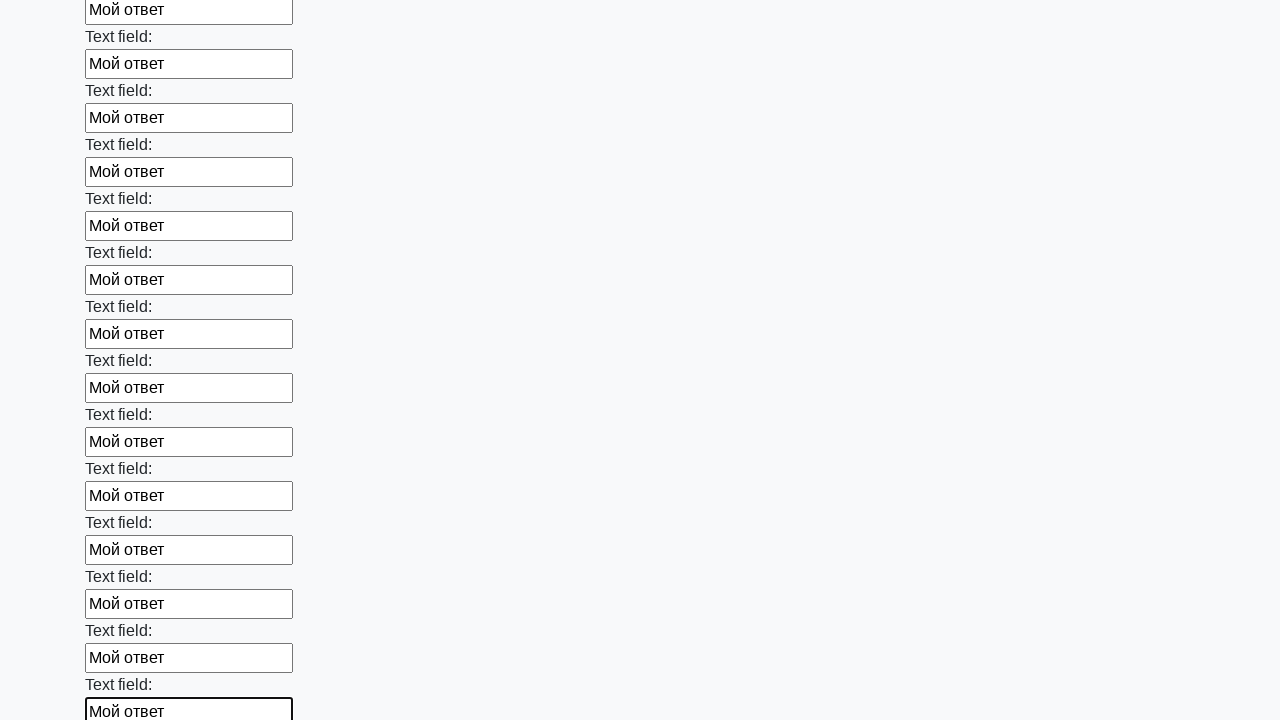

Filled text input field 87 of 100 with 'Мой ответ' on input[type=text] >> nth=86
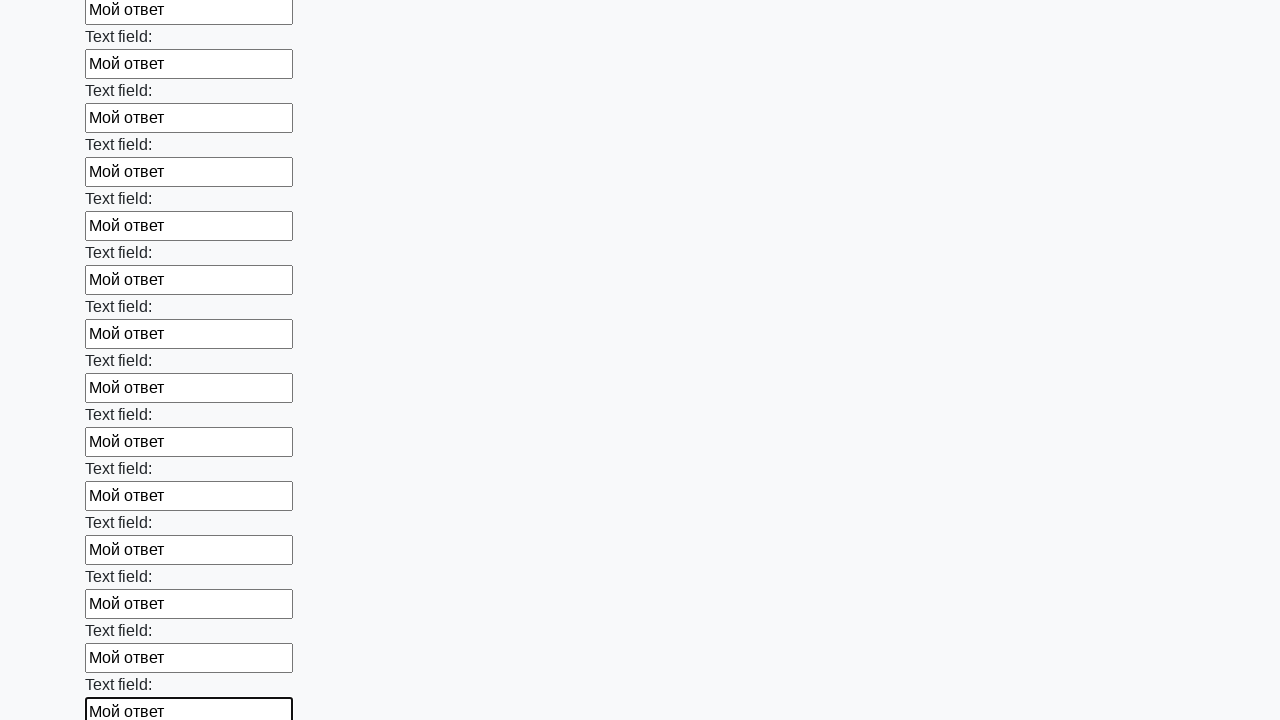

Filled text input field 88 of 100 with 'Мой ответ' on input[type=text] >> nth=87
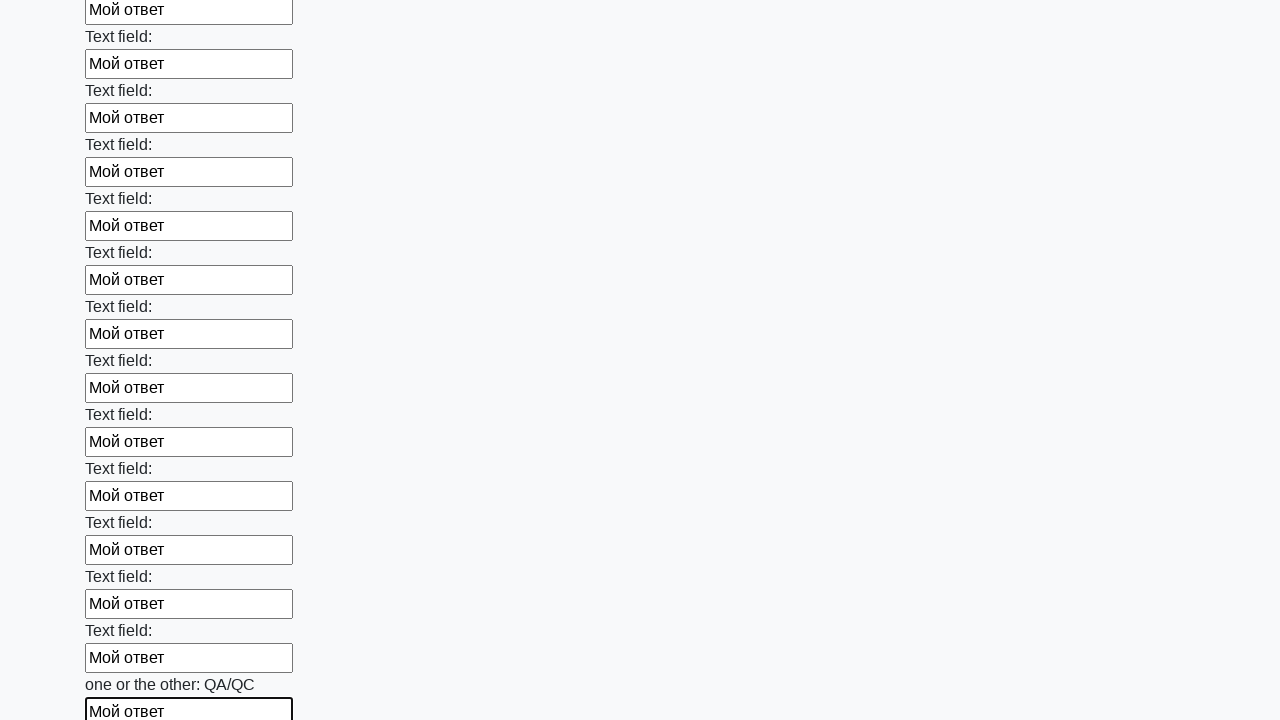

Filled text input field 89 of 100 with 'Мой ответ' on input[type=text] >> nth=88
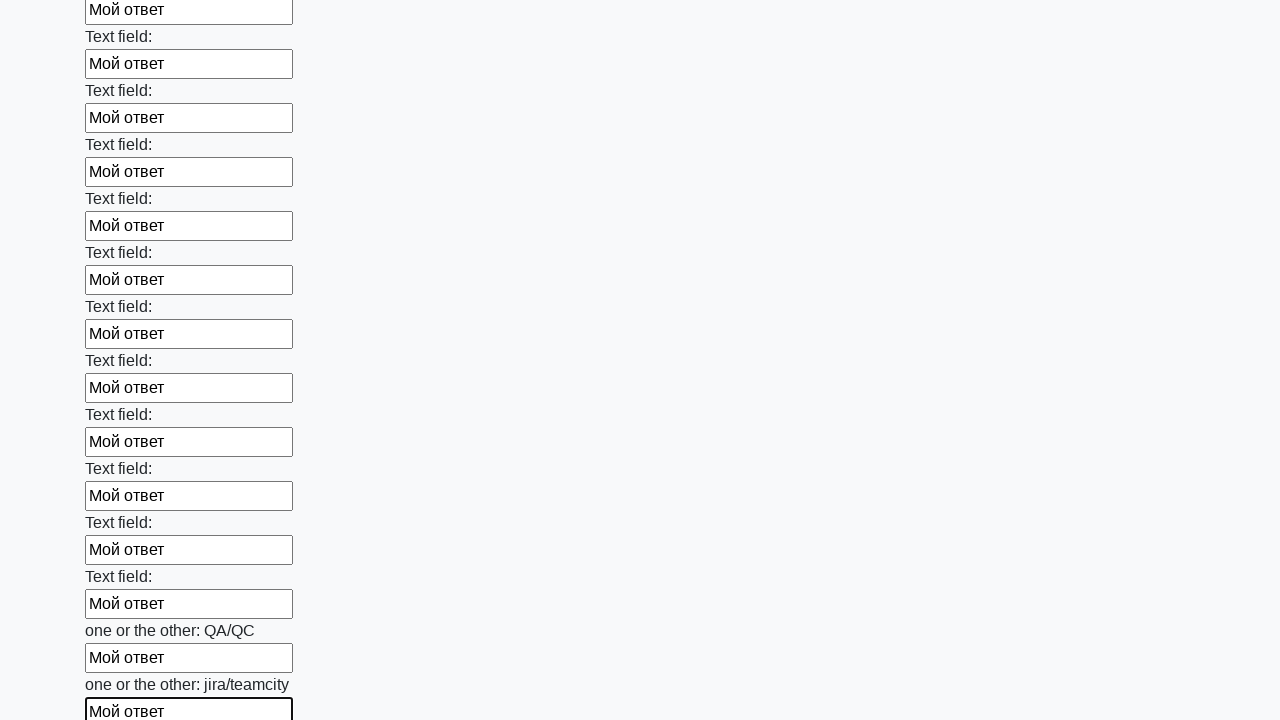

Filled text input field 90 of 100 with 'Мой ответ' on input[type=text] >> nth=89
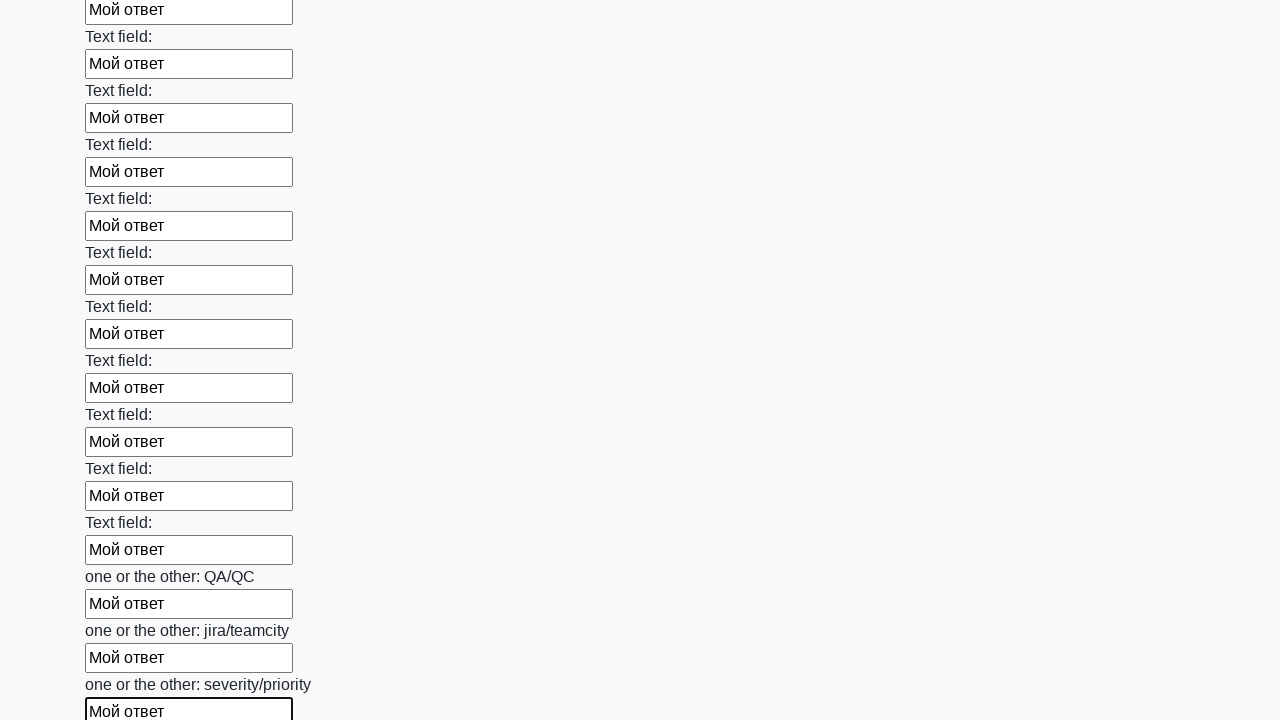

Filled text input field 91 of 100 with 'Мой ответ' on input[type=text] >> nth=90
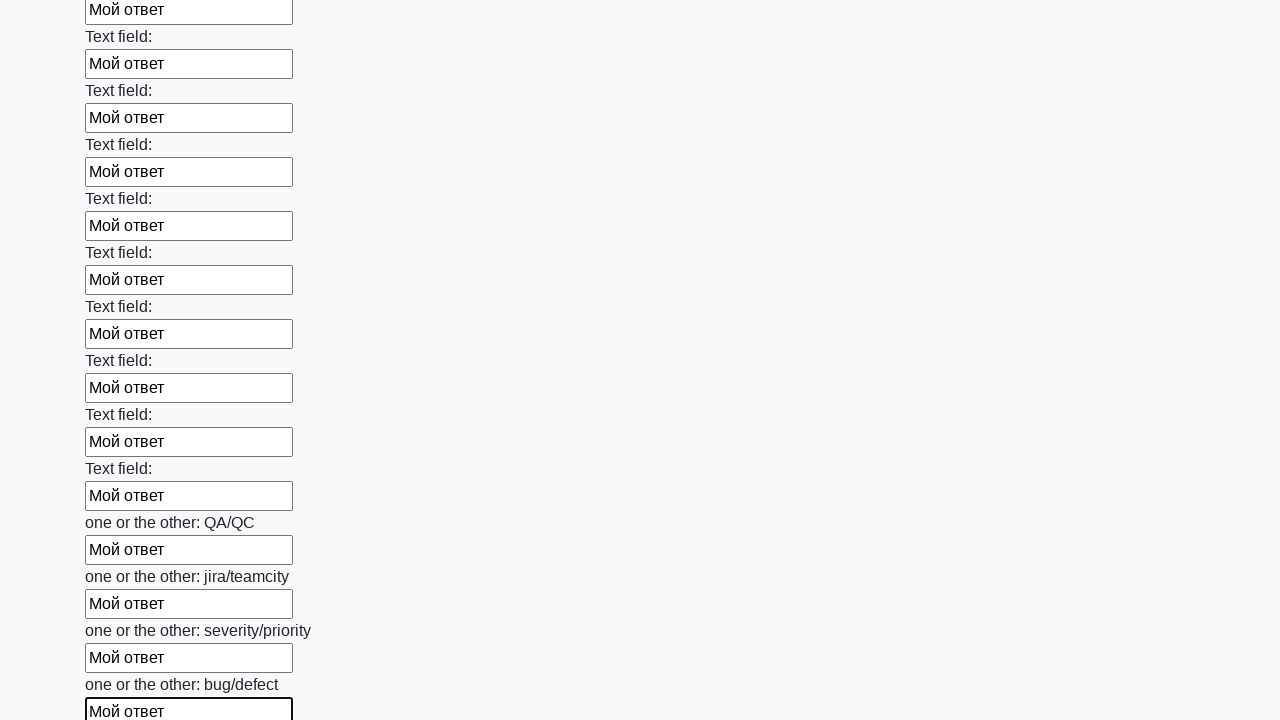

Filled text input field 92 of 100 with 'Мой ответ' on input[type=text] >> nth=91
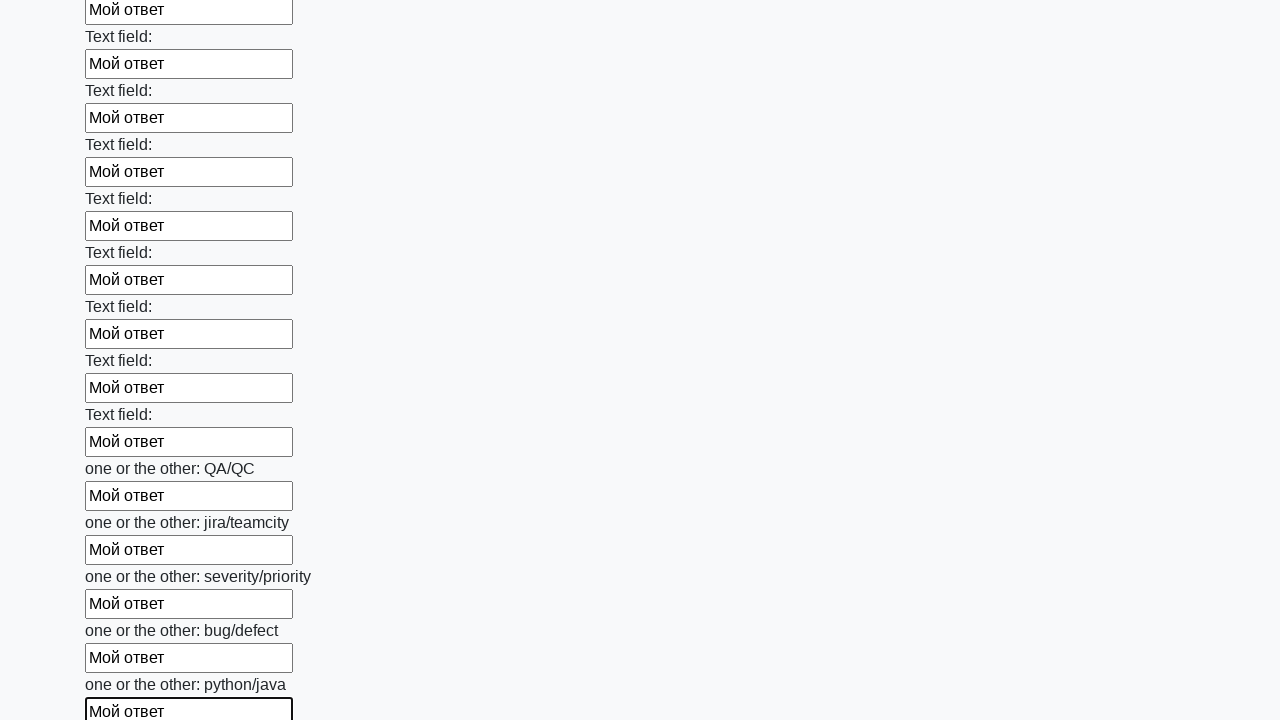

Filled text input field 93 of 100 with 'Мой ответ' on input[type=text] >> nth=92
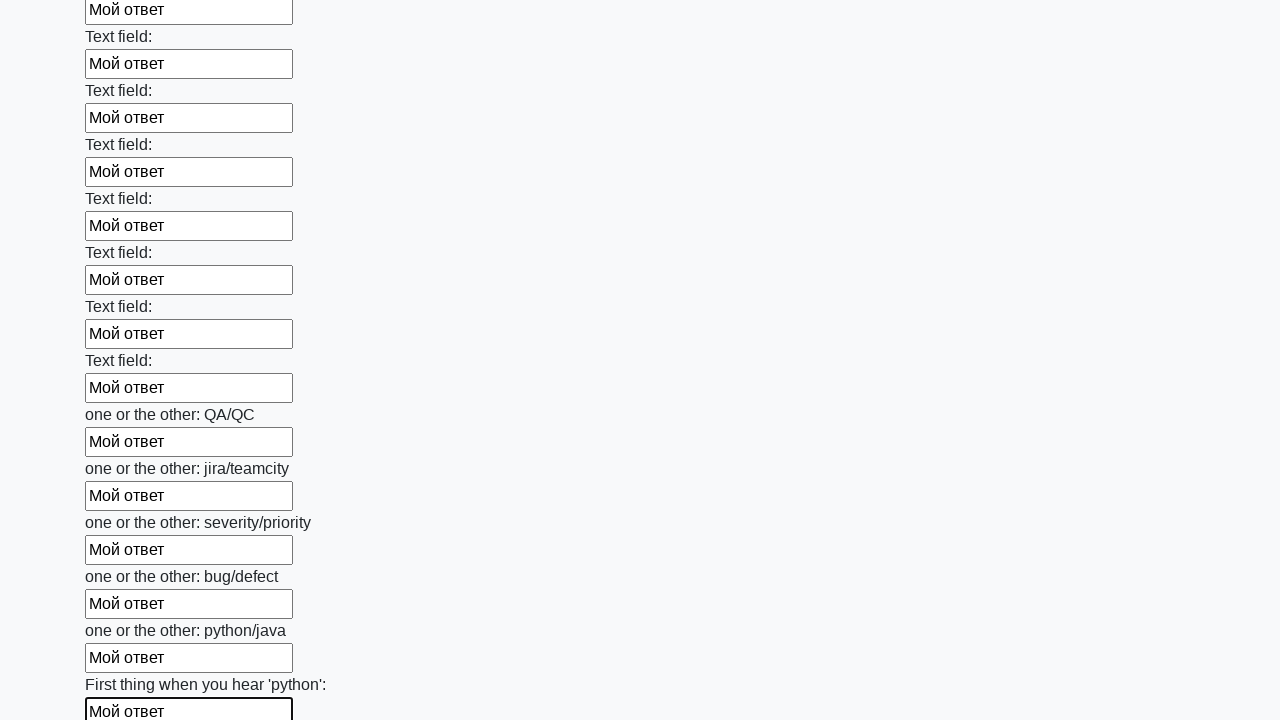

Filled text input field 94 of 100 with 'Мой ответ' on input[type=text] >> nth=93
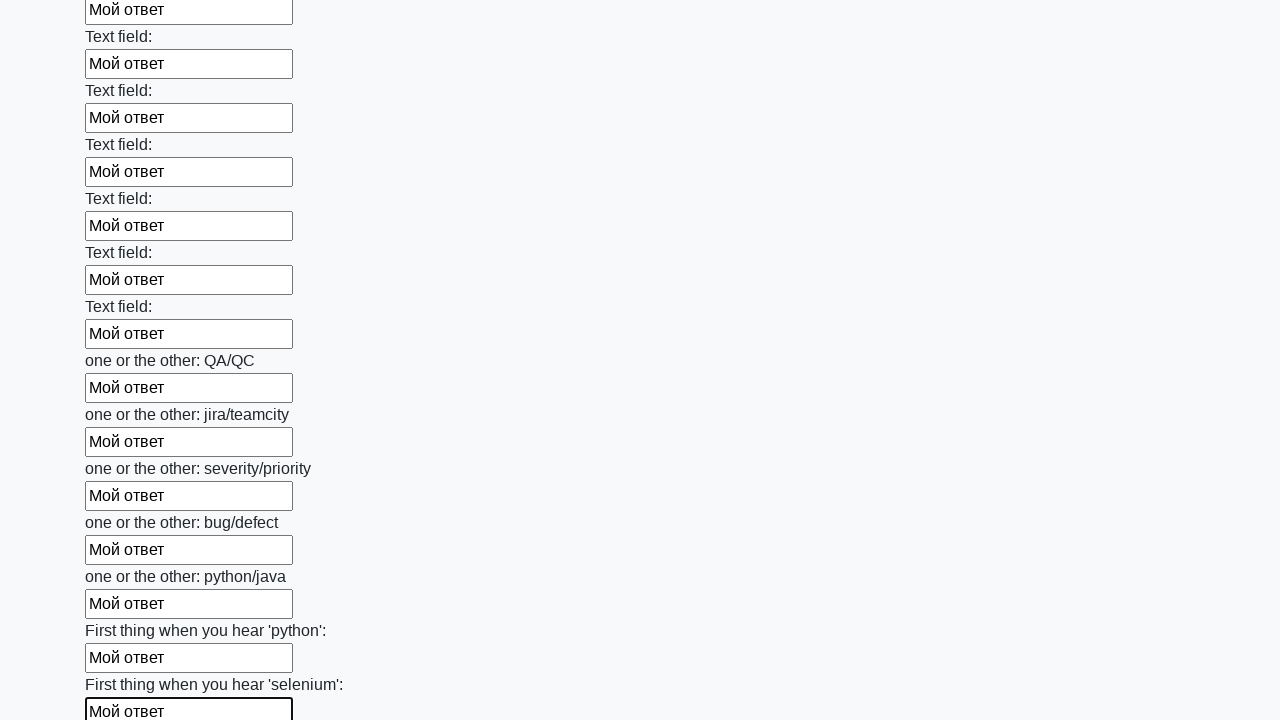

Filled text input field 95 of 100 with 'Мой ответ' on input[type=text] >> nth=94
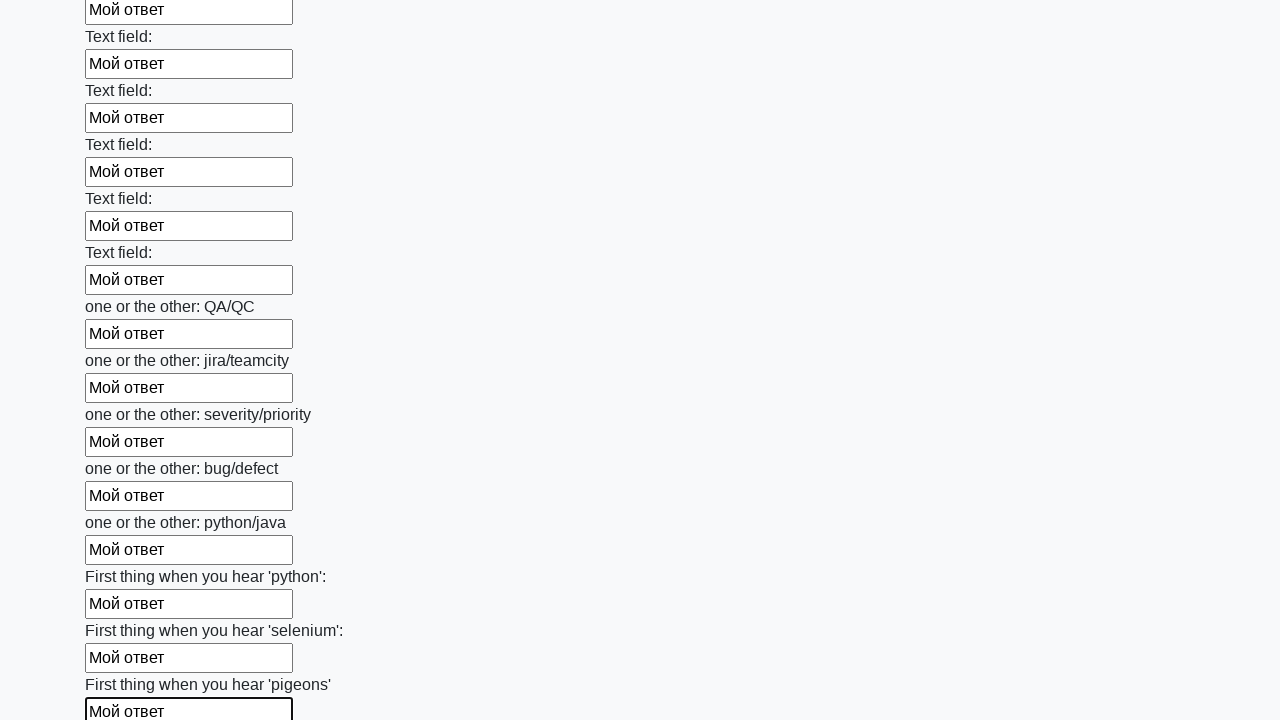

Filled text input field 96 of 100 with 'Мой ответ' on input[type=text] >> nth=95
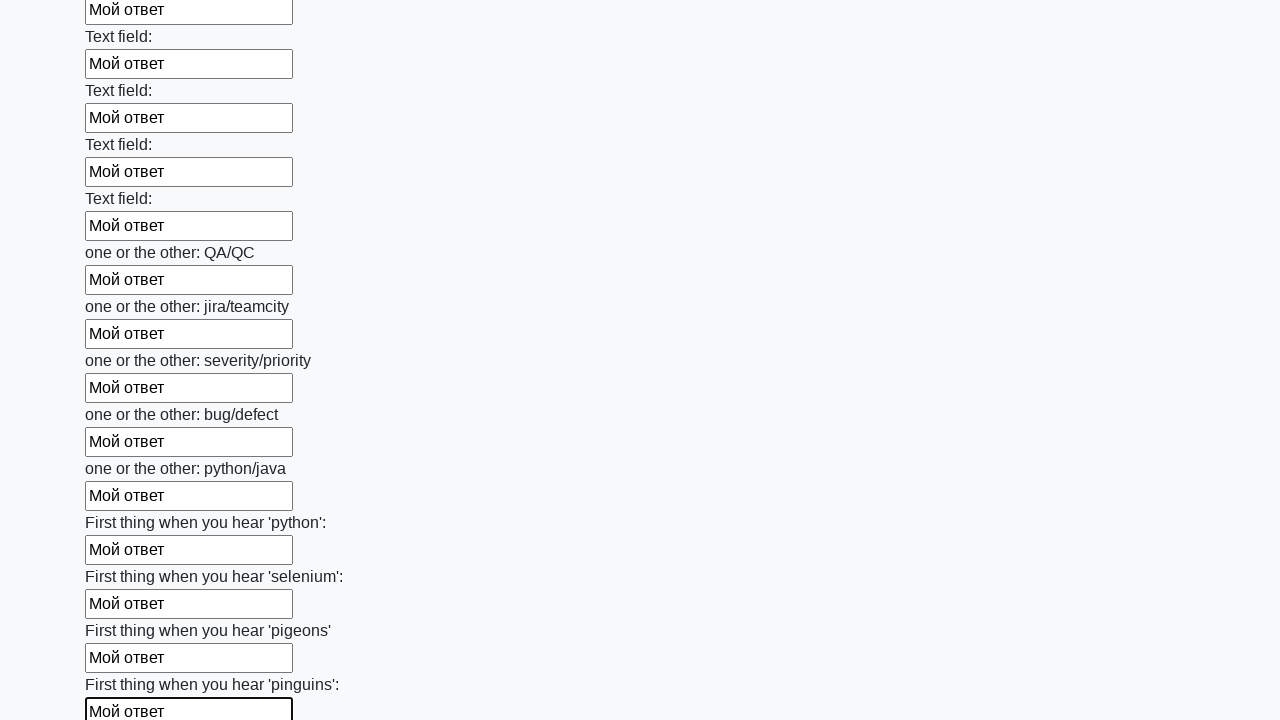

Filled text input field 97 of 100 with 'Мой ответ' on input[type=text] >> nth=96
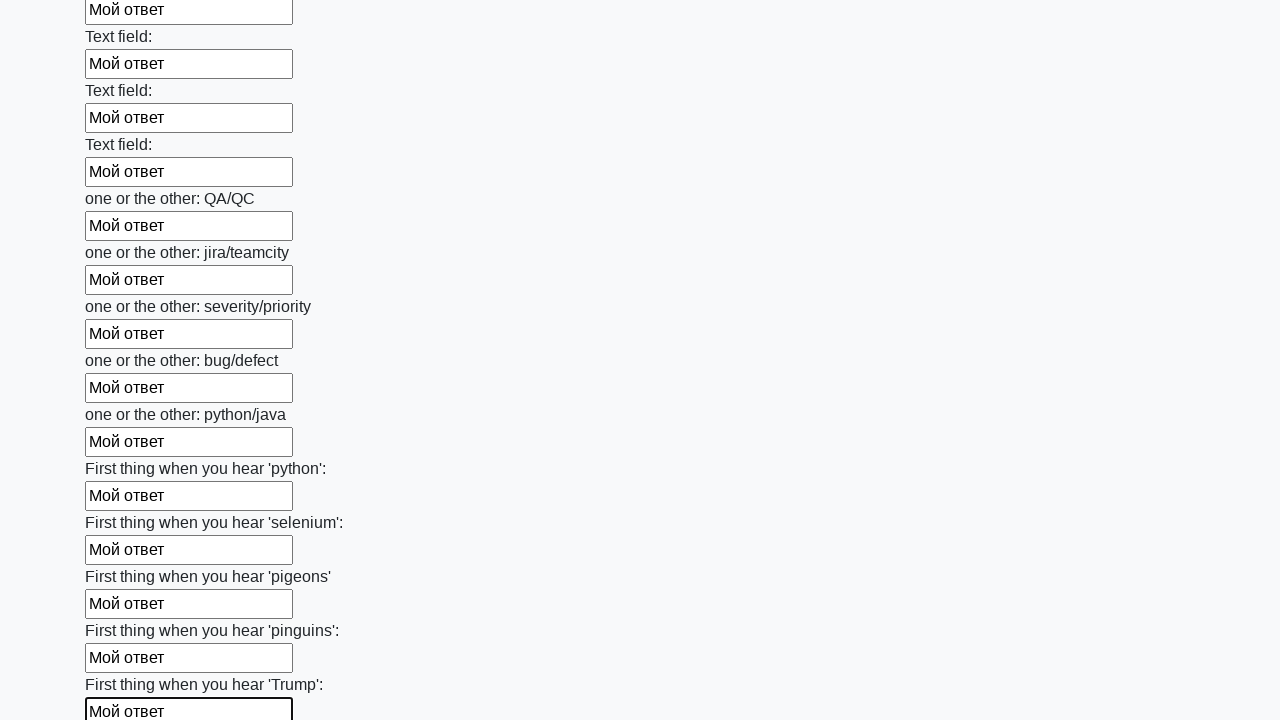

Filled text input field 98 of 100 with 'Мой ответ' on input[type=text] >> nth=97
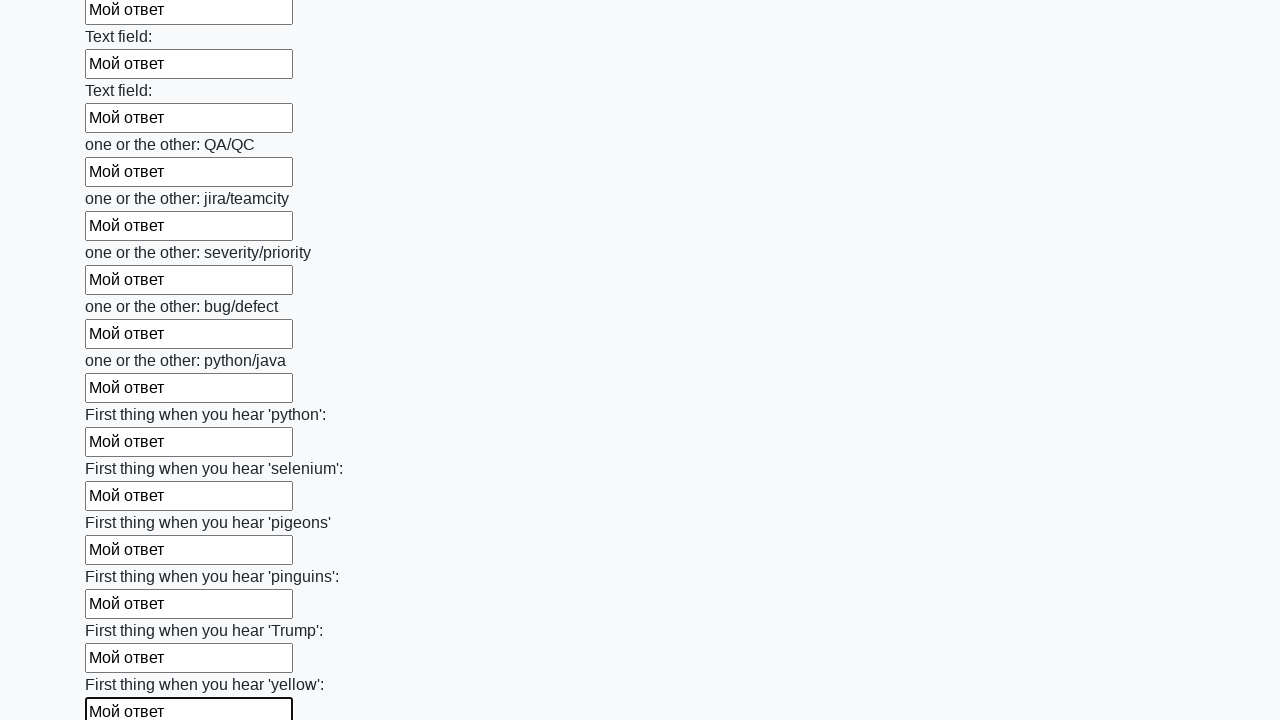

Filled text input field 99 of 100 with 'Мой ответ' on input[type=text] >> nth=98
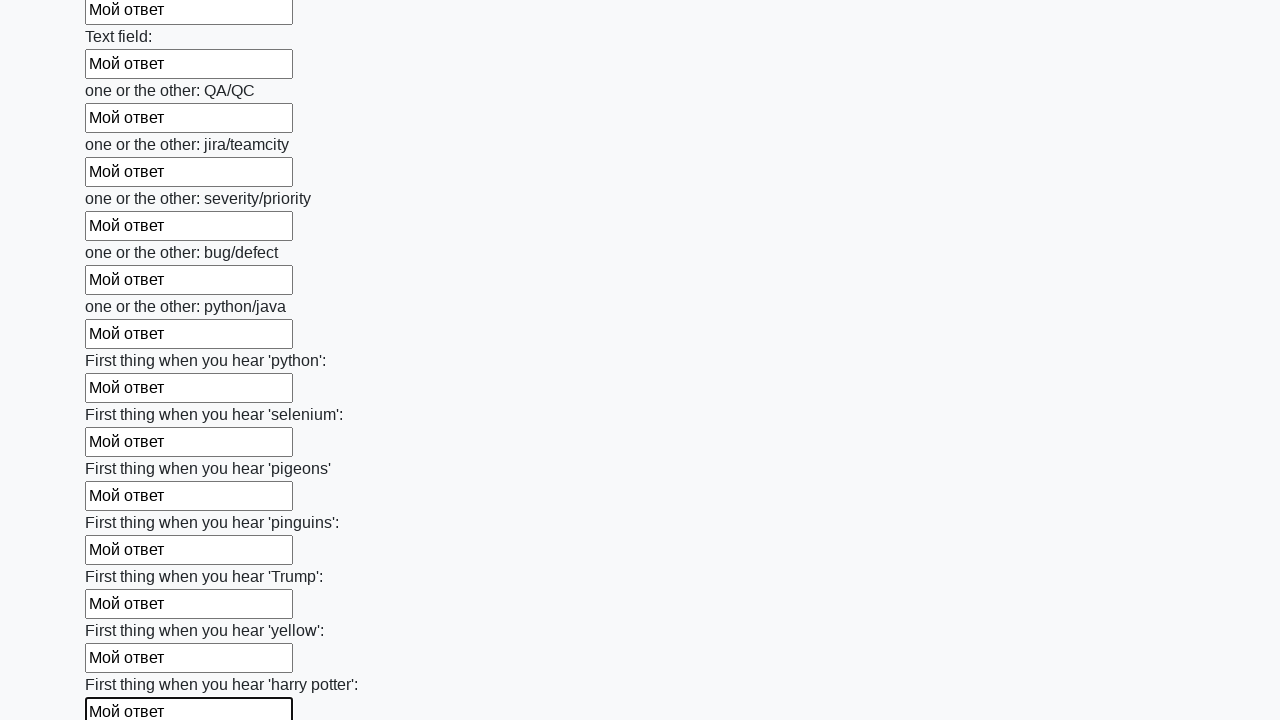

Filled text input field 100 of 100 with 'Мой ответ' on input[type=text] >> nth=99
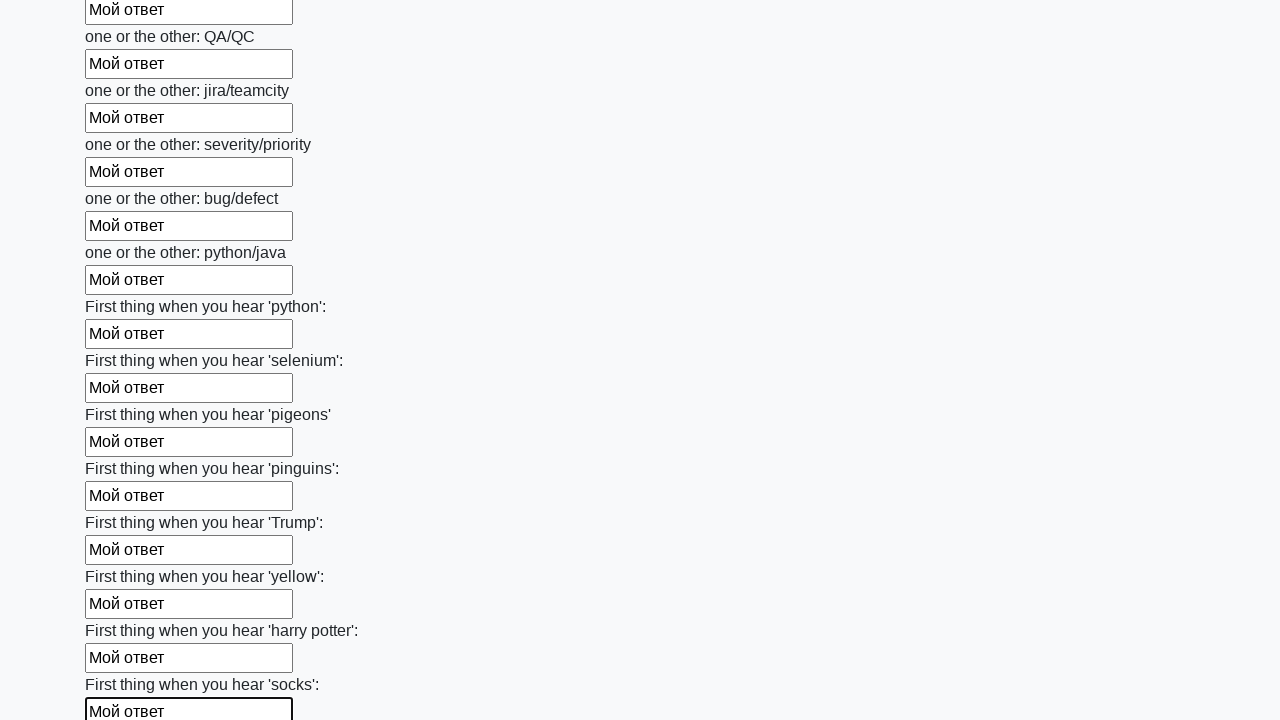

Clicked the submit button to submit the form at (123, 611) on button.btn
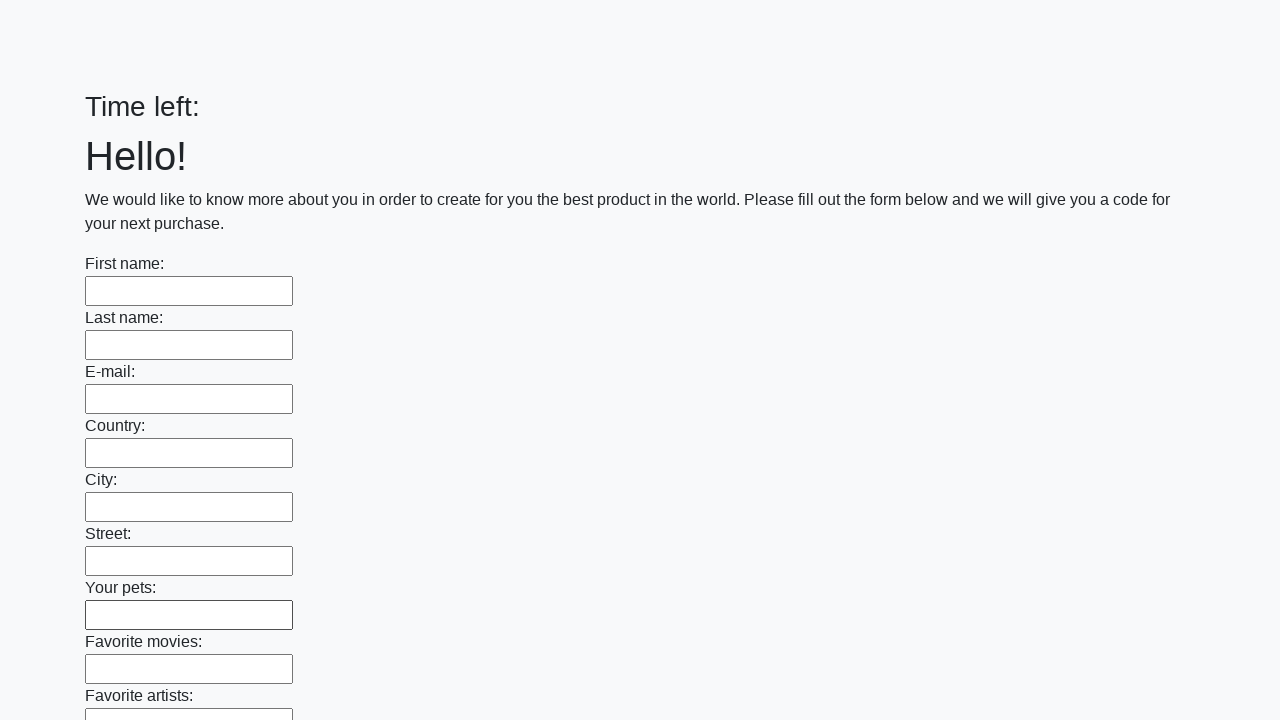

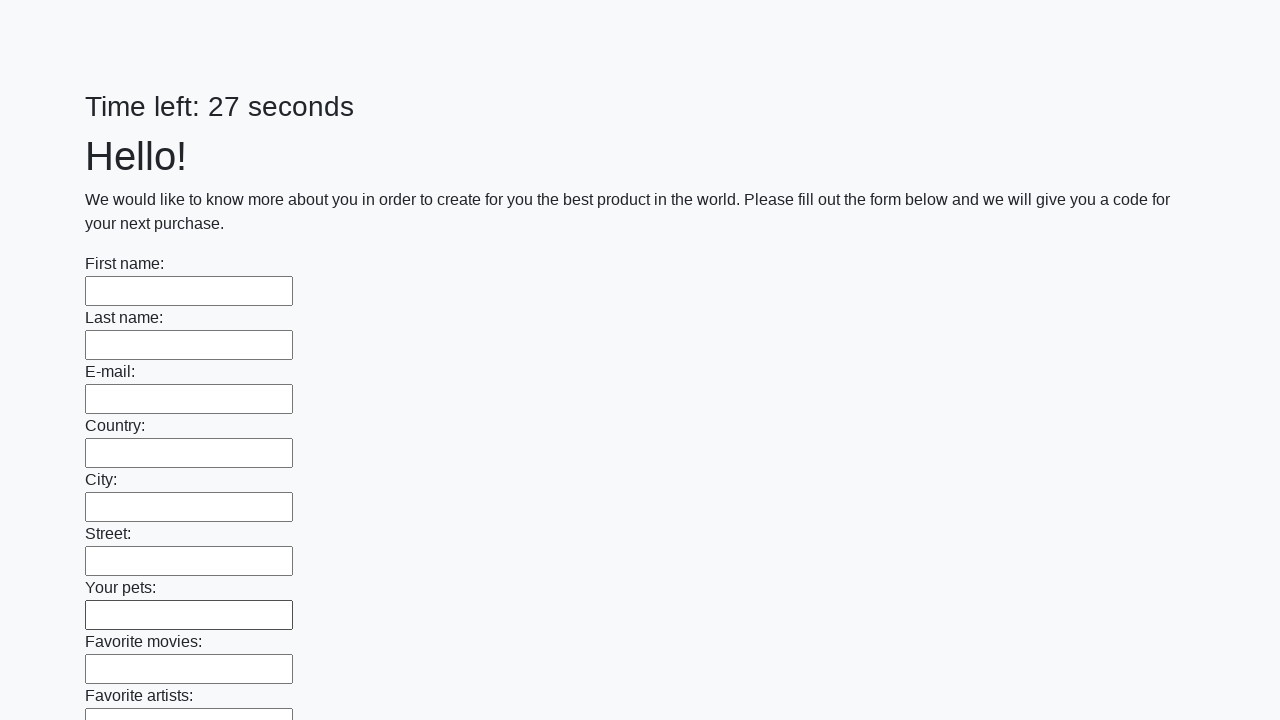